Tests filling a large form by entering text into all input fields and clicking the submit button

Starting URL: http://suninjuly.github.io/huge_form.html

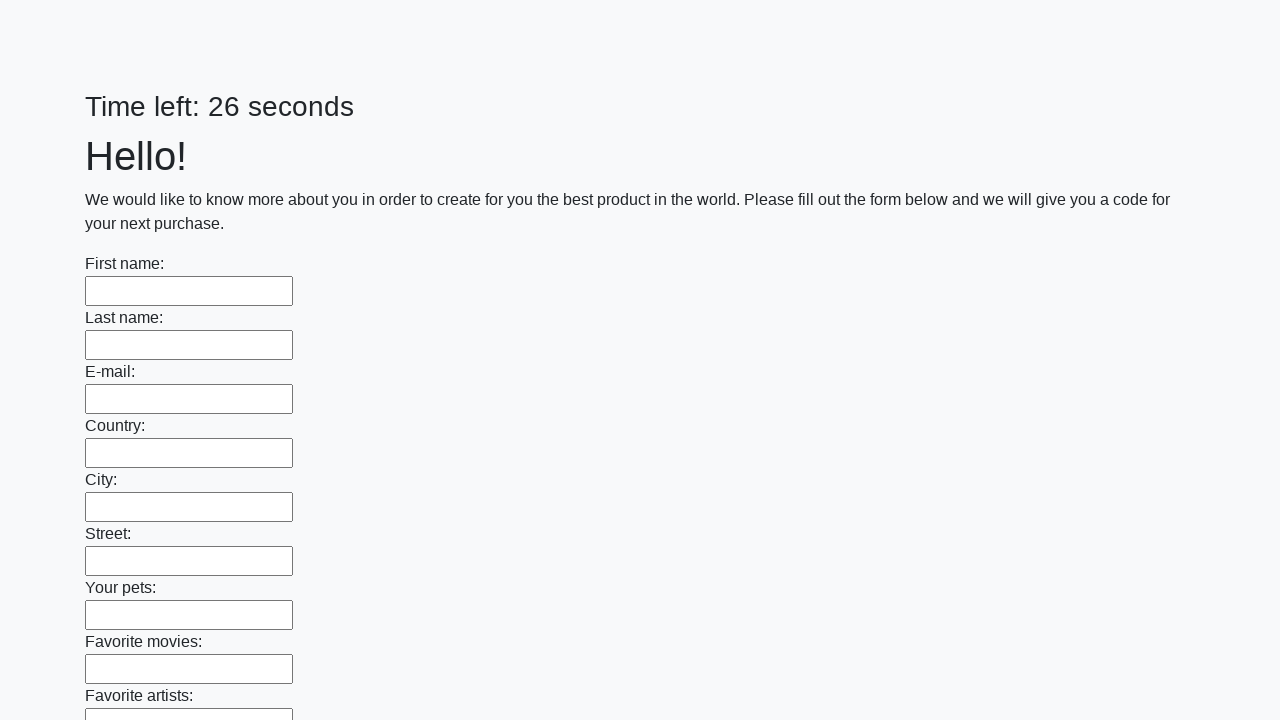

Located all input elements on the huge form
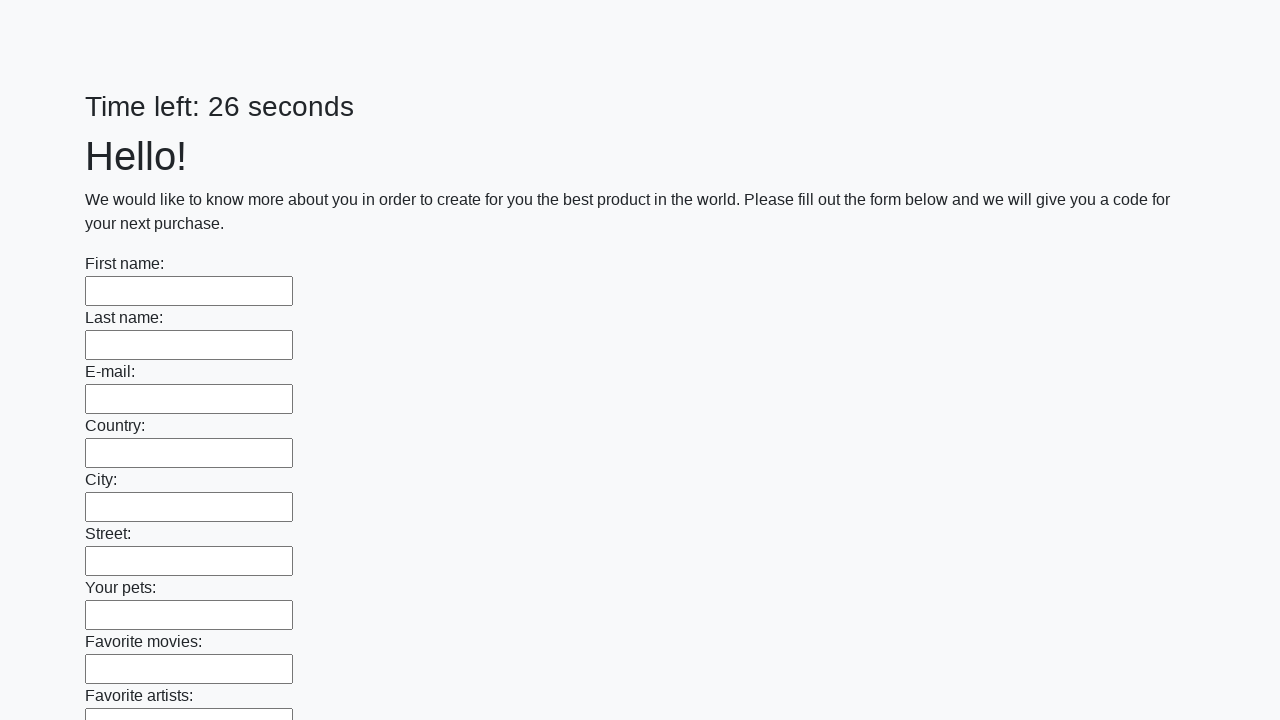

Filled input field with 'Мой ответ' on input >> nth=0
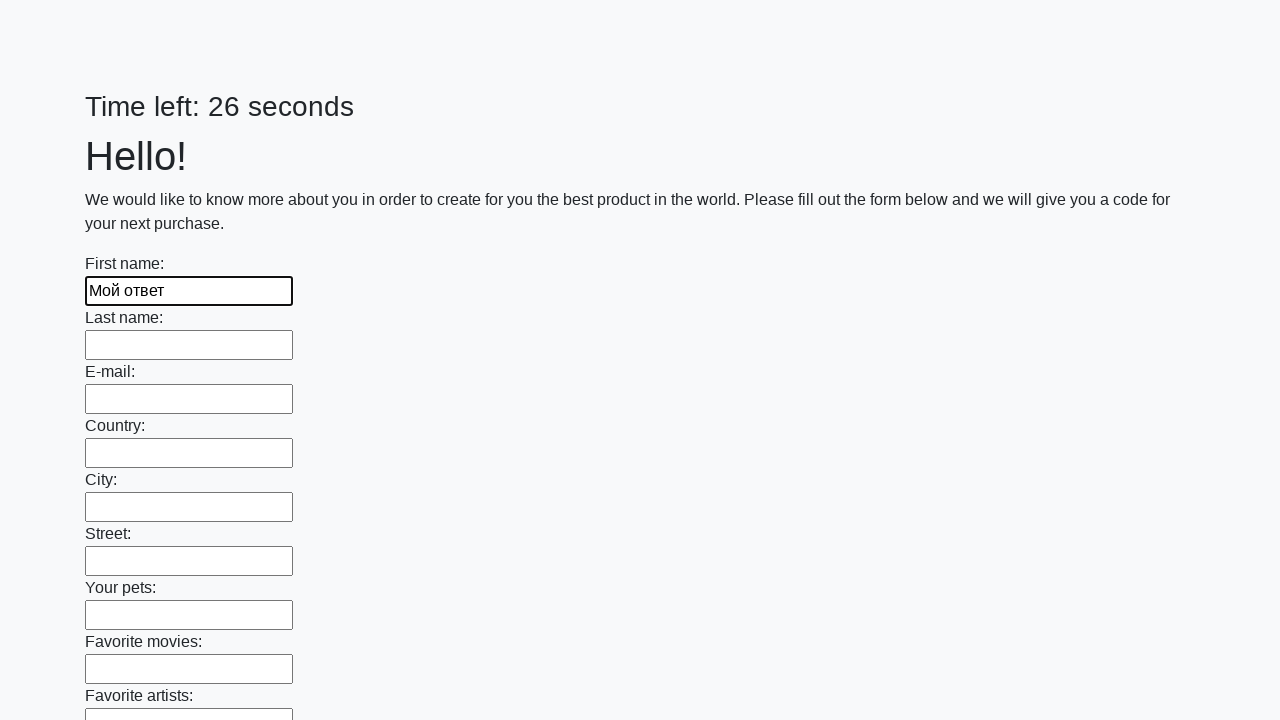

Filled input field with 'Мой ответ' on input >> nth=1
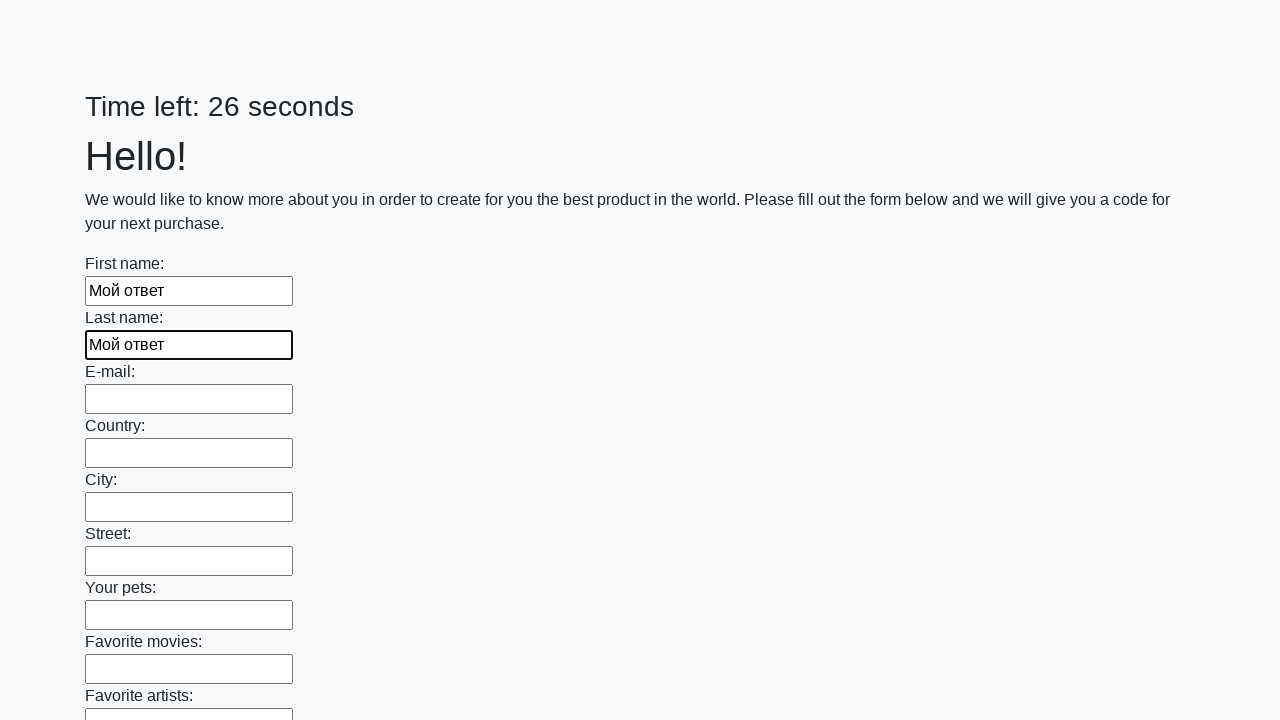

Filled input field with 'Мой ответ' on input >> nth=2
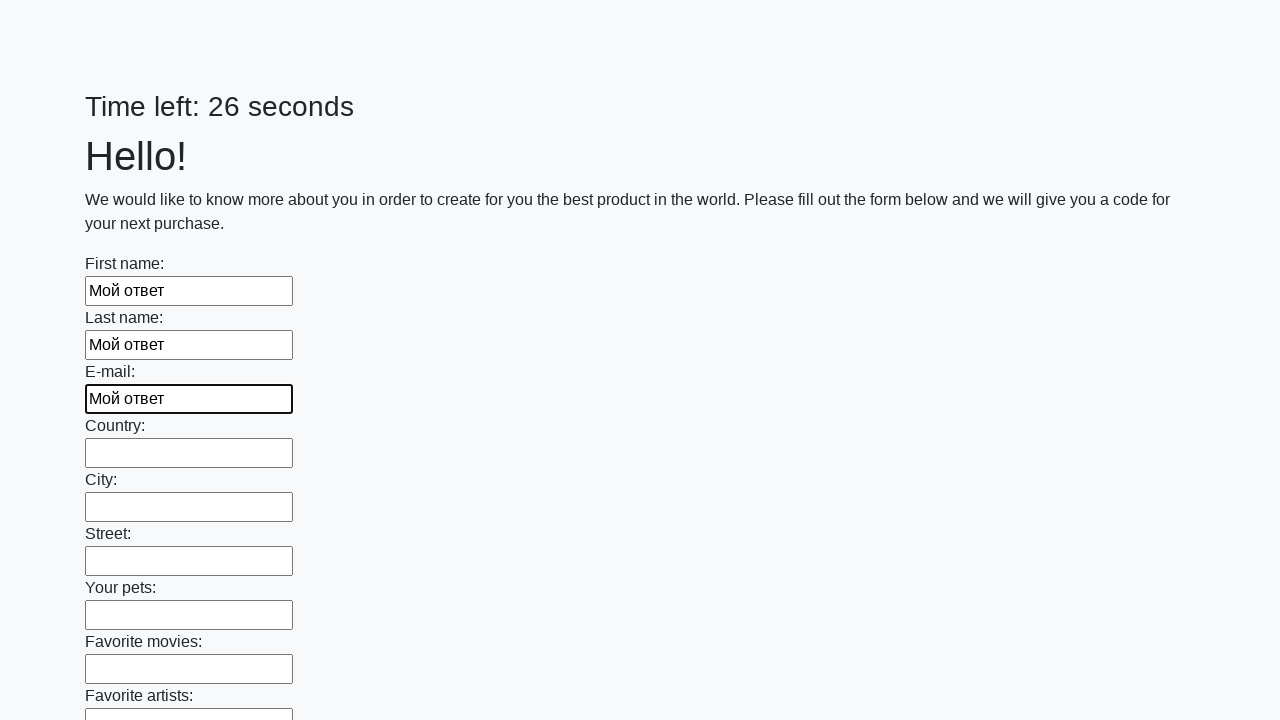

Filled input field with 'Мой ответ' on input >> nth=3
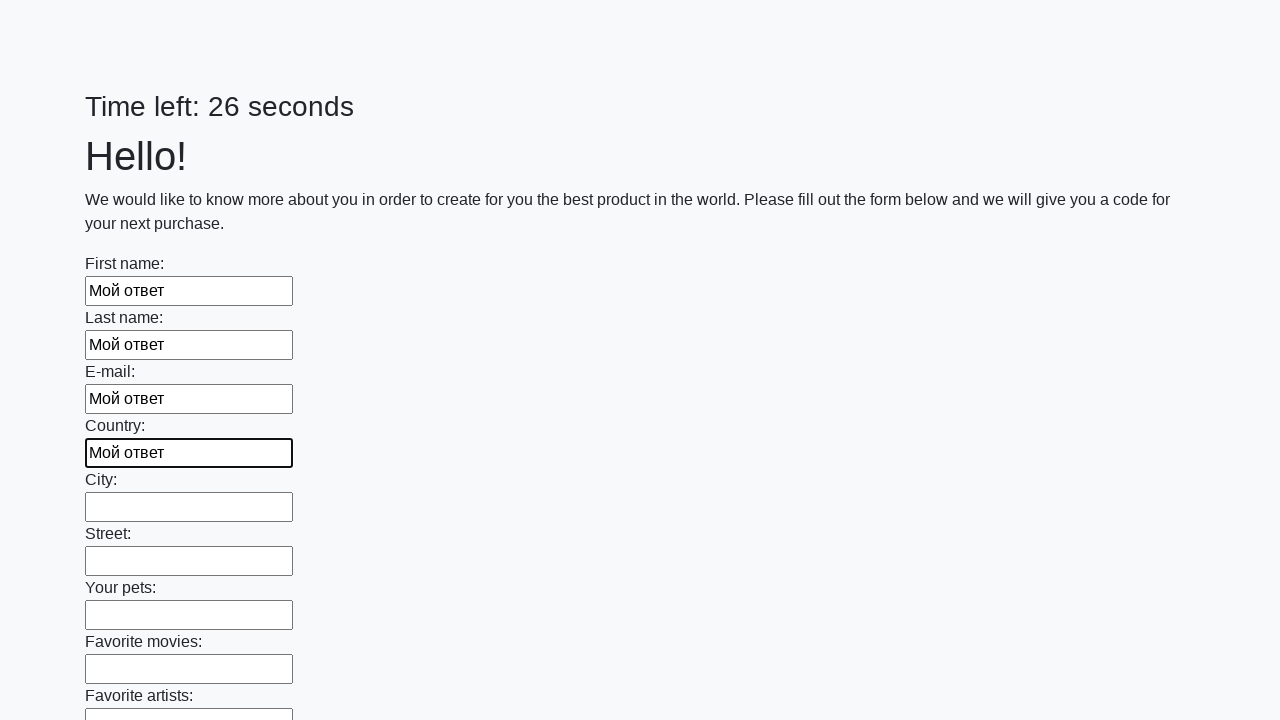

Filled input field with 'Мой ответ' on input >> nth=4
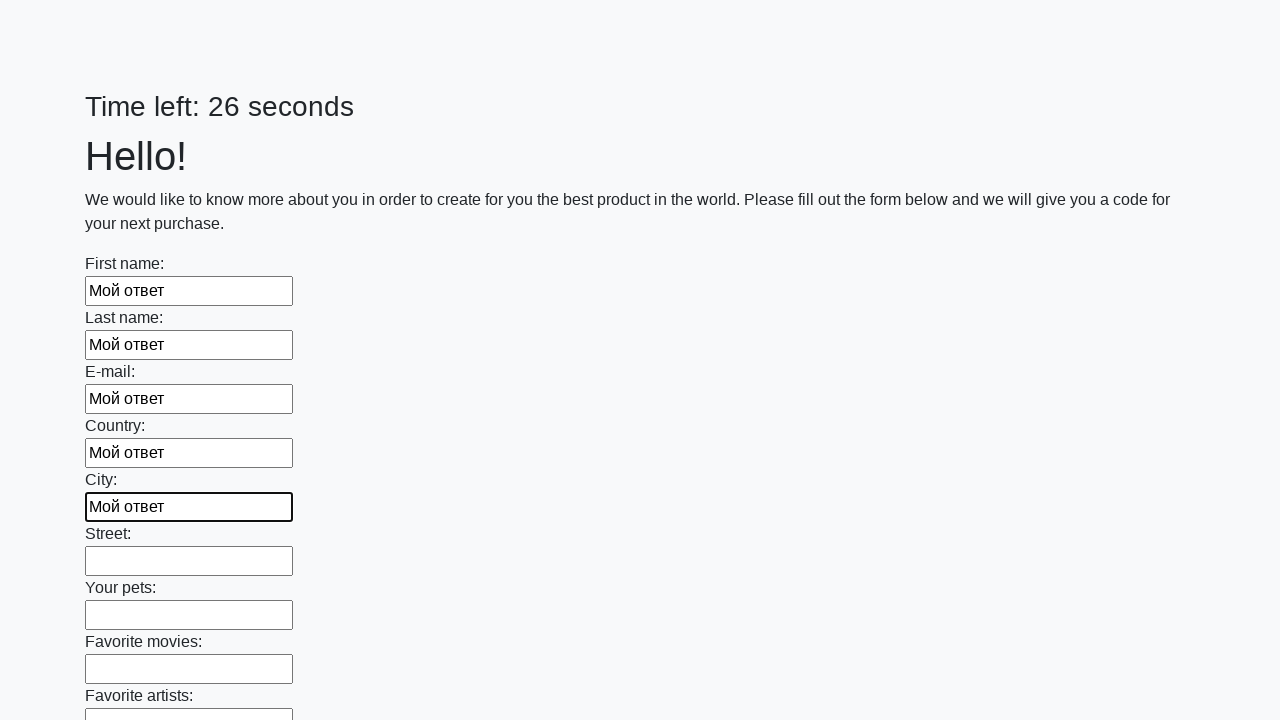

Filled input field with 'Мой ответ' on input >> nth=5
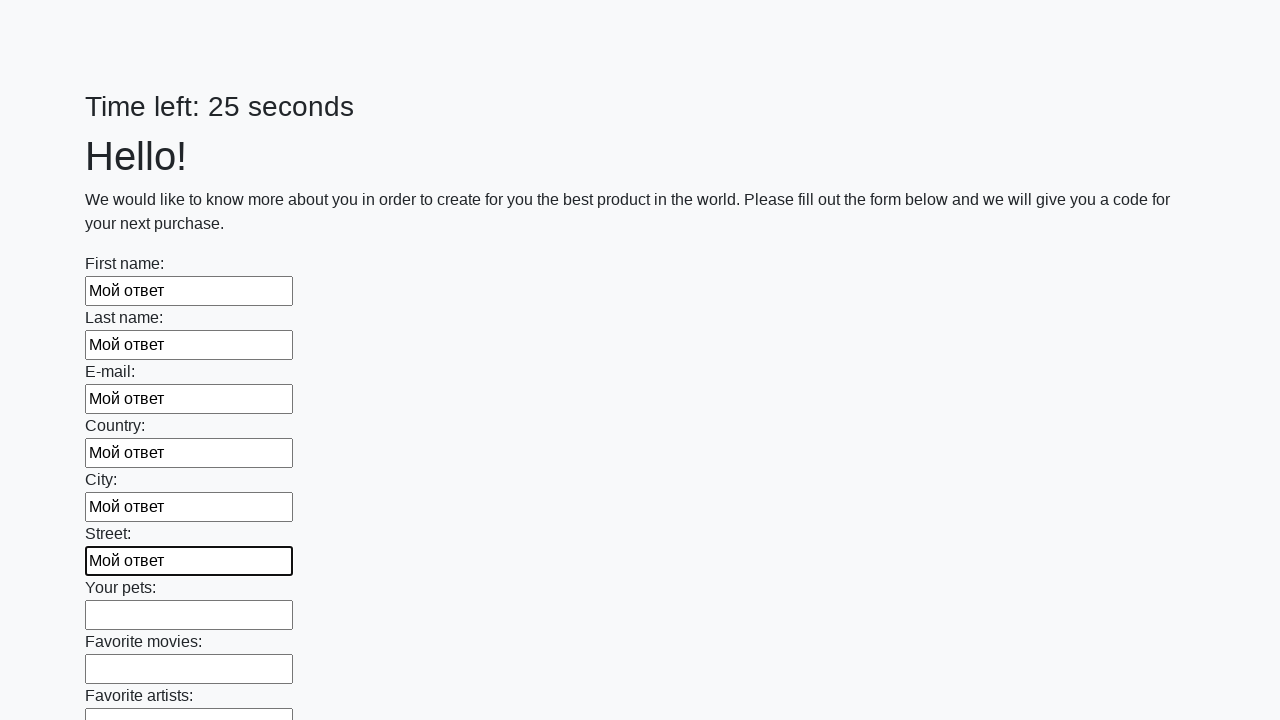

Filled input field with 'Мой ответ' on input >> nth=6
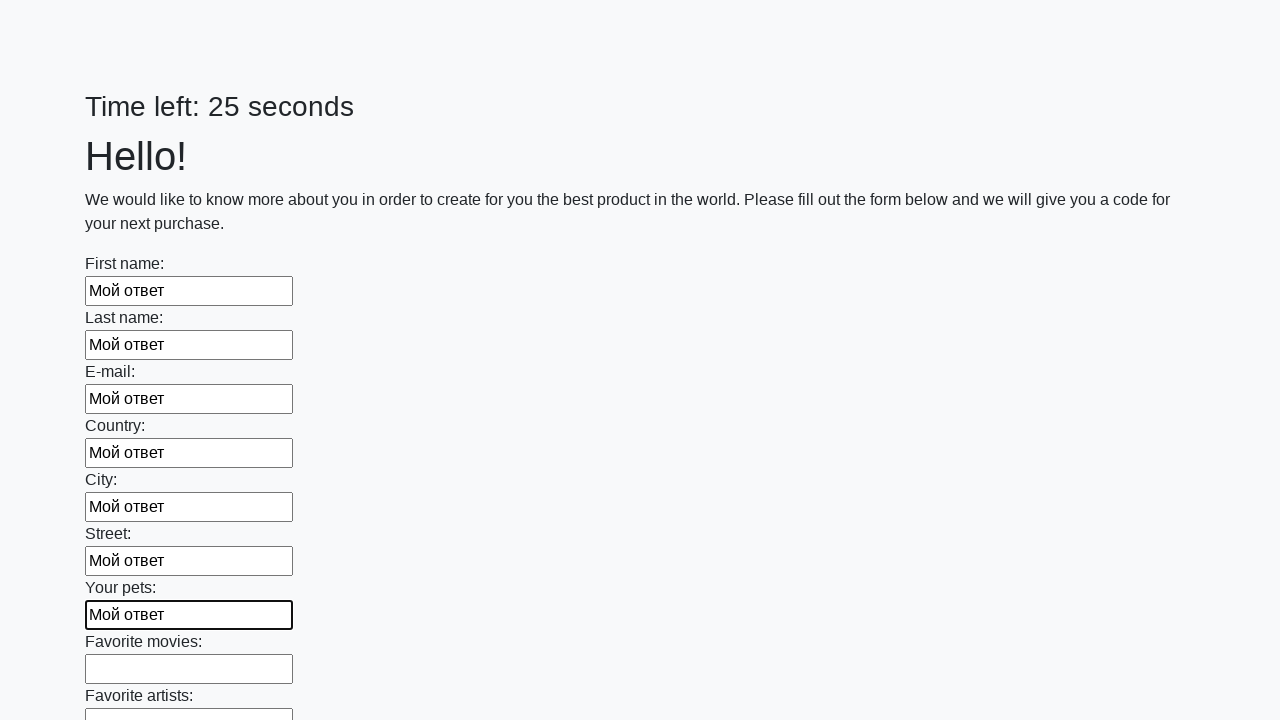

Filled input field with 'Мой ответ' on input >> nth=7
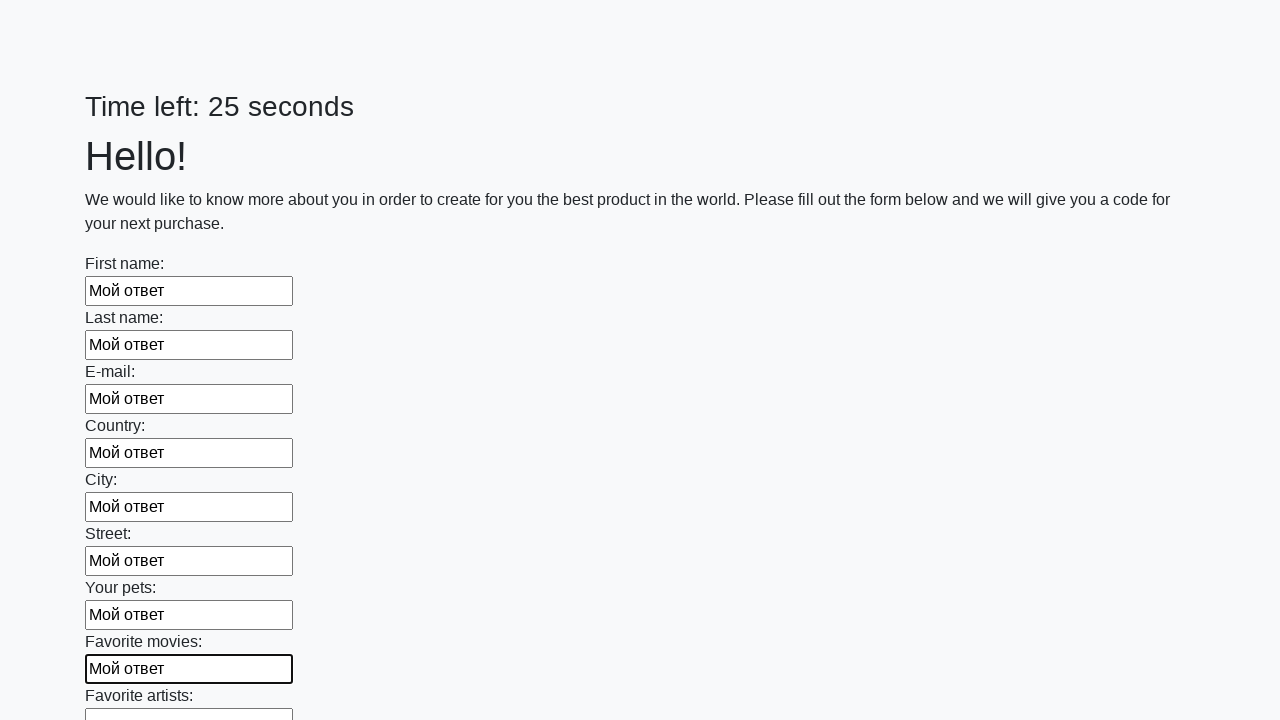

Filled input field with 'Мой ответ' on input >> nth=8
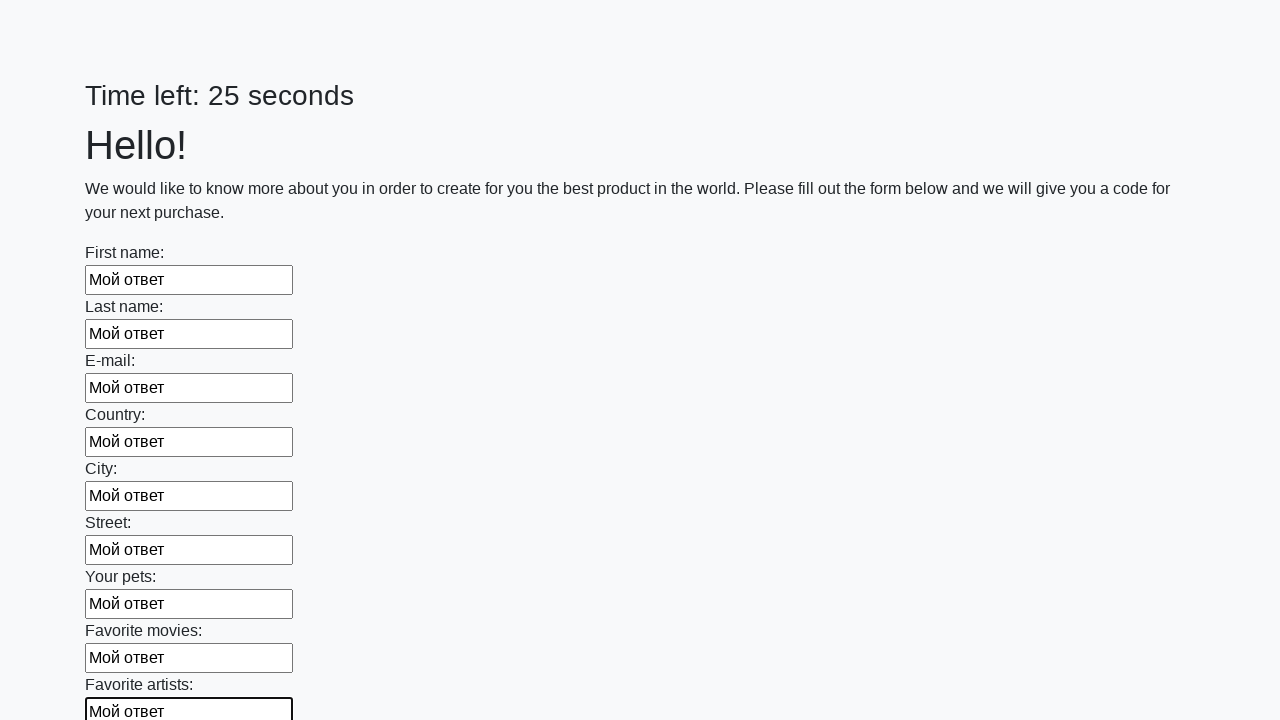

Filled input field with 'Мой ответ' on input >> nth=9
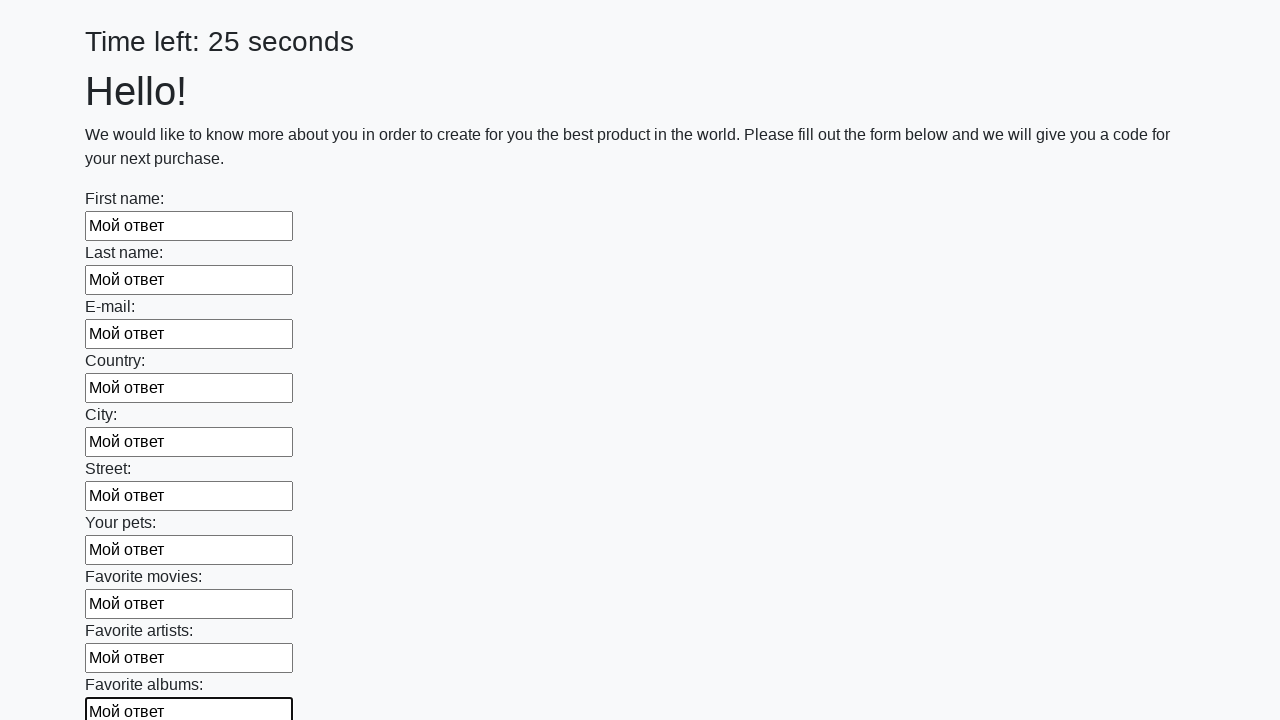

Filled input field with 'Мой ответ' on input >> nth=10
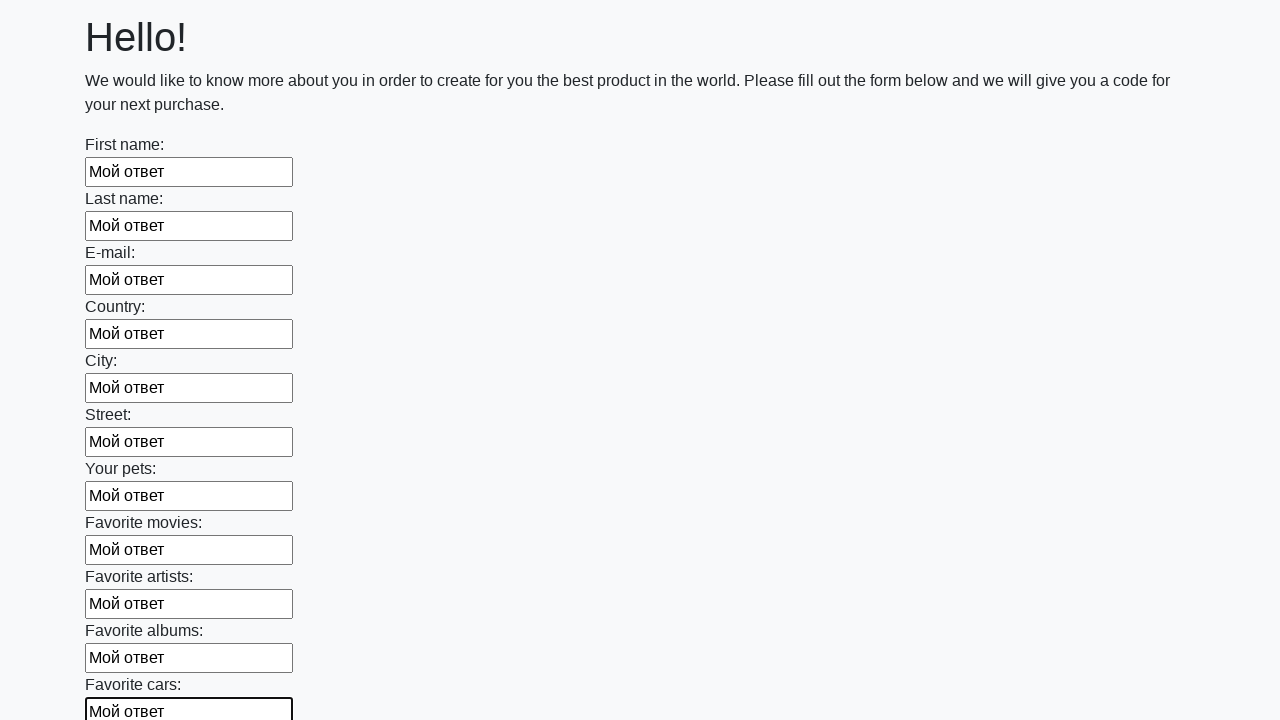

Filled input field with 'Мой ответ' on input >> nth=11
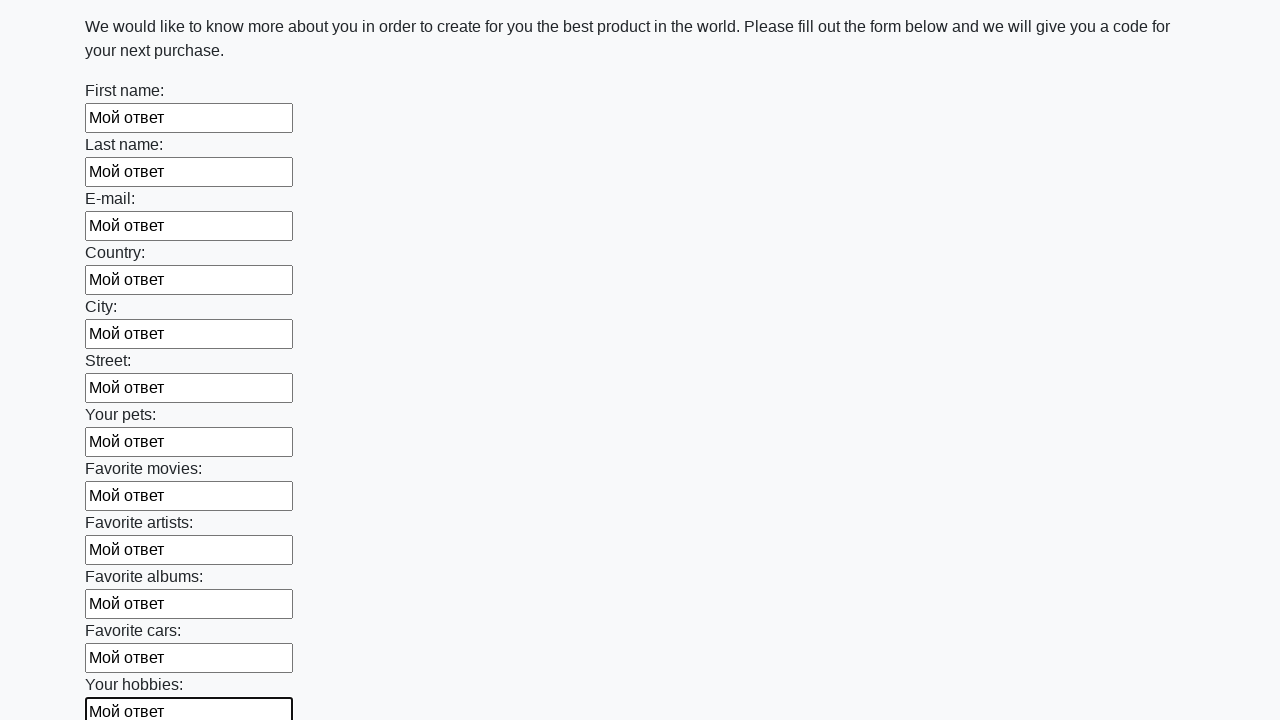

Filled input field with 'Мой ответ' on input >> nth=12
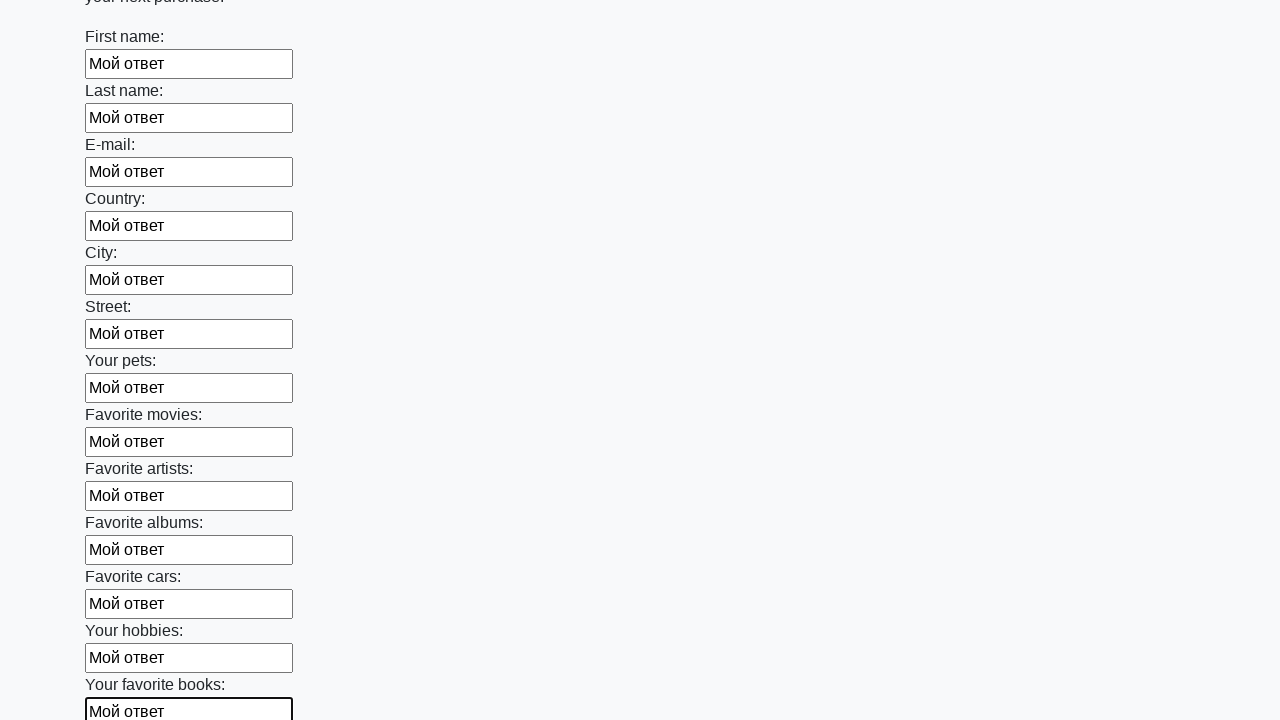

Filled input field with 'Мой ответ' on input >> nth=13
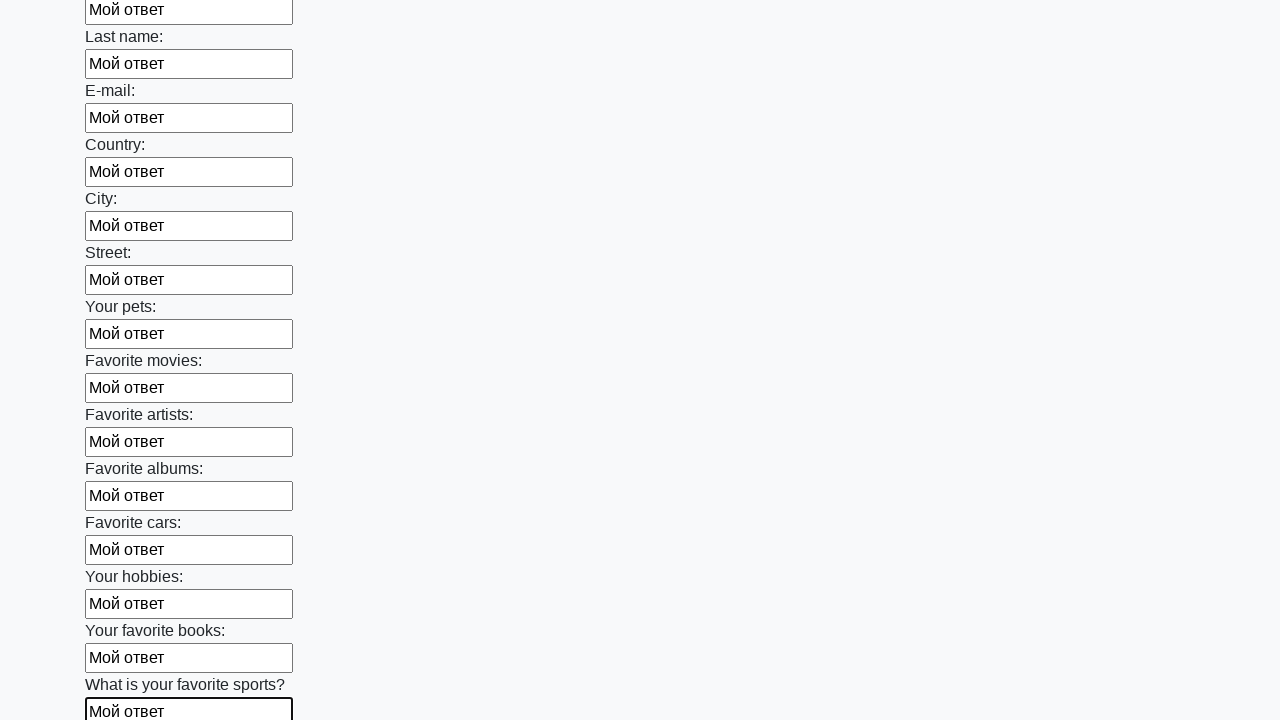

Filled input field with 'Мой ответ' on input >> nth=14
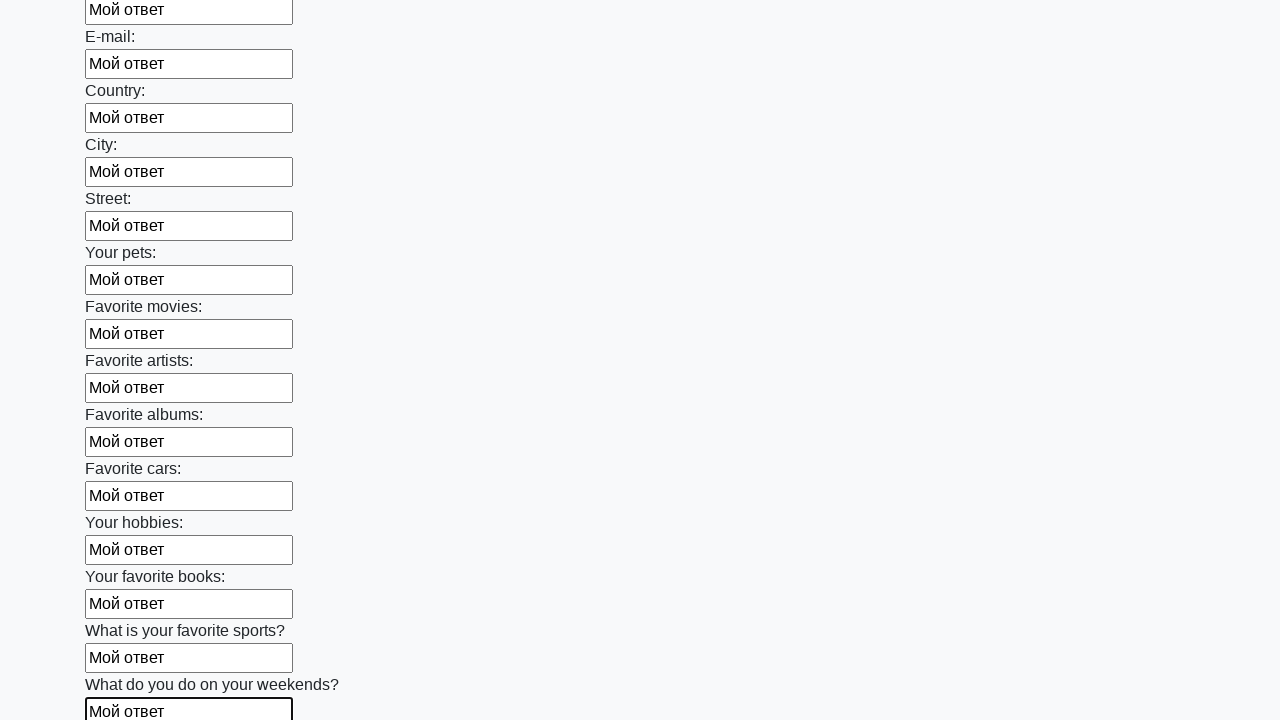

Filled input field with 'Мой ответ' on input >> nth=15
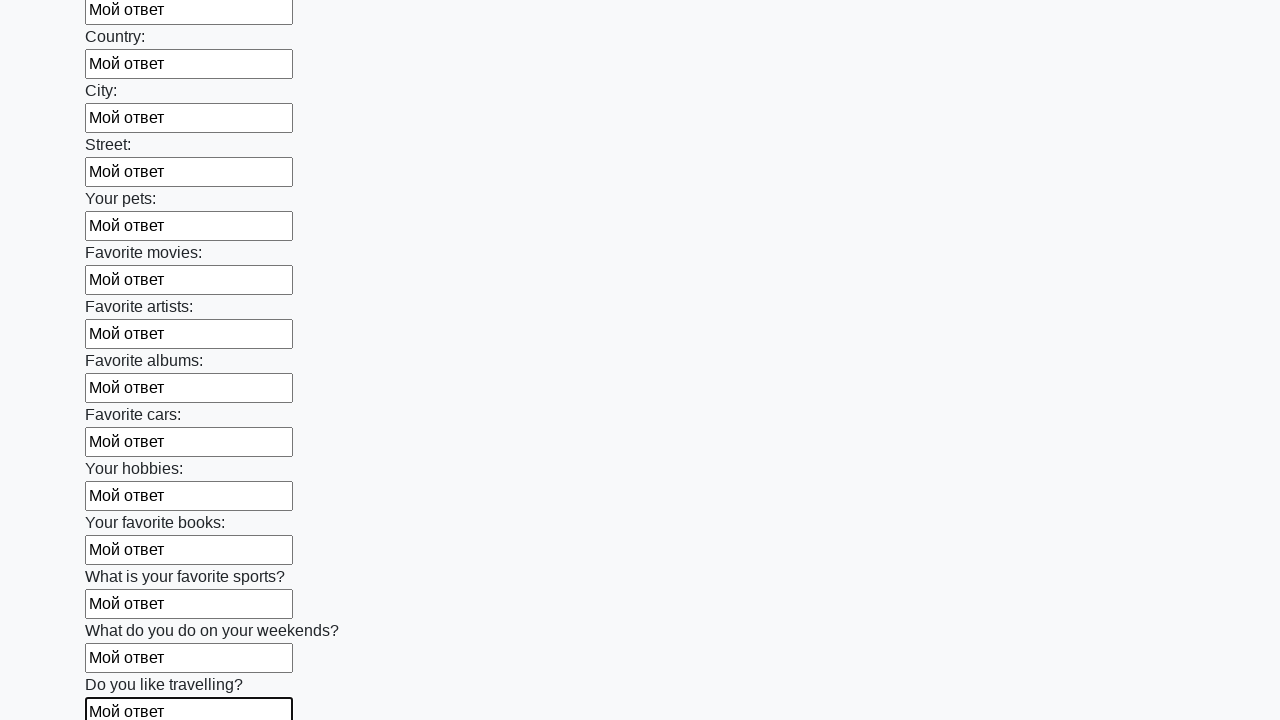

Filled input field with 'Мой ответ' on input >> nth=16
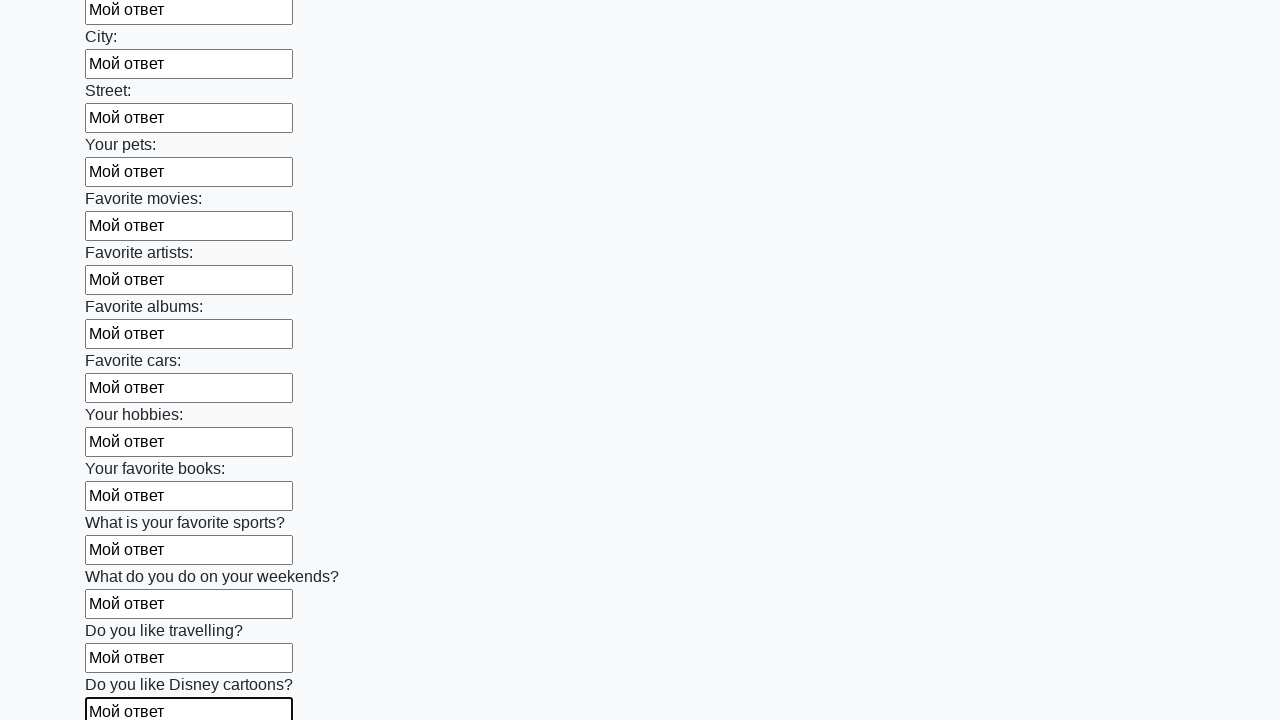

Filled input field with 'Мой ответ' on input >> nth=17
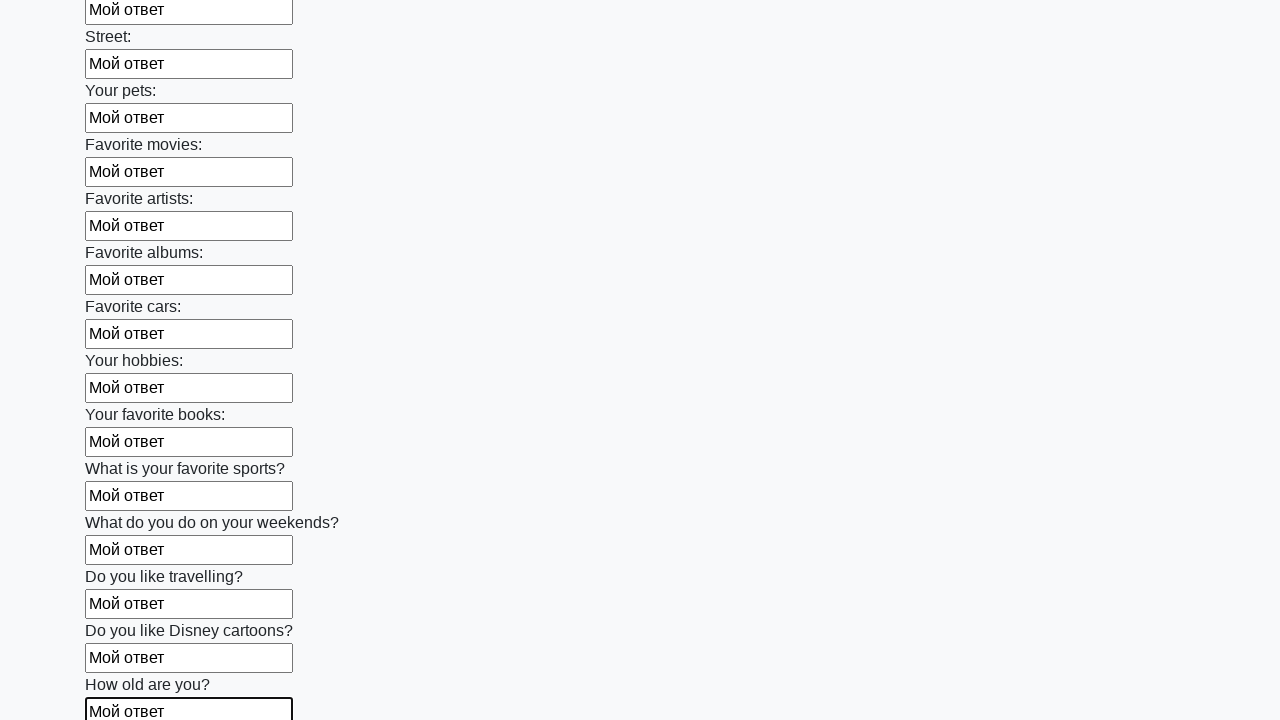

Filled input field with 'Мой ответ' on input >> nth=18
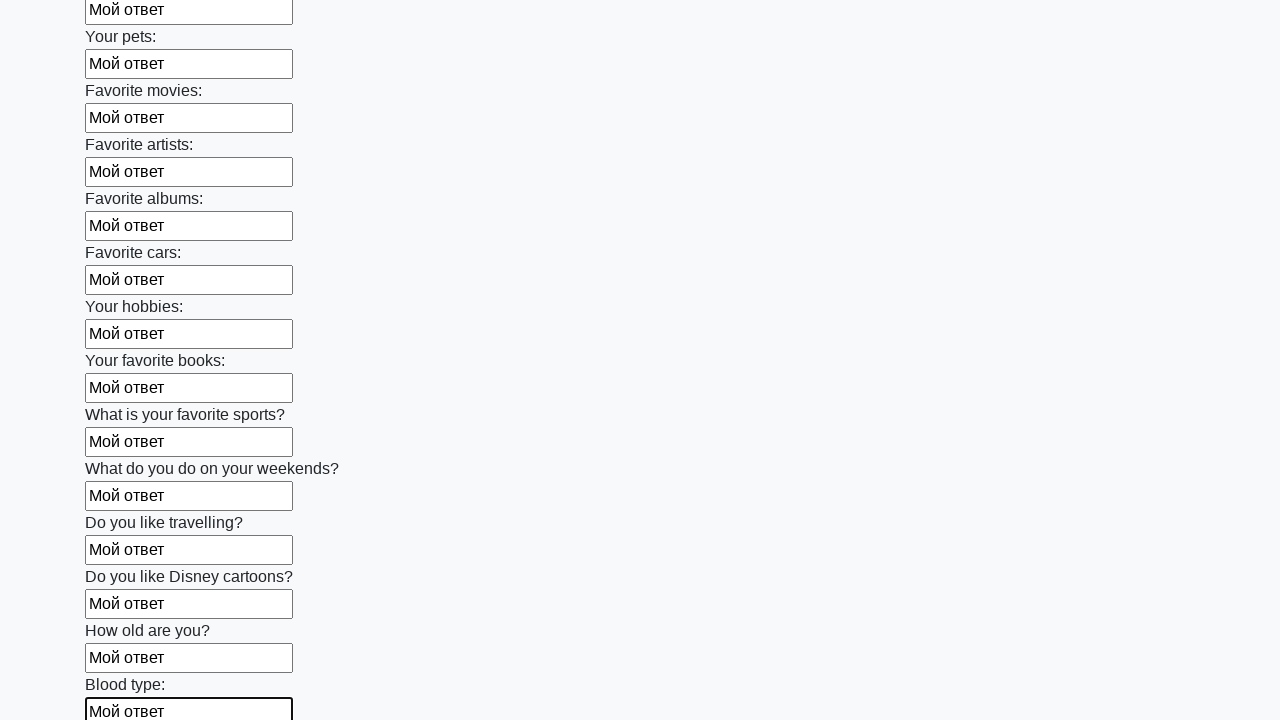

Filled input field with 'Мой ответ' on input >> nth=19
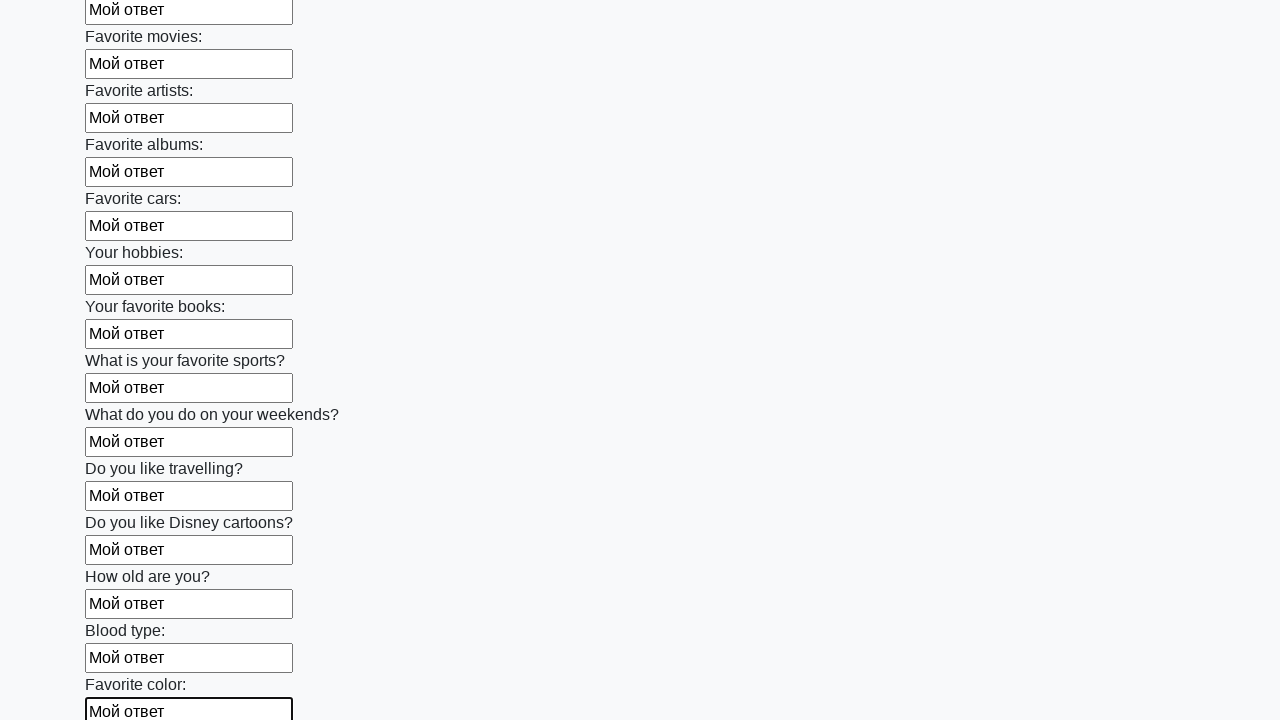

Filled input field with 'Мой ответ' on input >> nth=20
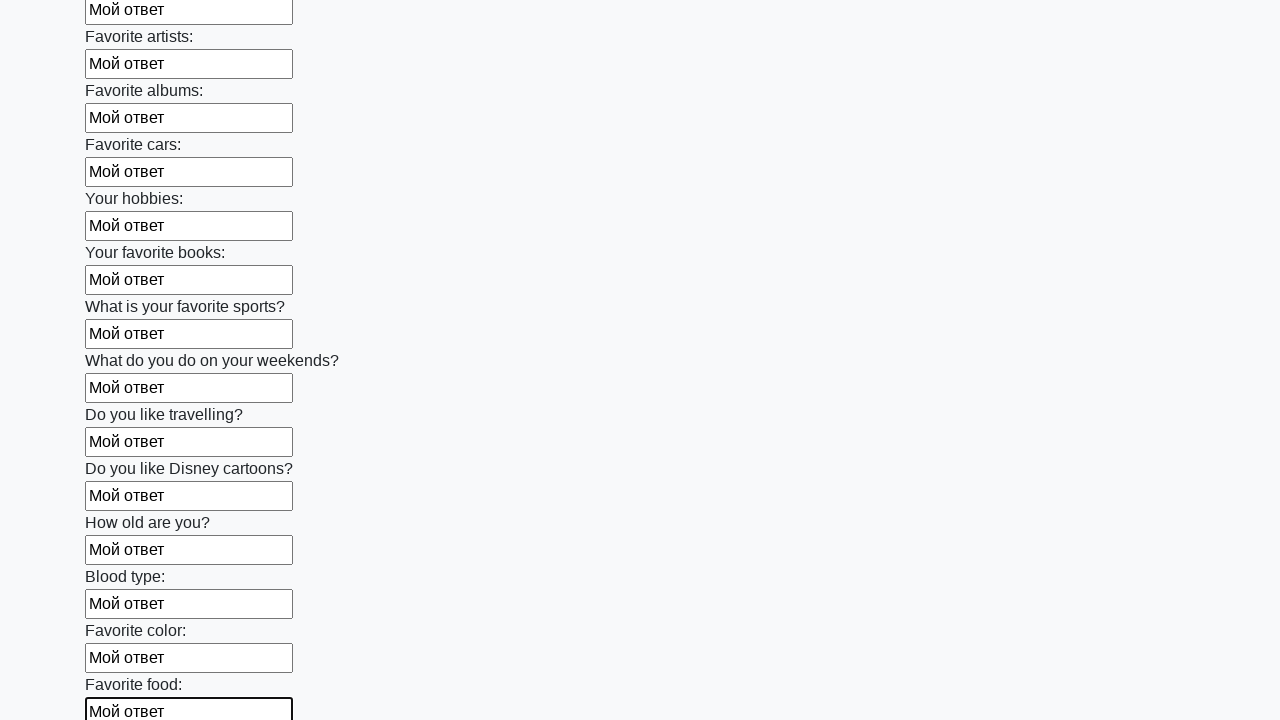

Filled input field with 'Мой ответ' on input >> nth=21
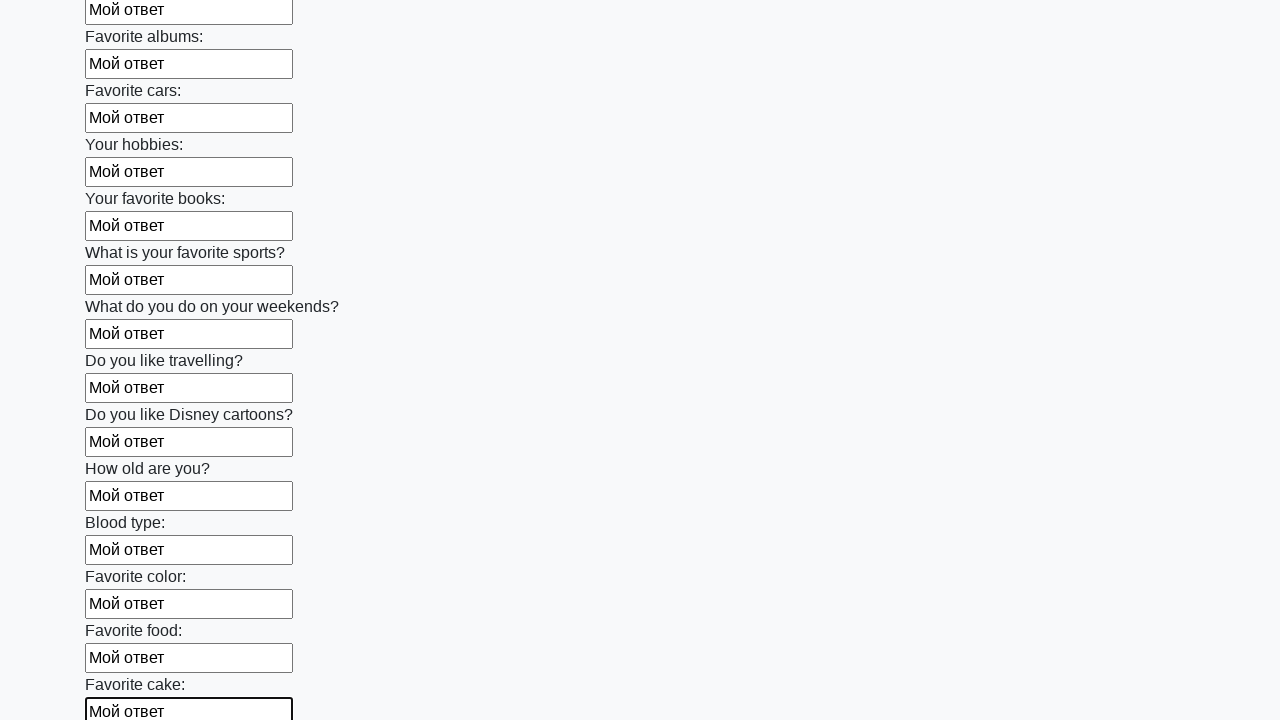

Filled input field with 'Мой ответ' on input >> nth=22
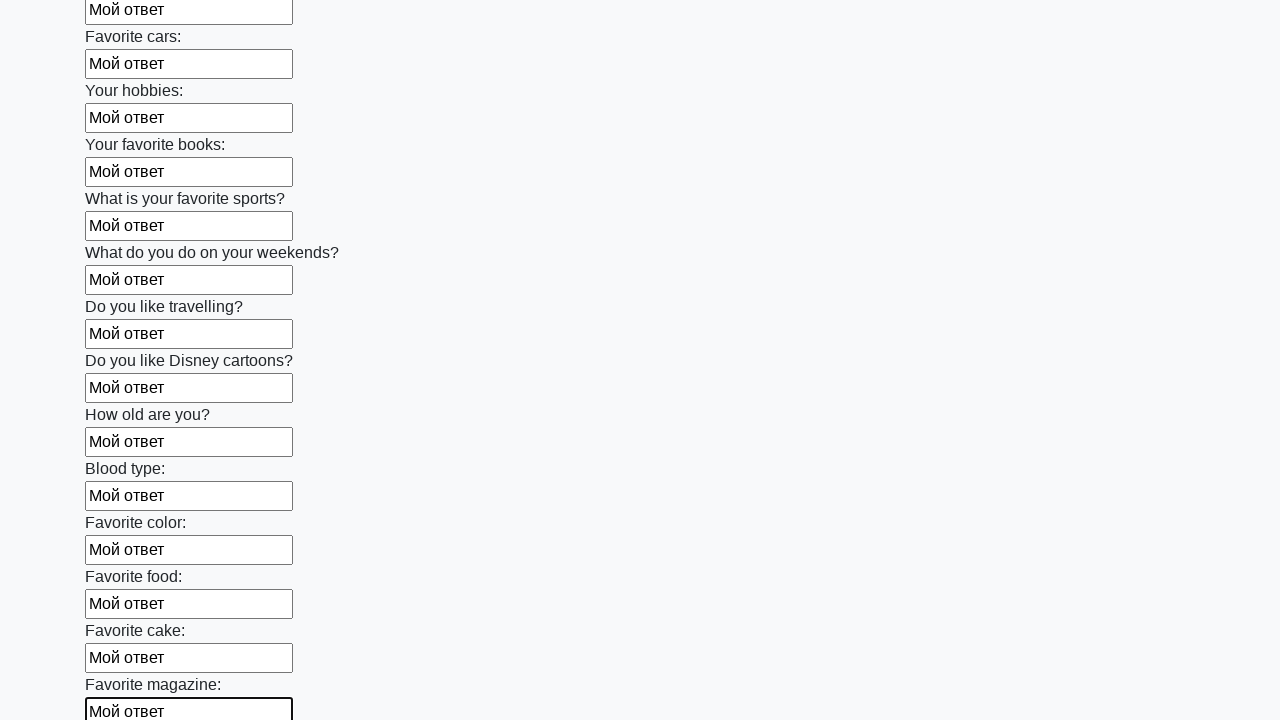

Filled input field with 'Мой ответ' on input >> nth=23
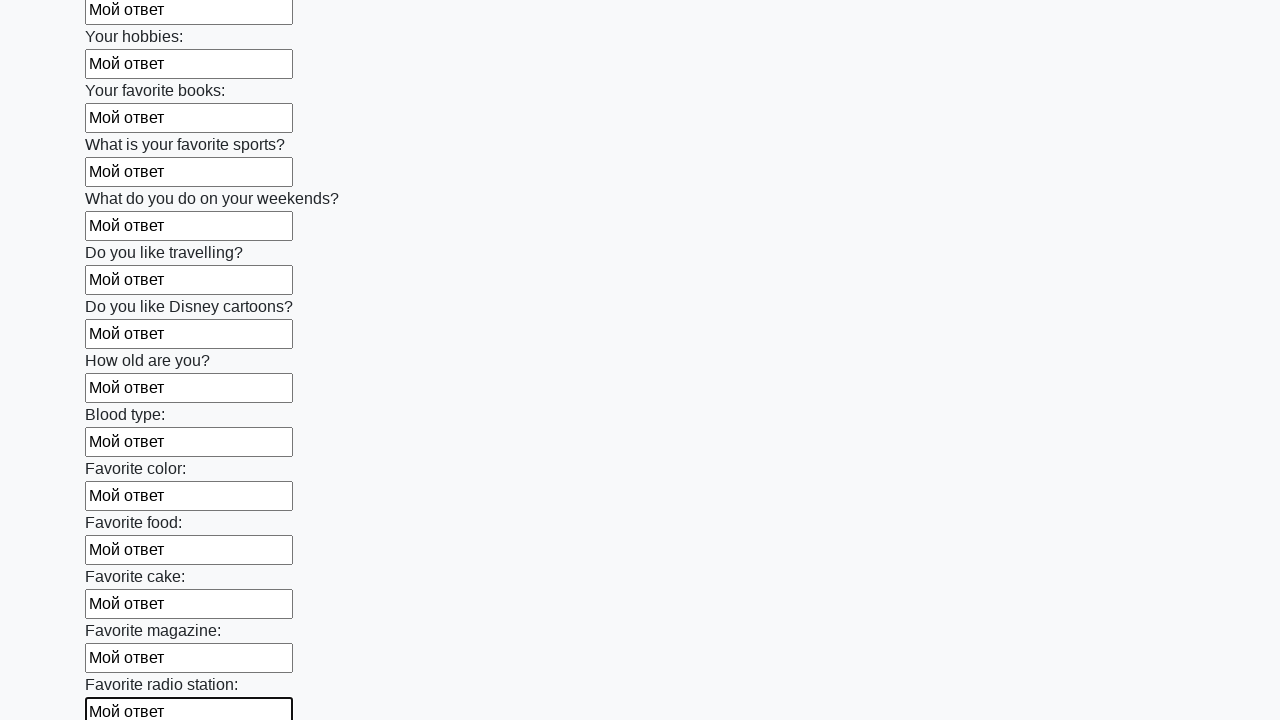

Filled input field with 'Мой ответ' on input >> nth=24
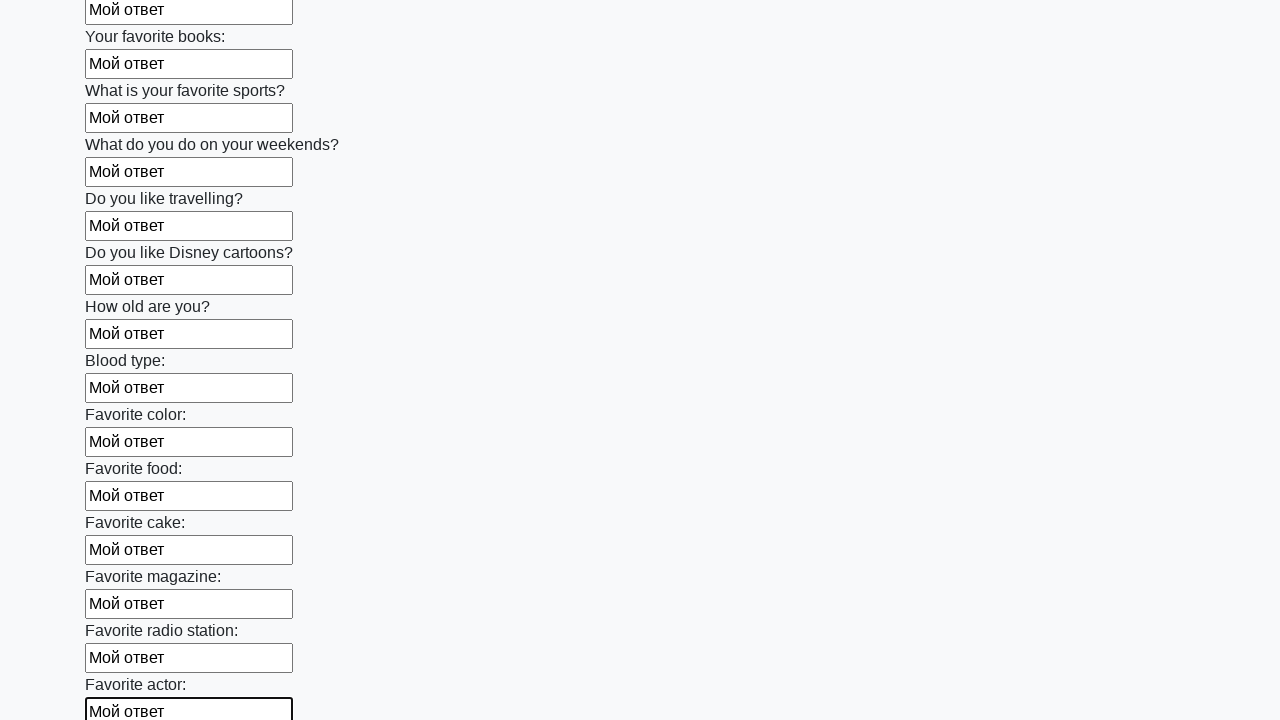

Filled input field with 'Мой ответ' on input >> nth=25
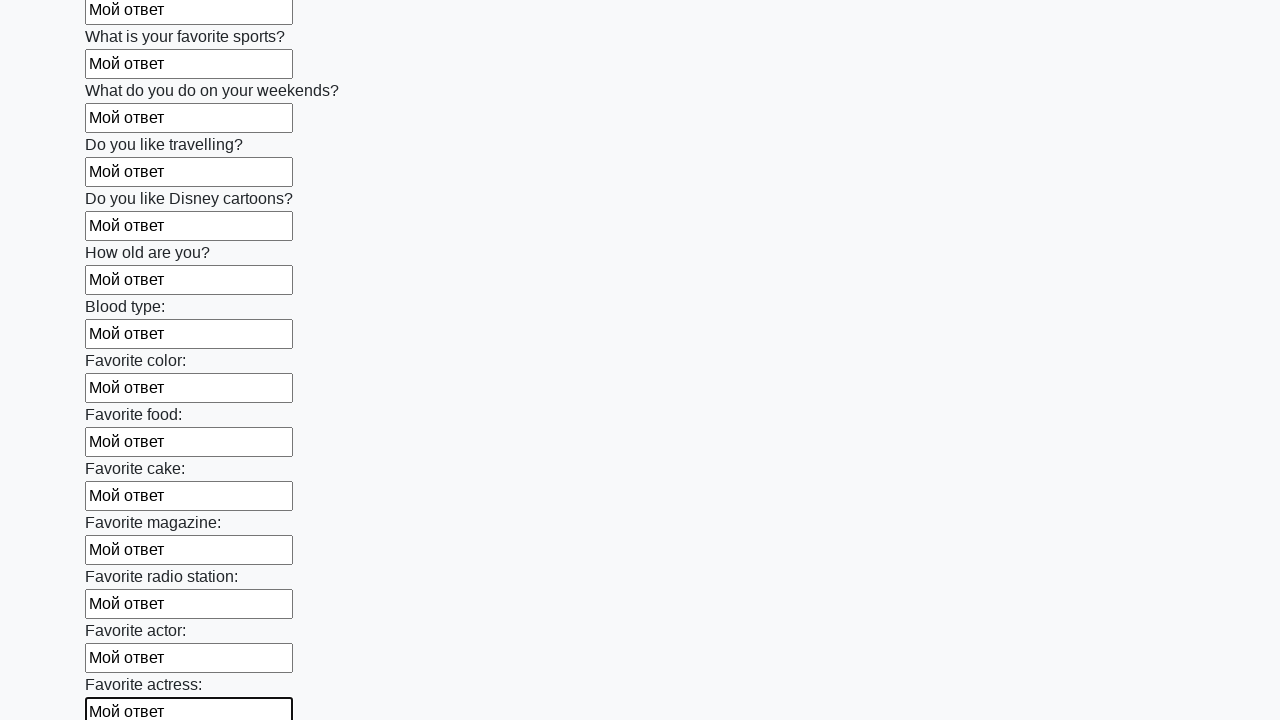

Filled input field with 'Мой ответ' on input >> nth=26
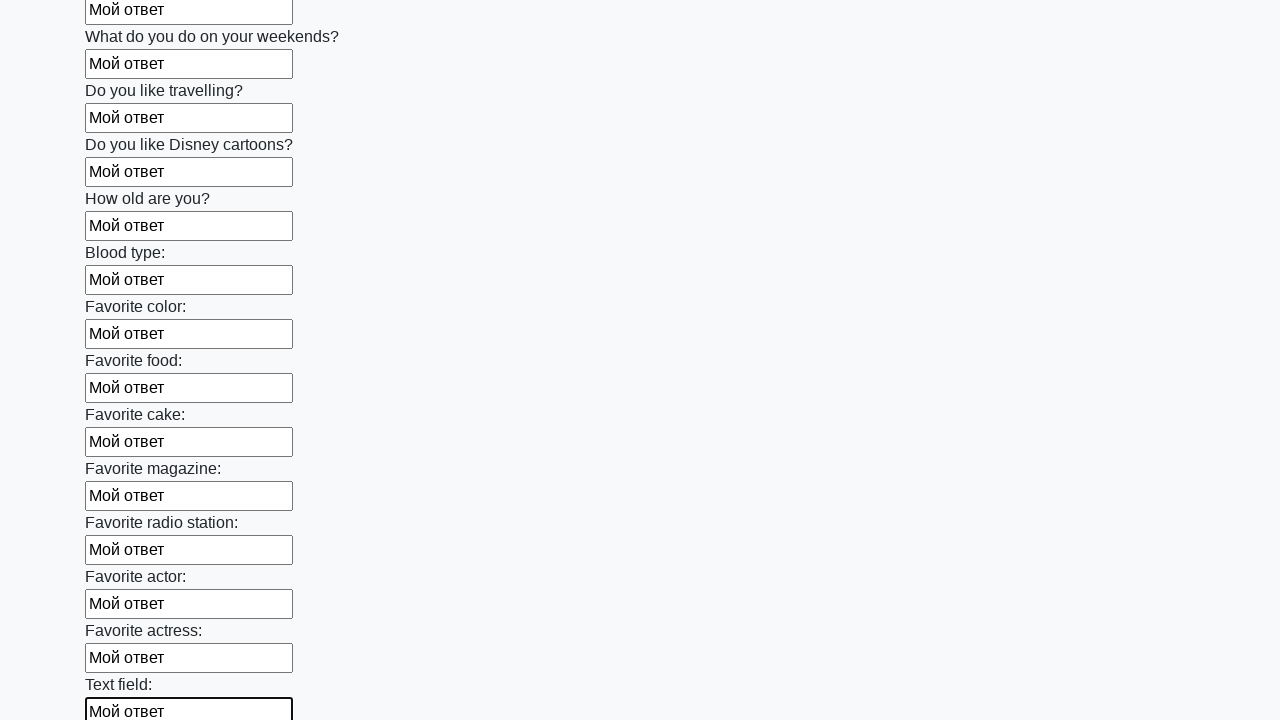

Filled input field with 'Мой ответ' on input >> nth=27
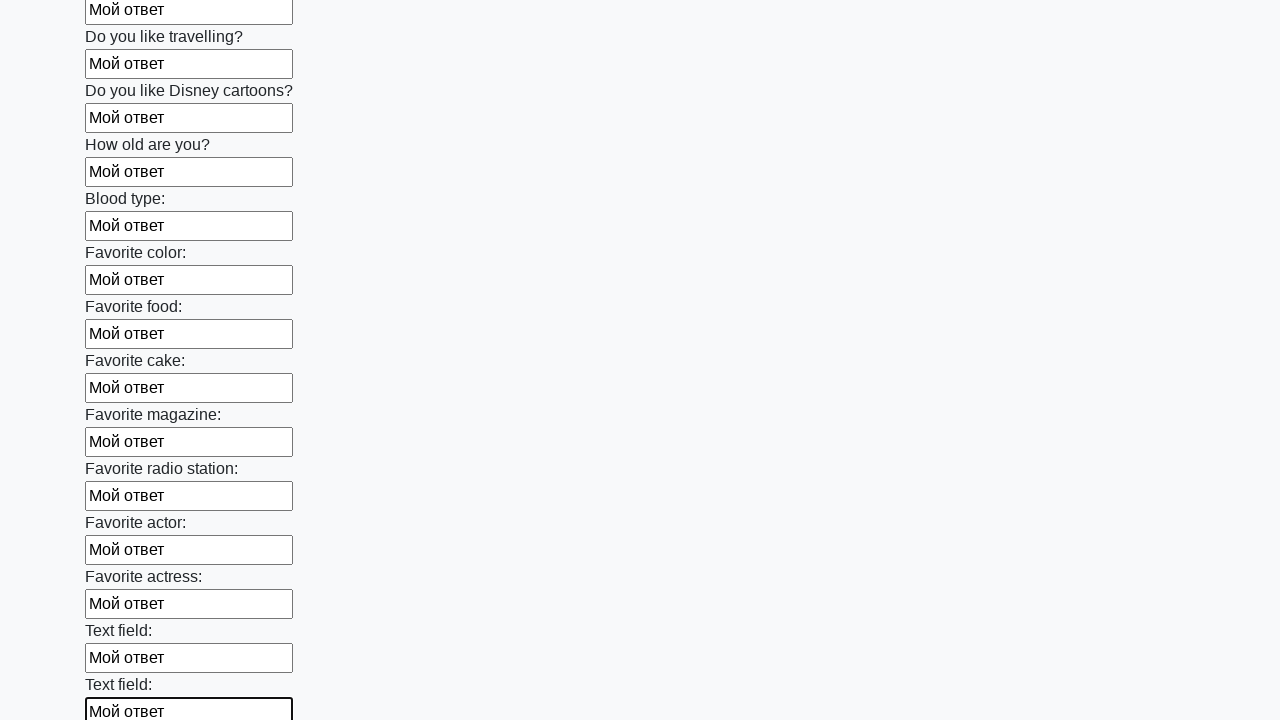

Filled input field with 'Мой ответ' on input >> nth=28
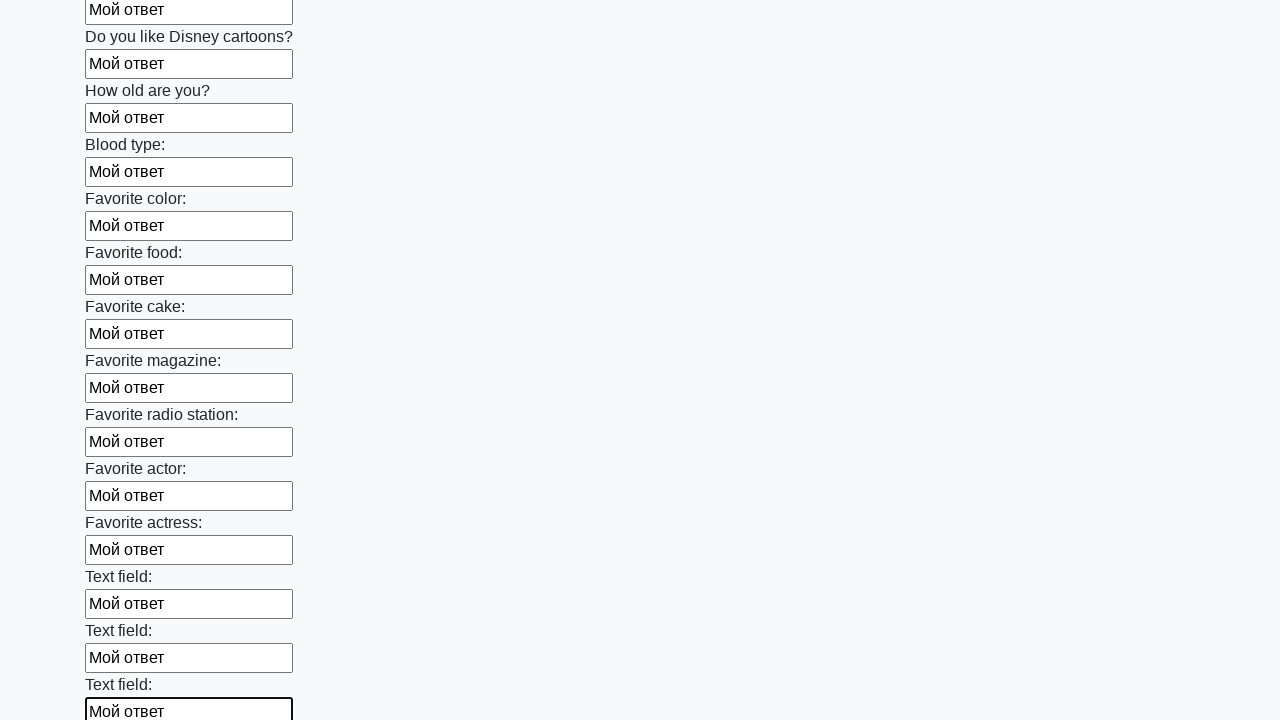

Filled input field with 'Мой ответ' on input >> nth=29
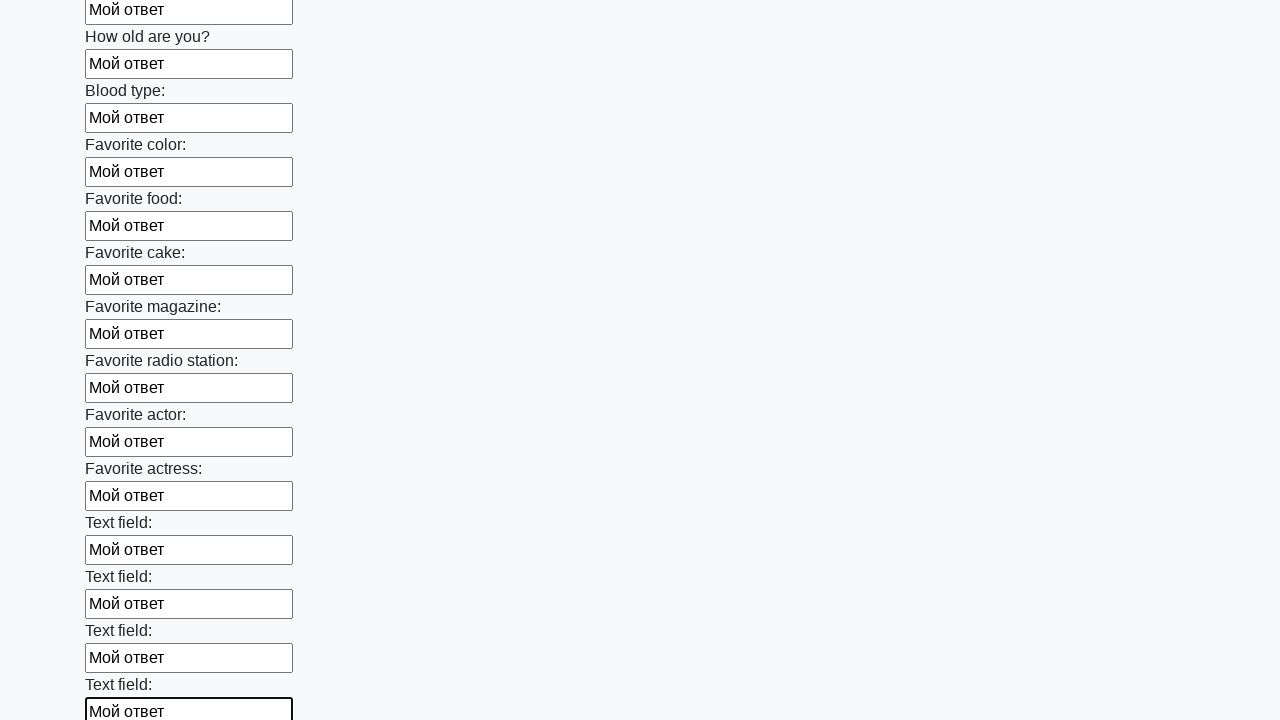

Filled input field with 'Мой ответ' on input >> nth=30
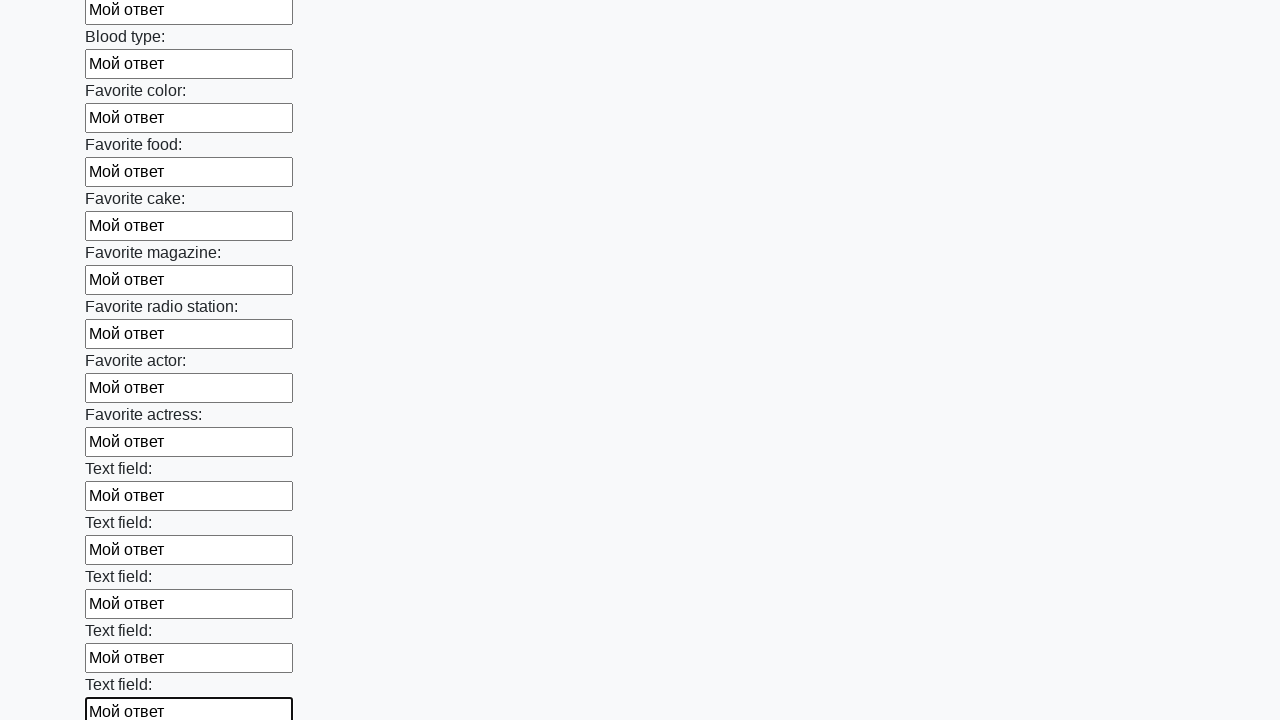

Filled input field with 'Мой ответ' on input >> nth=31
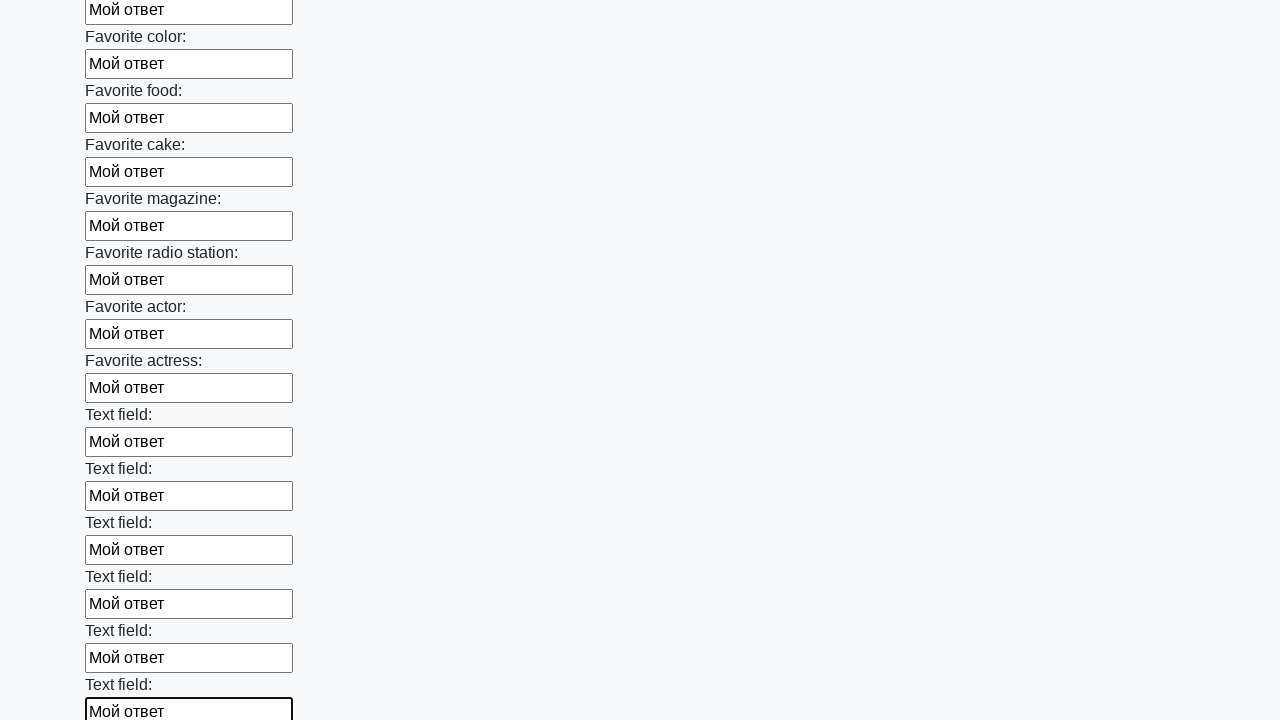

Filled input field with 'Мой ответ' on input >> nth=32
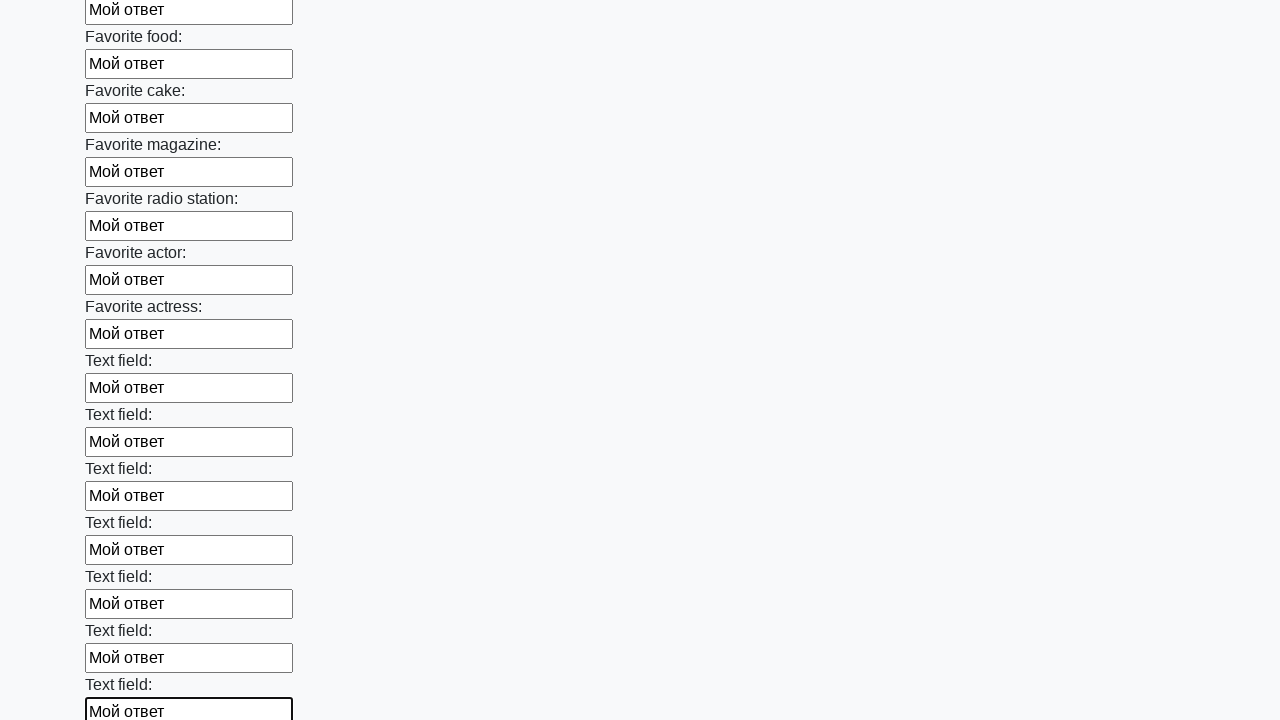

Filled input field with 'Мой ответ' on input >> nth=33
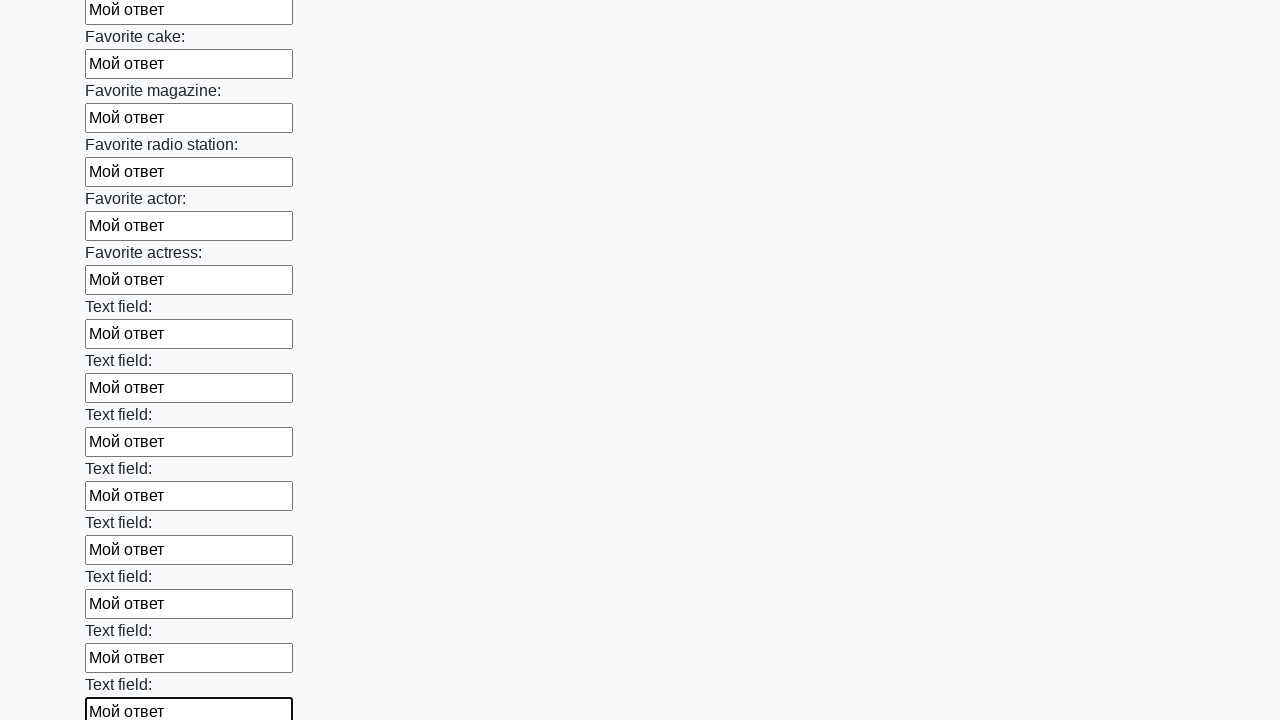

Filled input field with 'Мой ответ' on input >> nth=34
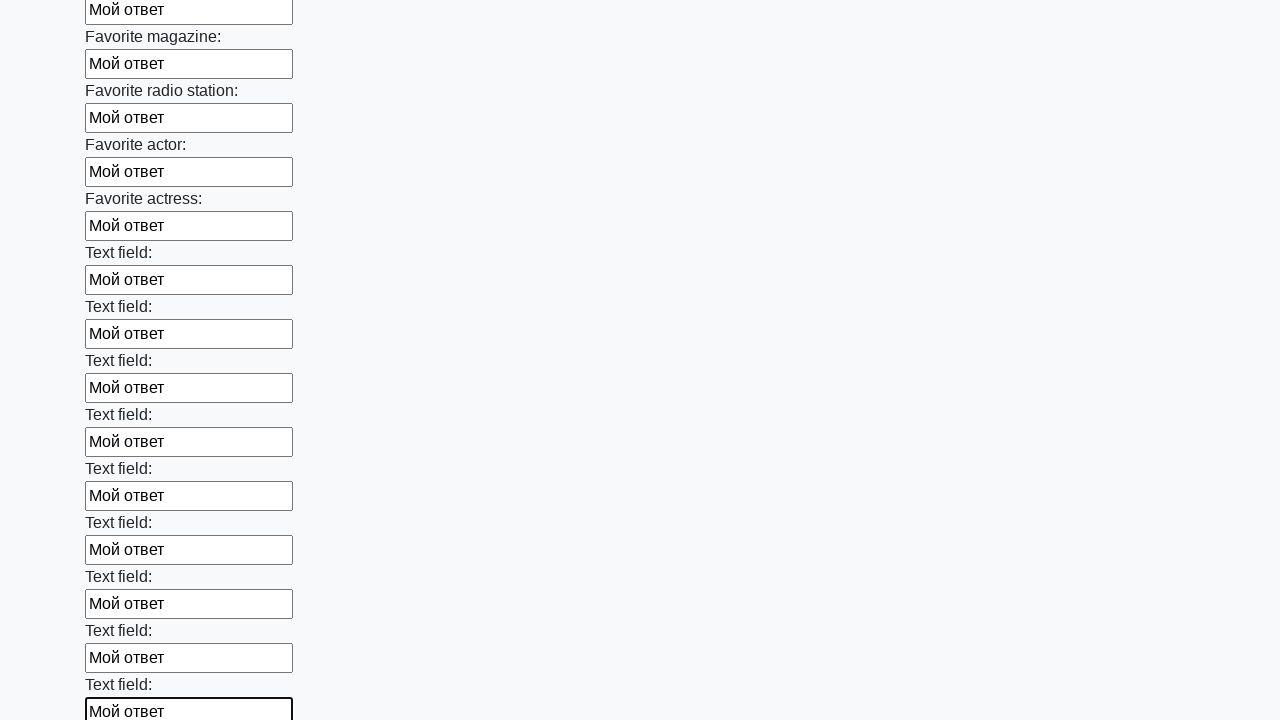

Filled input field with 'Мой ответ' on input >> nth=35
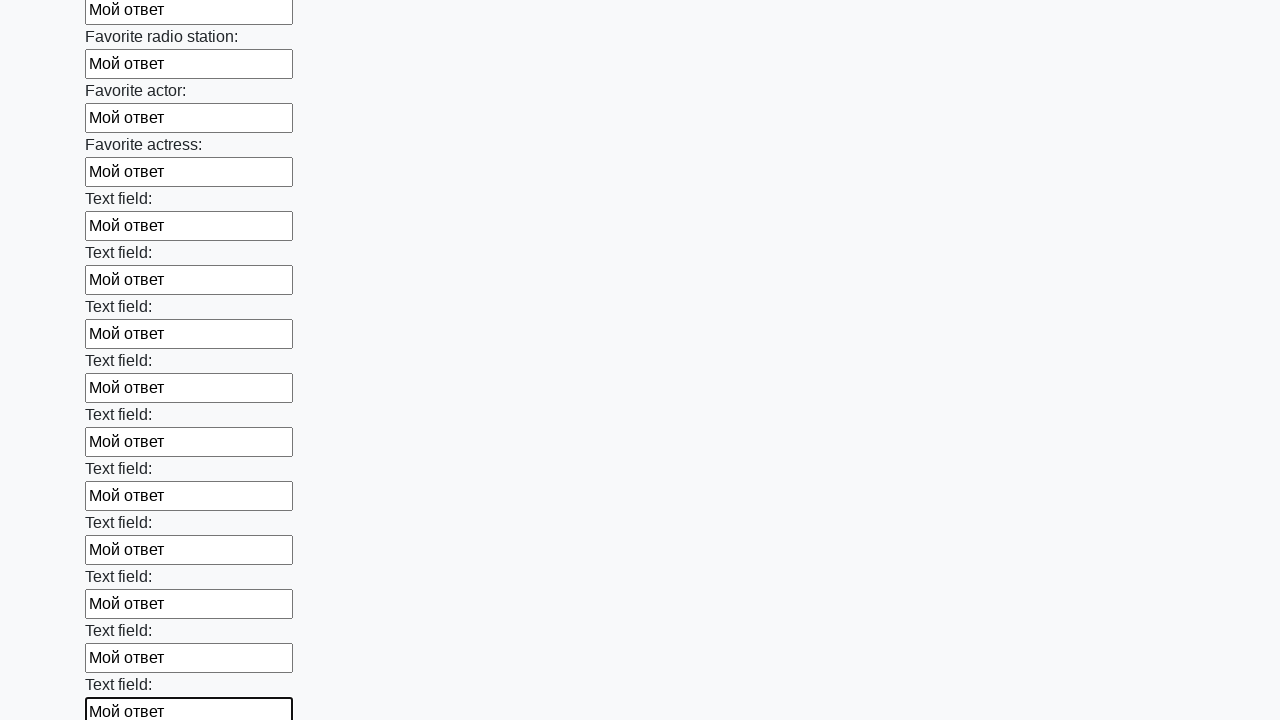

Filled input field with 'Мой ответ' on input >> nth=36
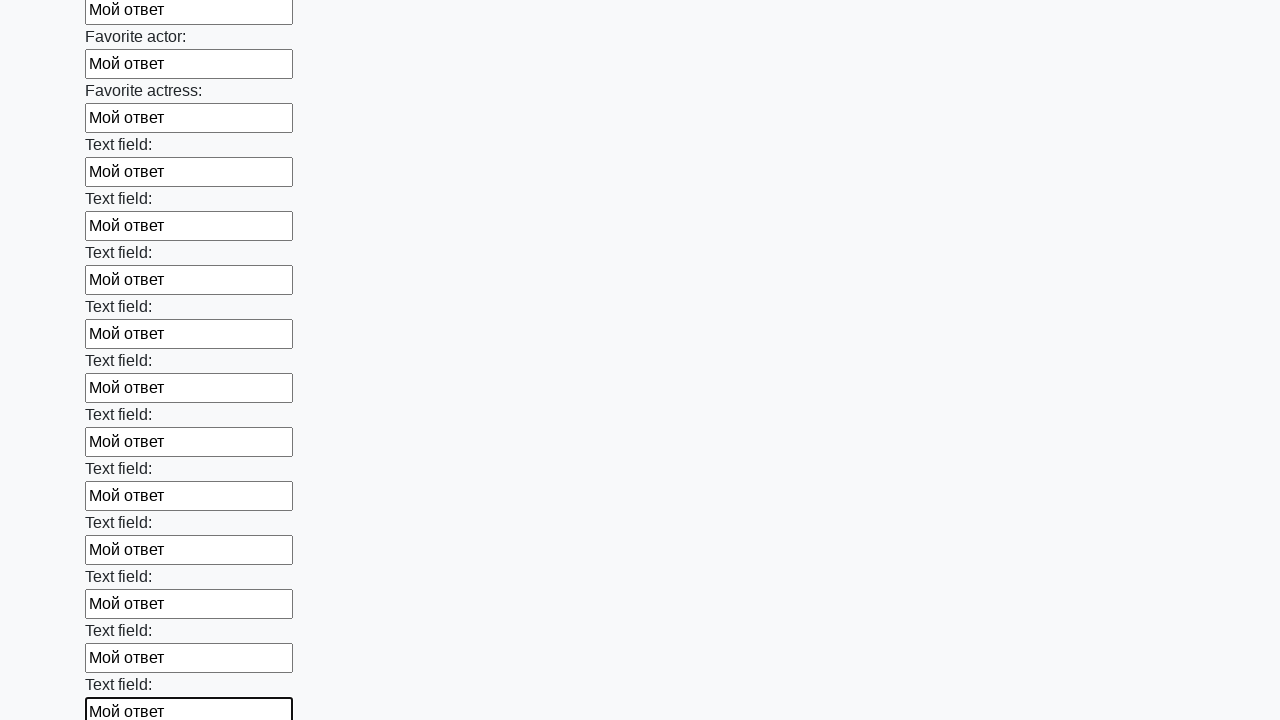

Filled input field with 'Мой ответ' on input >> nth=37
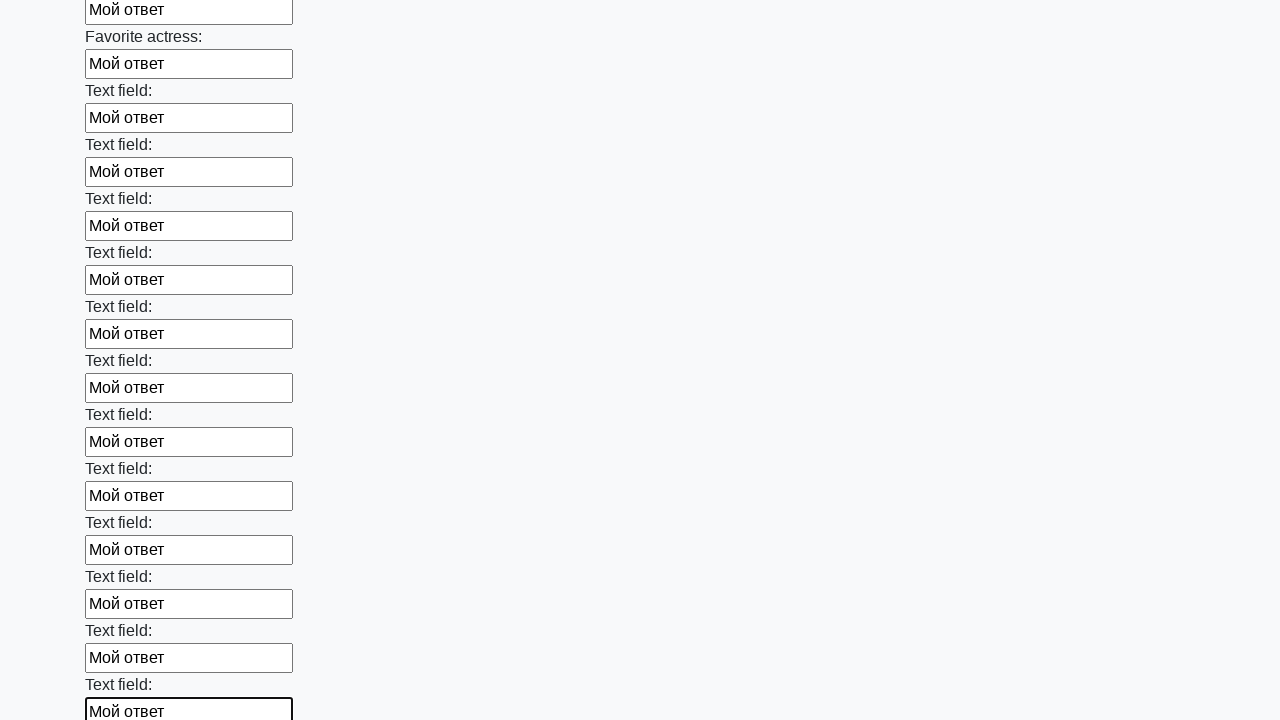

Filled input field with 'Мой ответ' on input >> nth=38
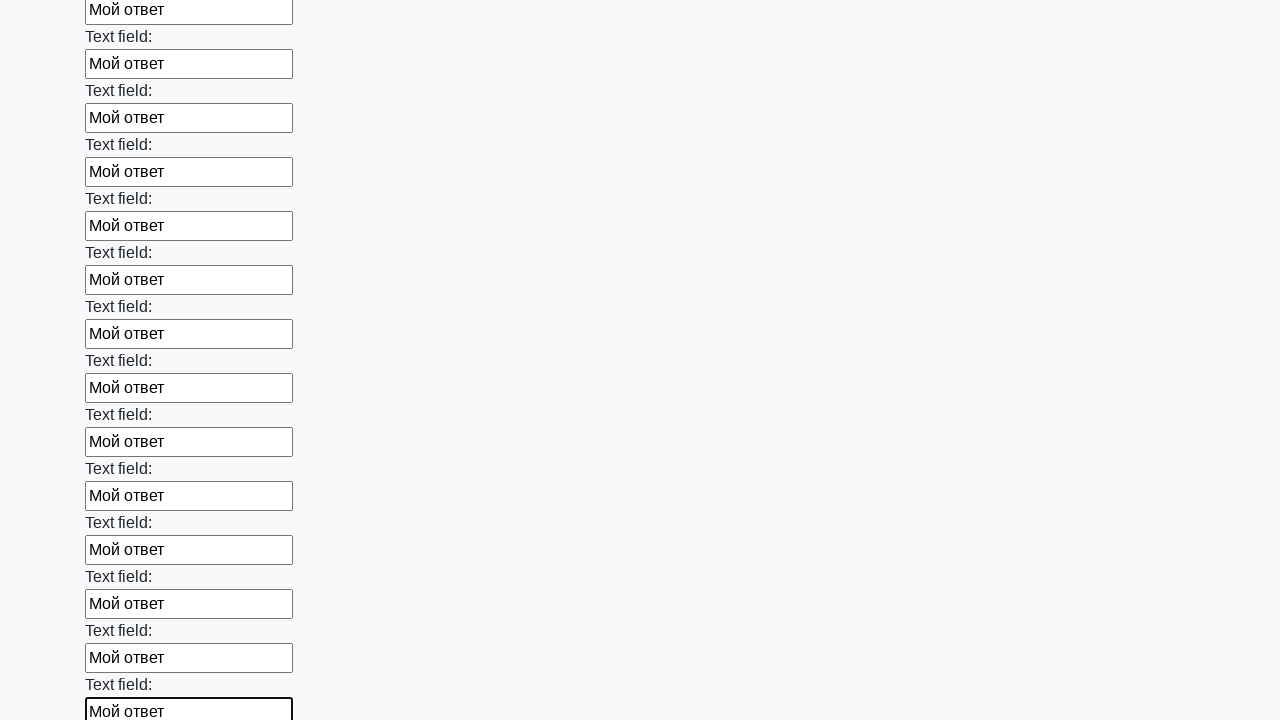

Filled input field with 'Мой ответ' on input >> nth=39
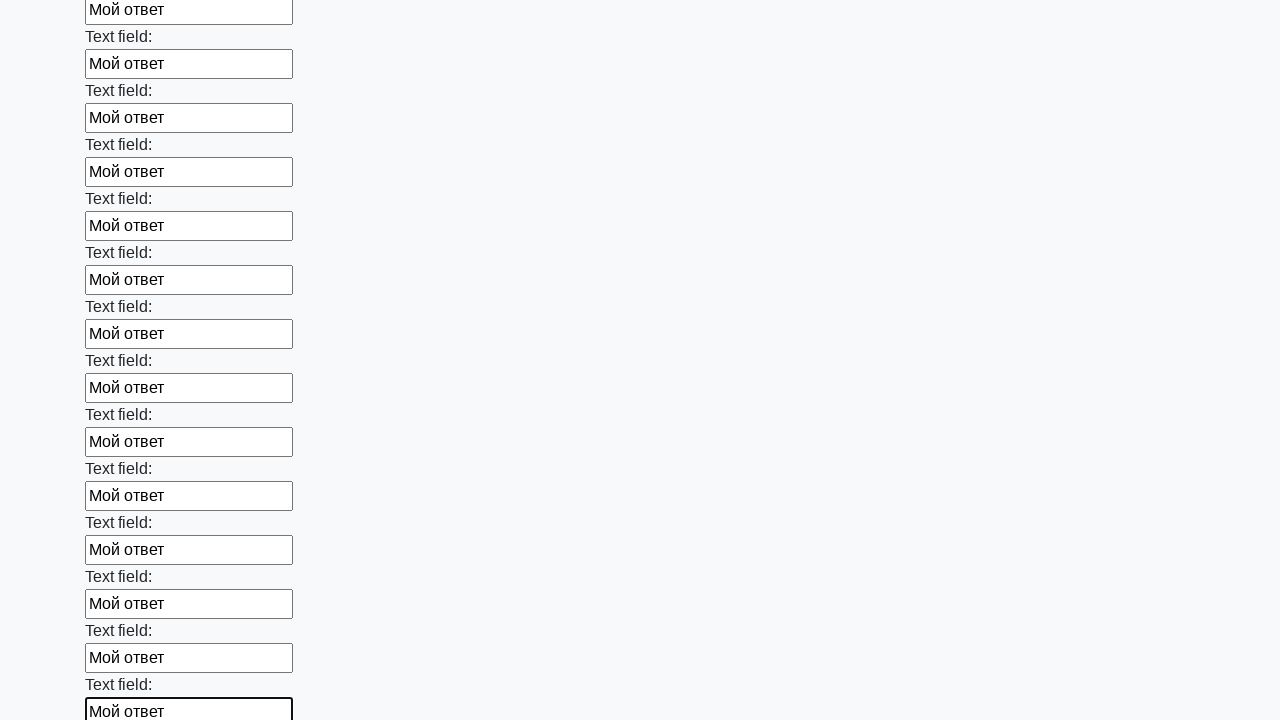

Filled input field with 'Мой ответ' on input >> nth=40
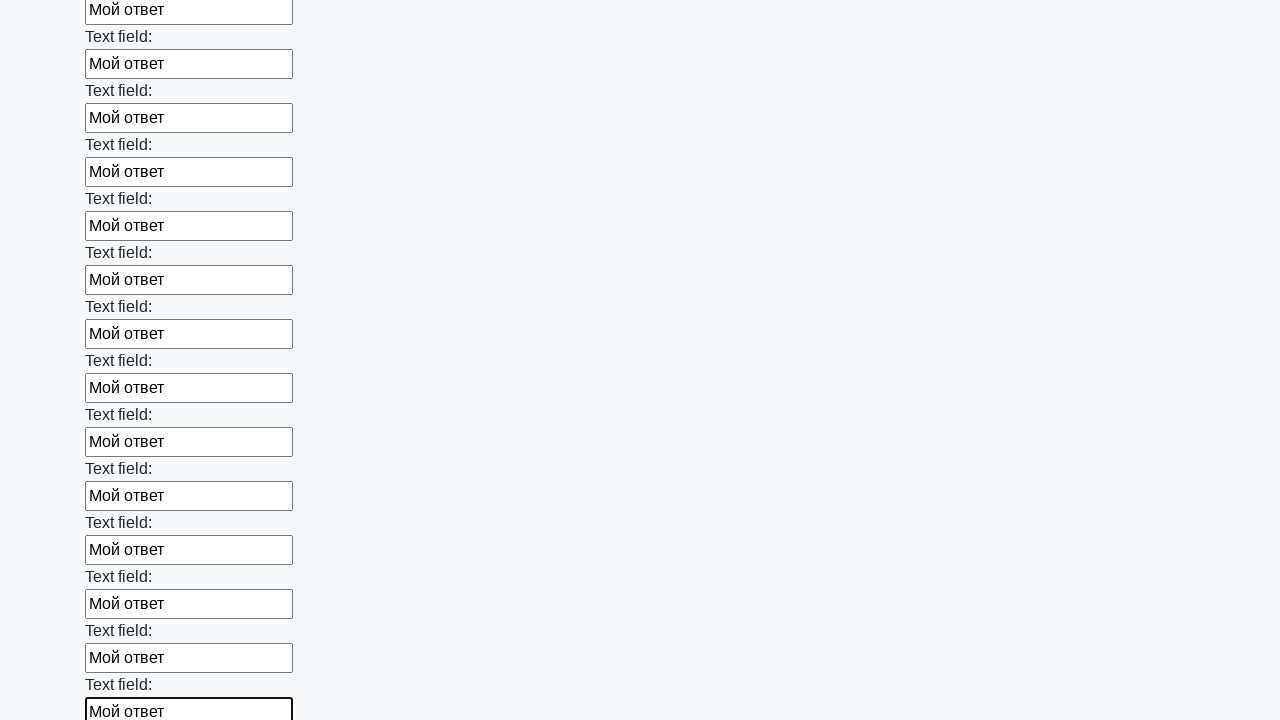

Filled input field with 'Мой ответ' on input >> nth=41
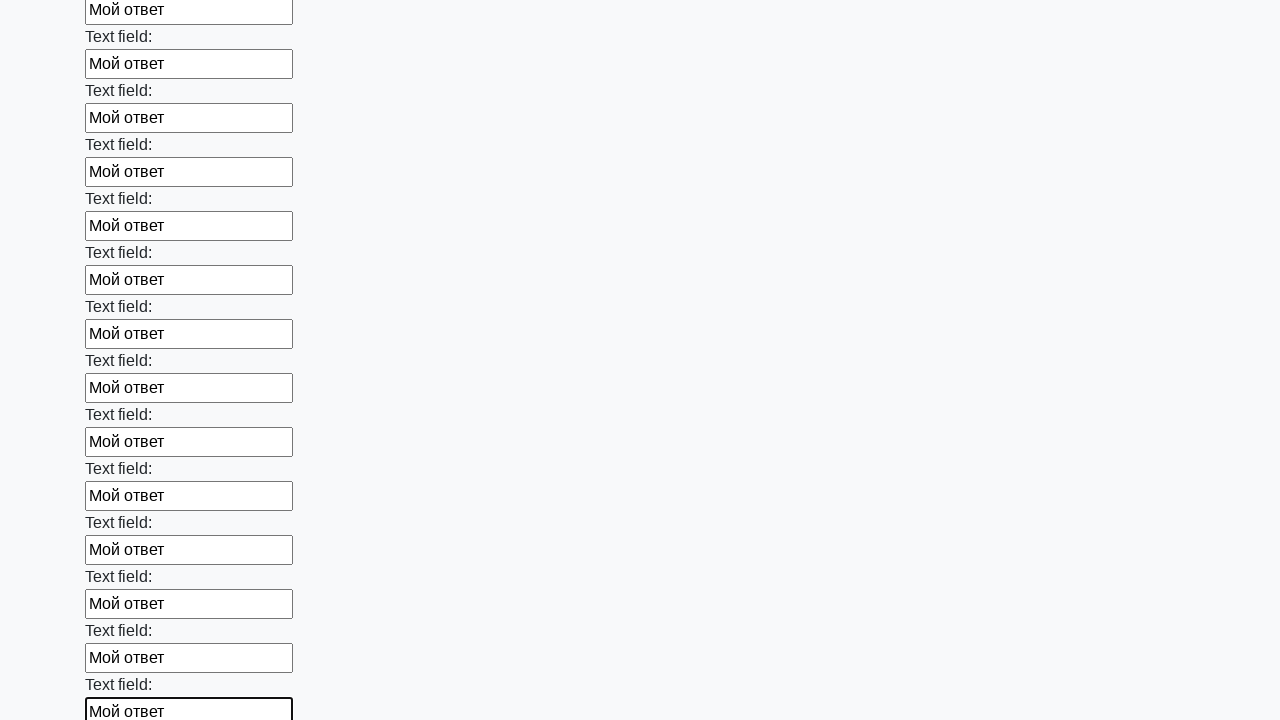

Filled input field with 'Мой ответ' on input >> nth=42
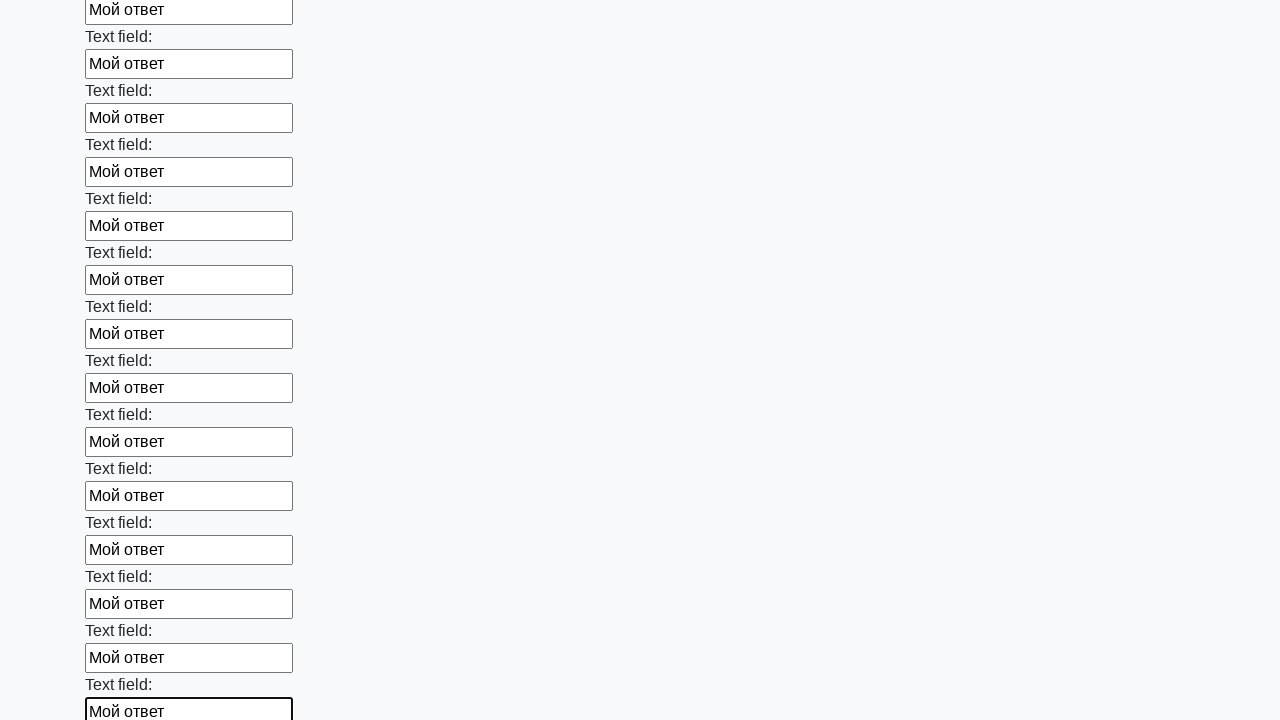

Filled input field with 'Мой ответ' on input >> nth=43
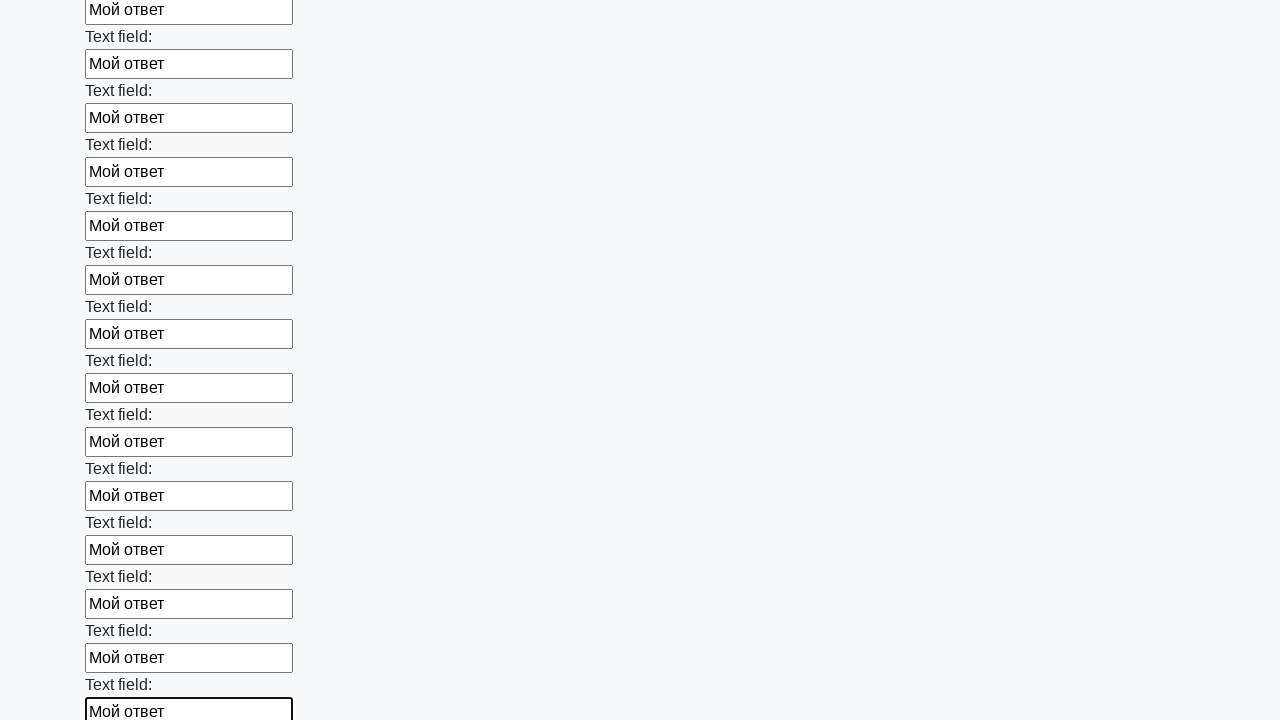

Filled input field with 'Мой ответ' on input >> nth=44
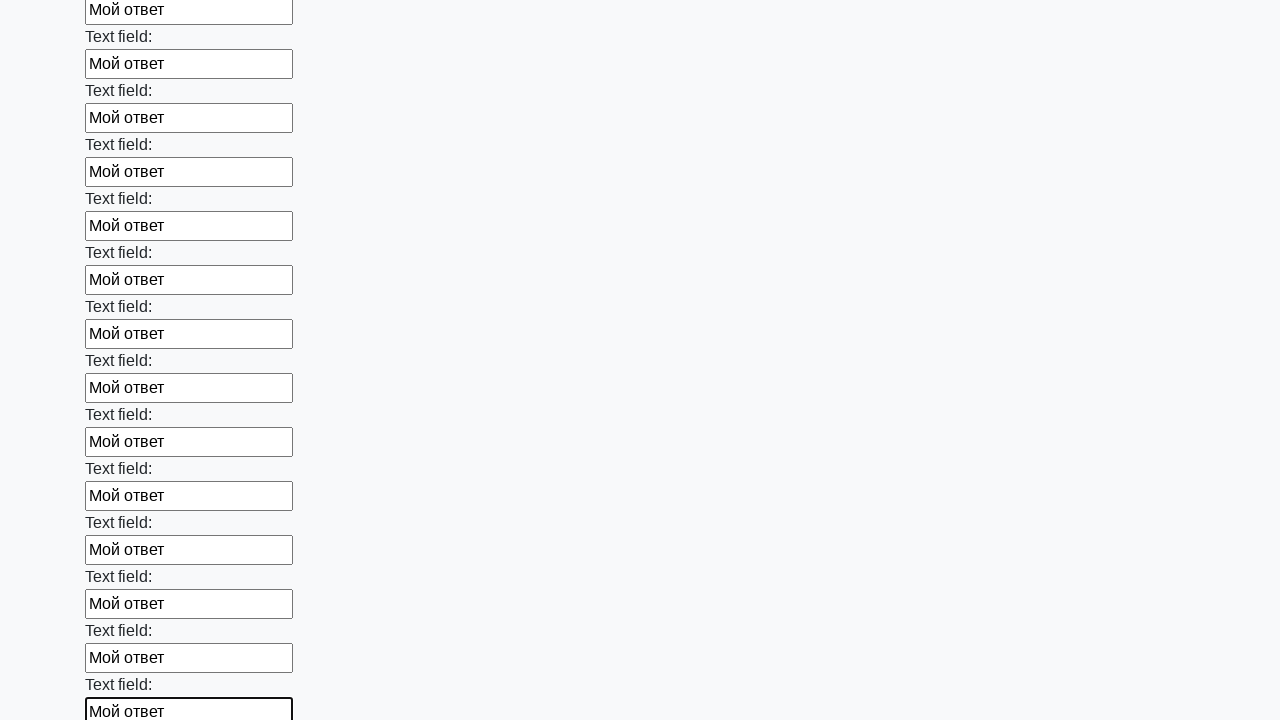

Filled input field with 'Мой ответ' on input >> nth=45
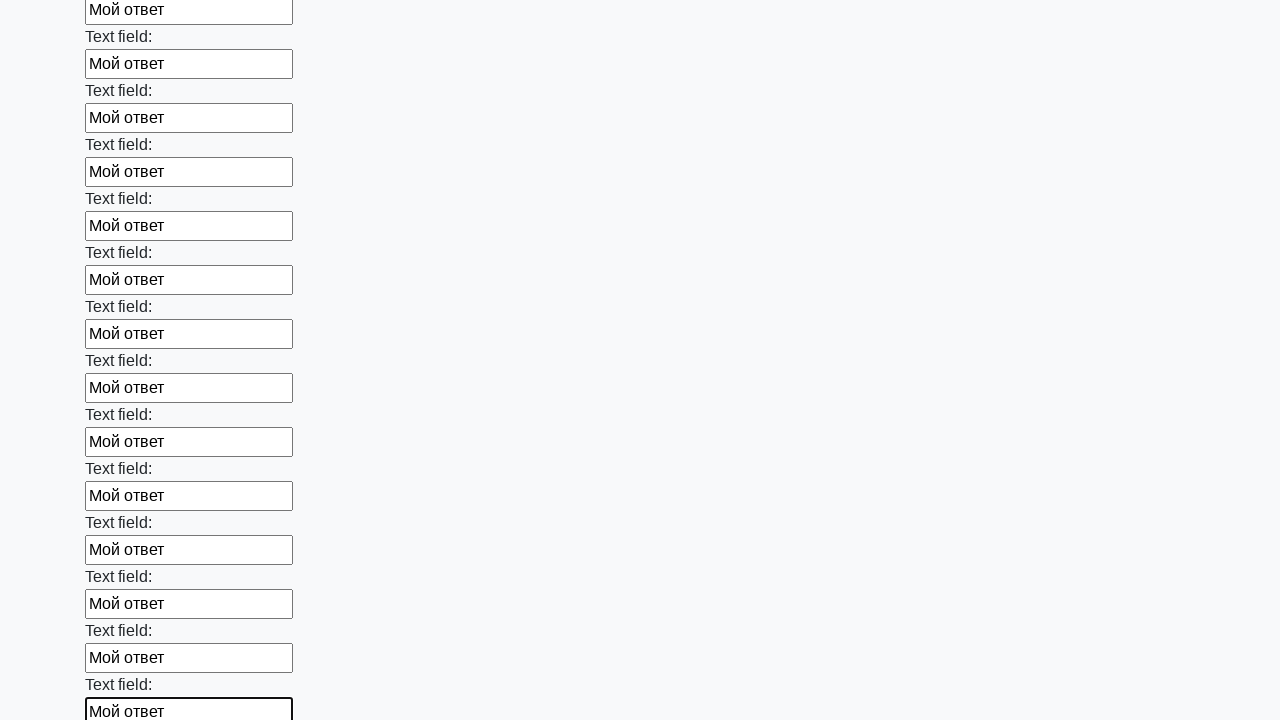

Filled input field with 'Мой ответ' on input >> nth=46
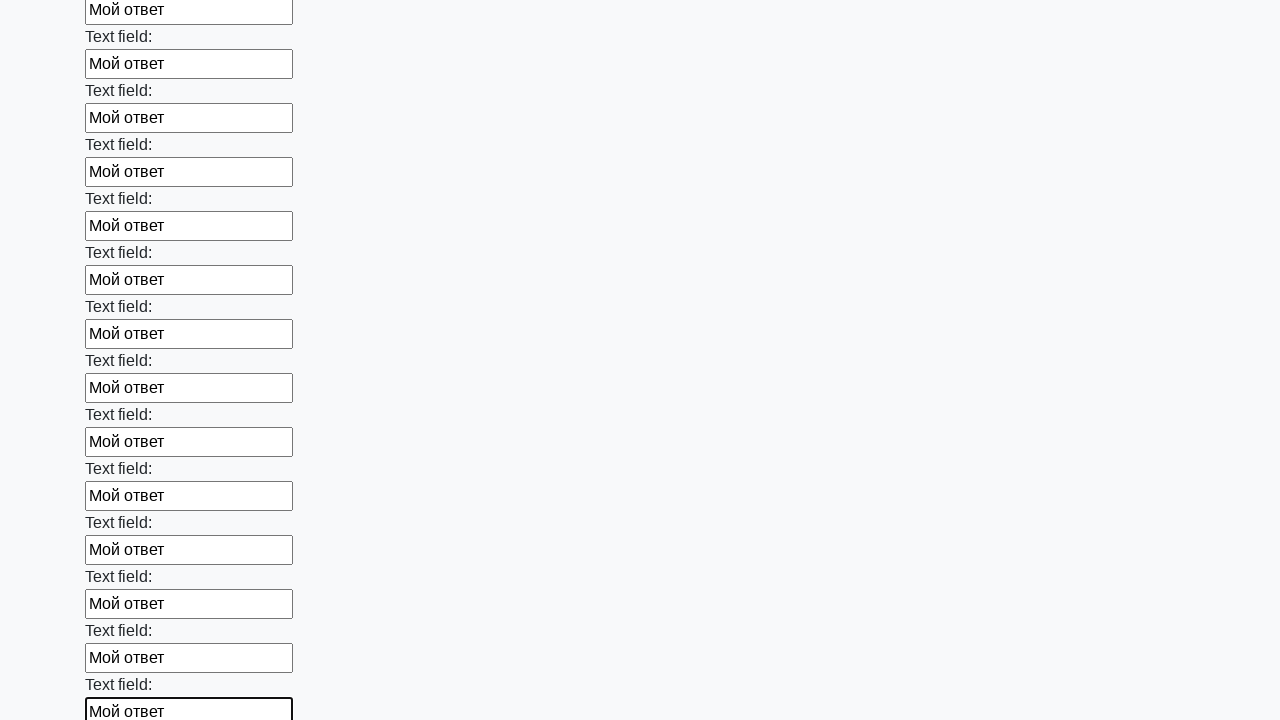

Filled input field with 'Мой ответ' on input >> nth=47
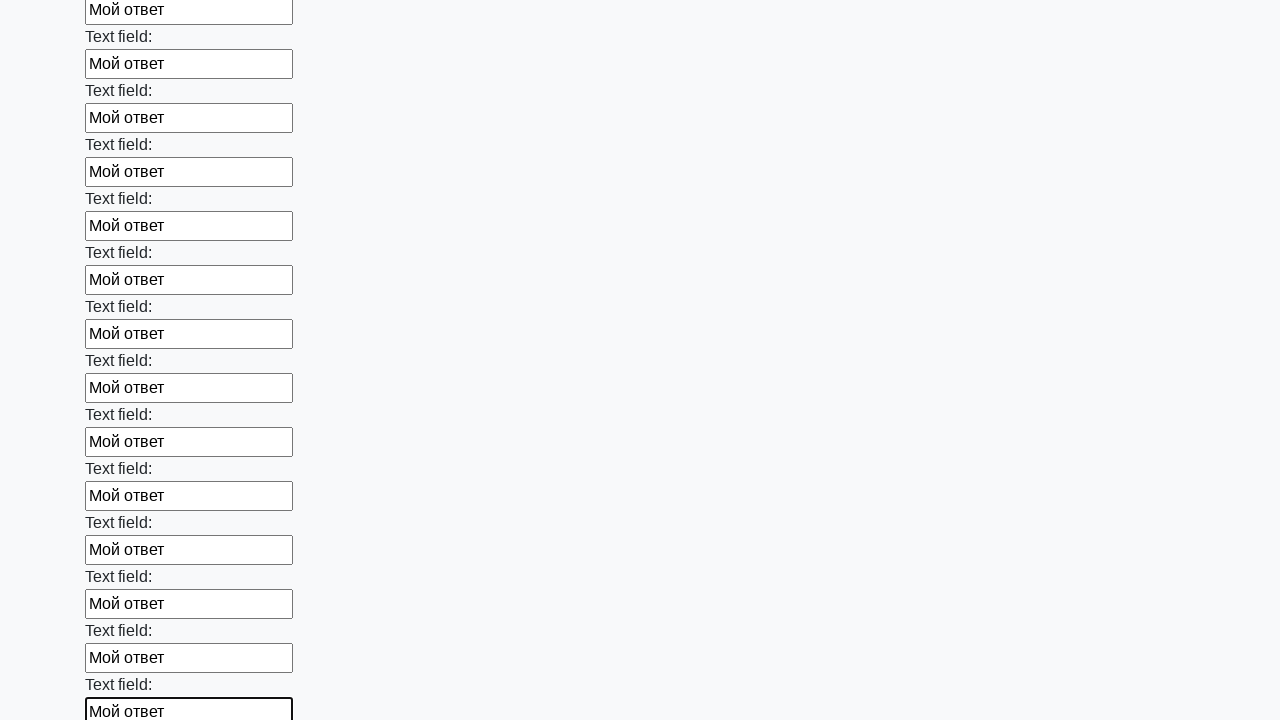

Filled input field with 'Мой ответ' on input >> nth=48
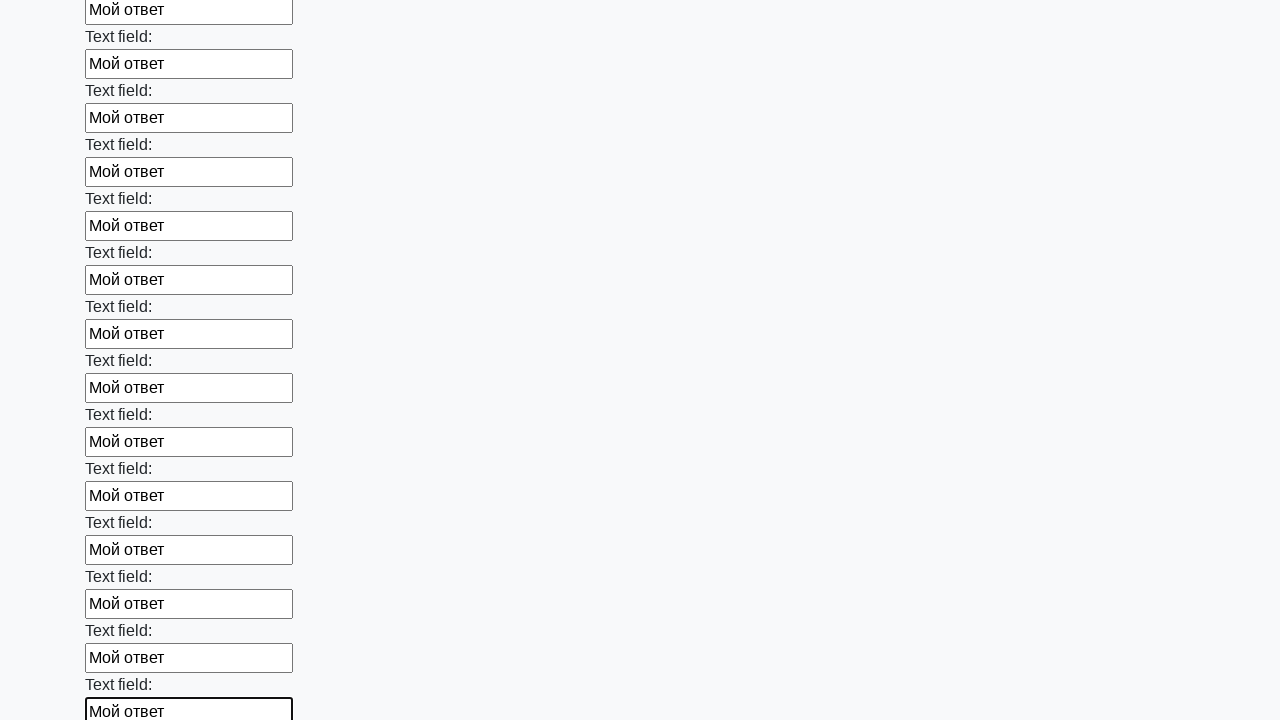

Filled input field with 'Мой ответ' on input >> nth=49
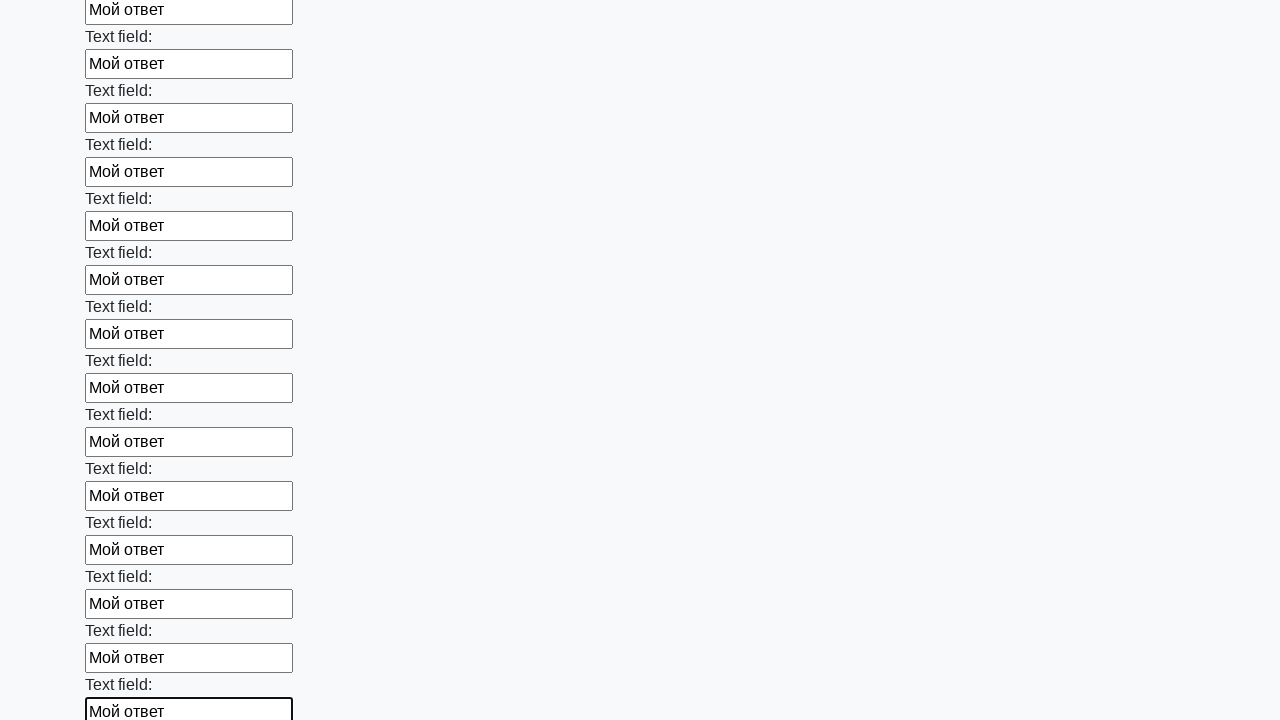

Filled input field with 'Мой ответ' on input >> nth=50
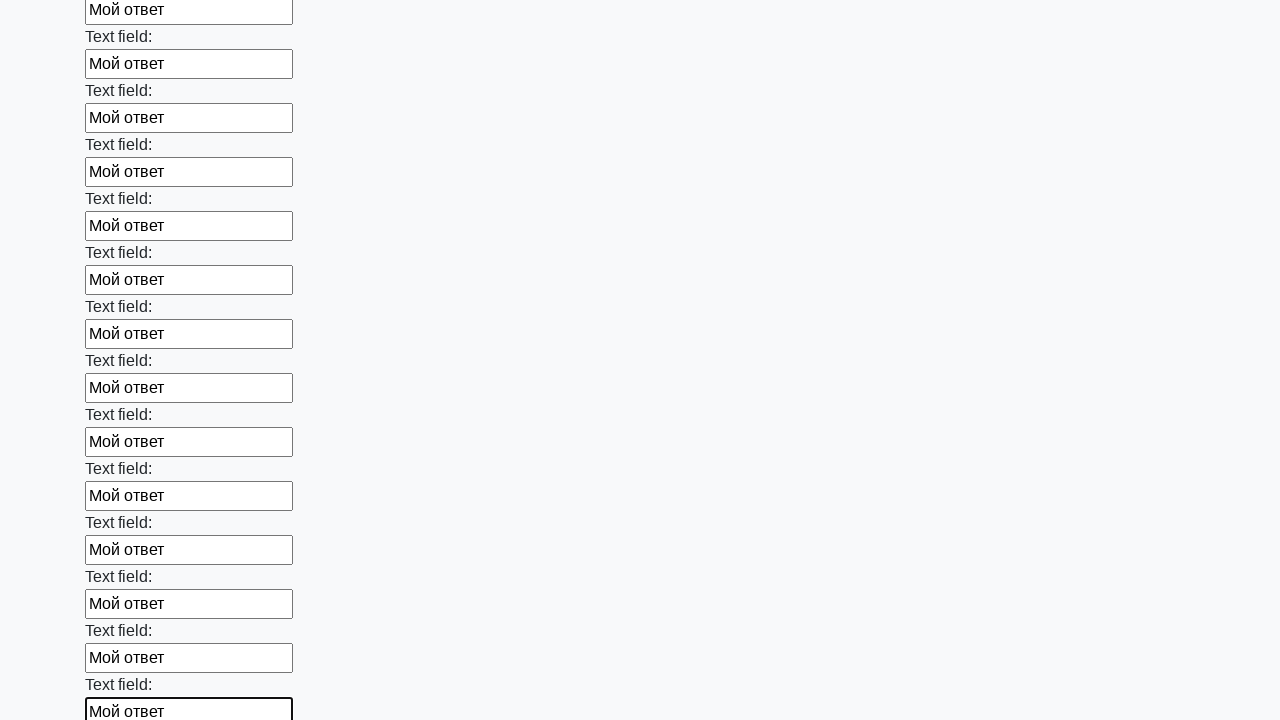

Filled input field with 'Мой ответ' on input >> nth=51
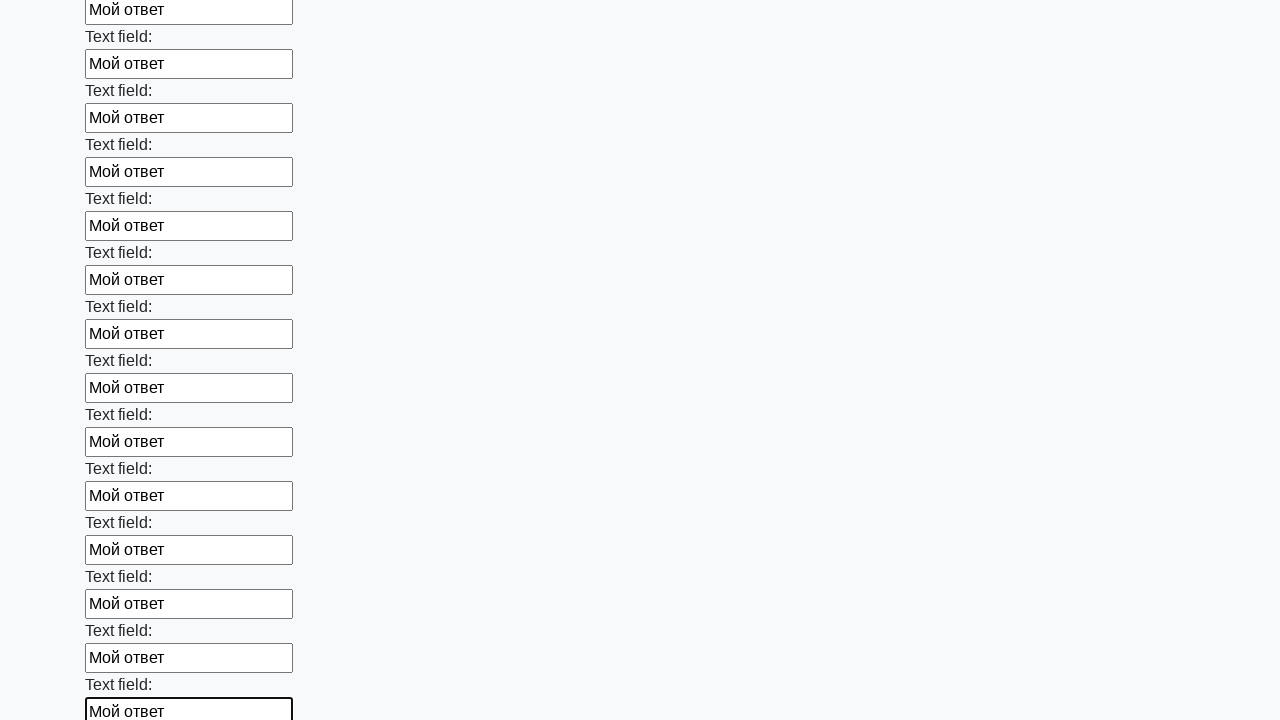

Filled input field with 'Мой ответ' on input >> nth=52
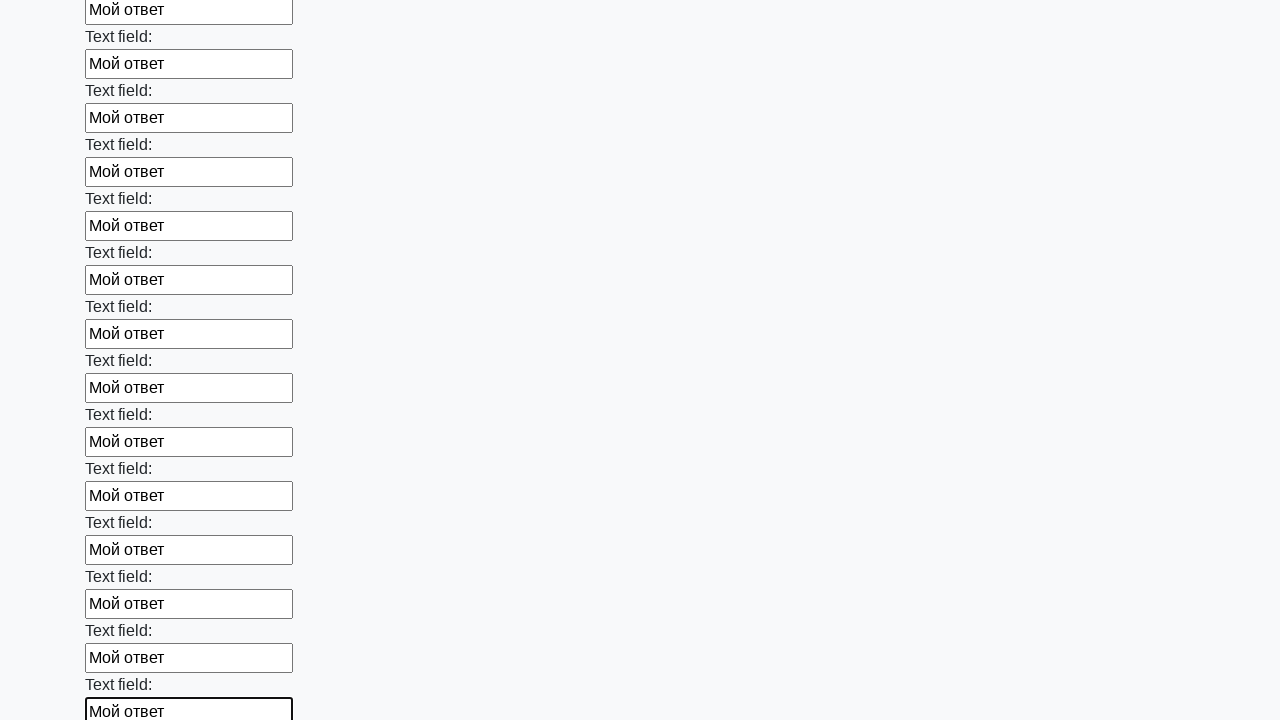

Filled input field with 'Мой ответ' on input >> nth=53
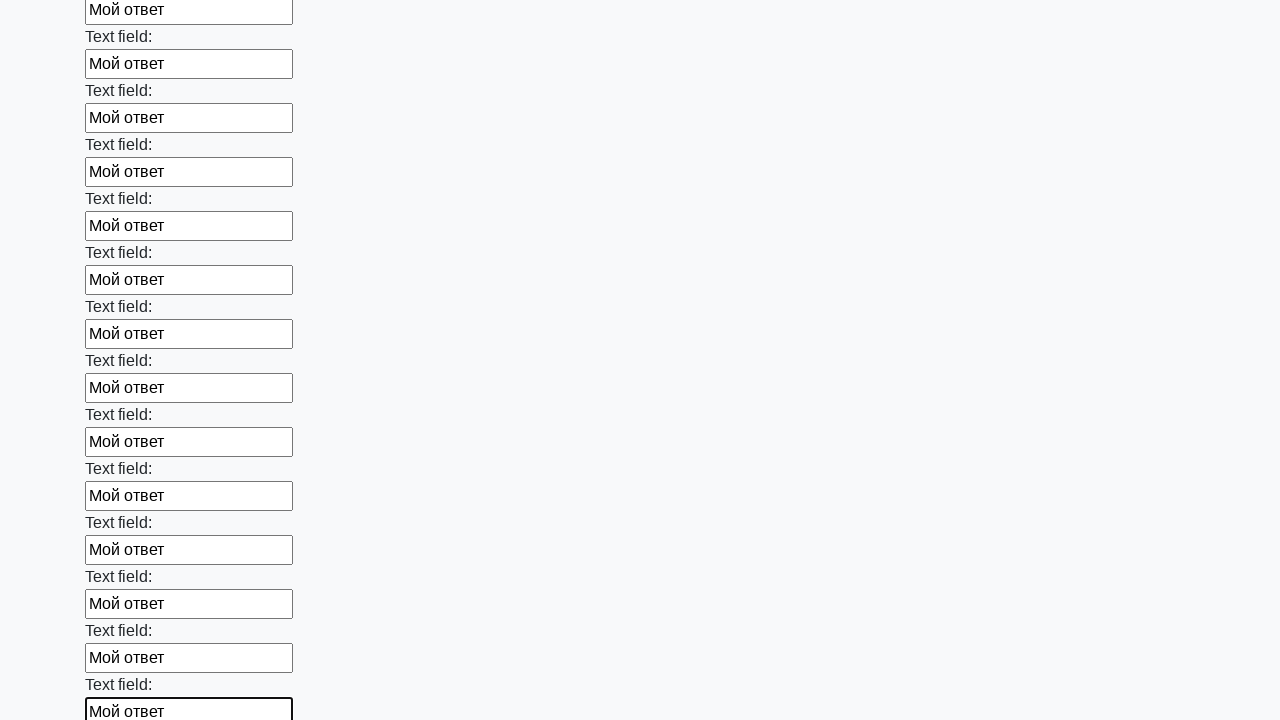

Filled input field with 'Мой ответ' on input >> nth=54
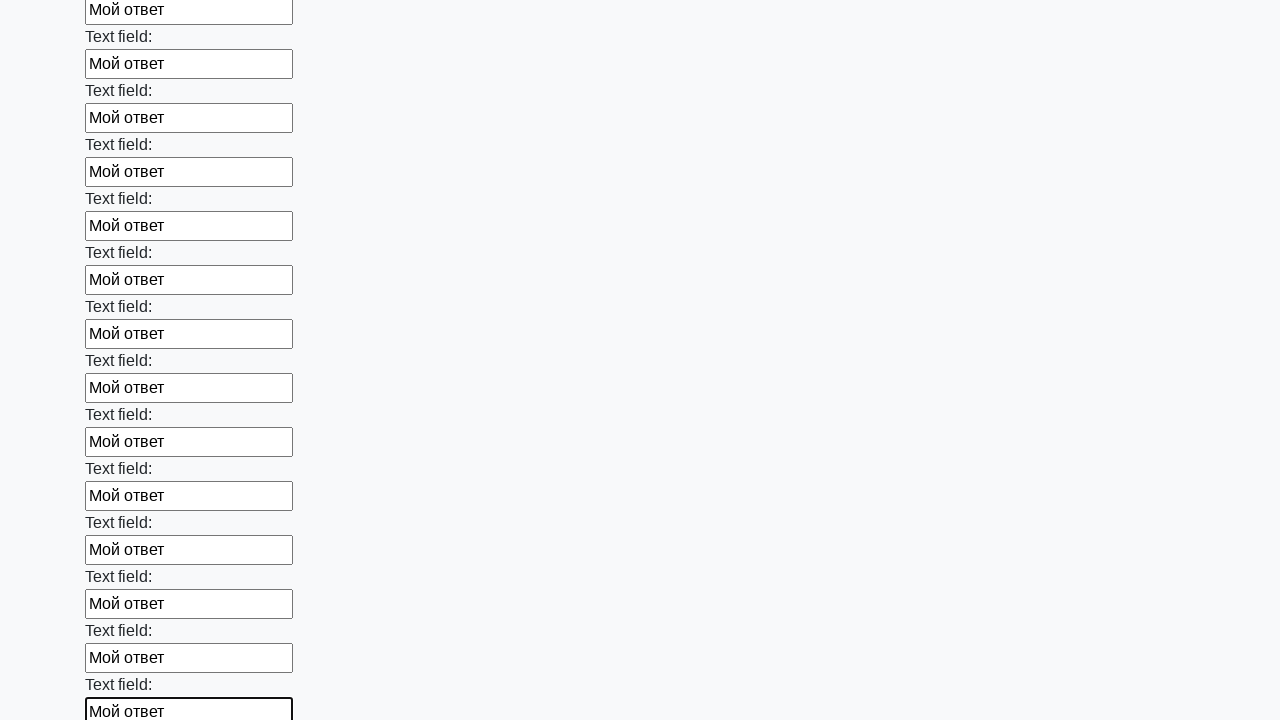

Filled input field with 'Мой ответ' on input >> nth=55
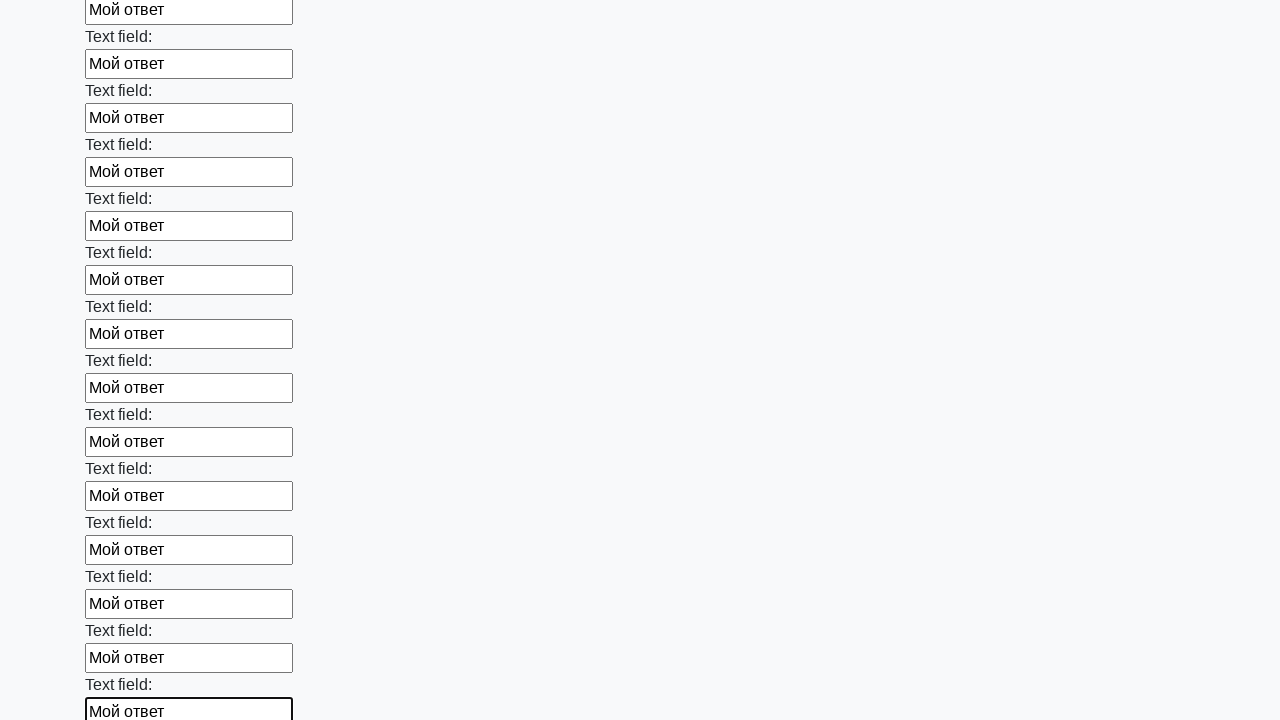

Filled input field with 'Мой ответ' on input >> nth=56
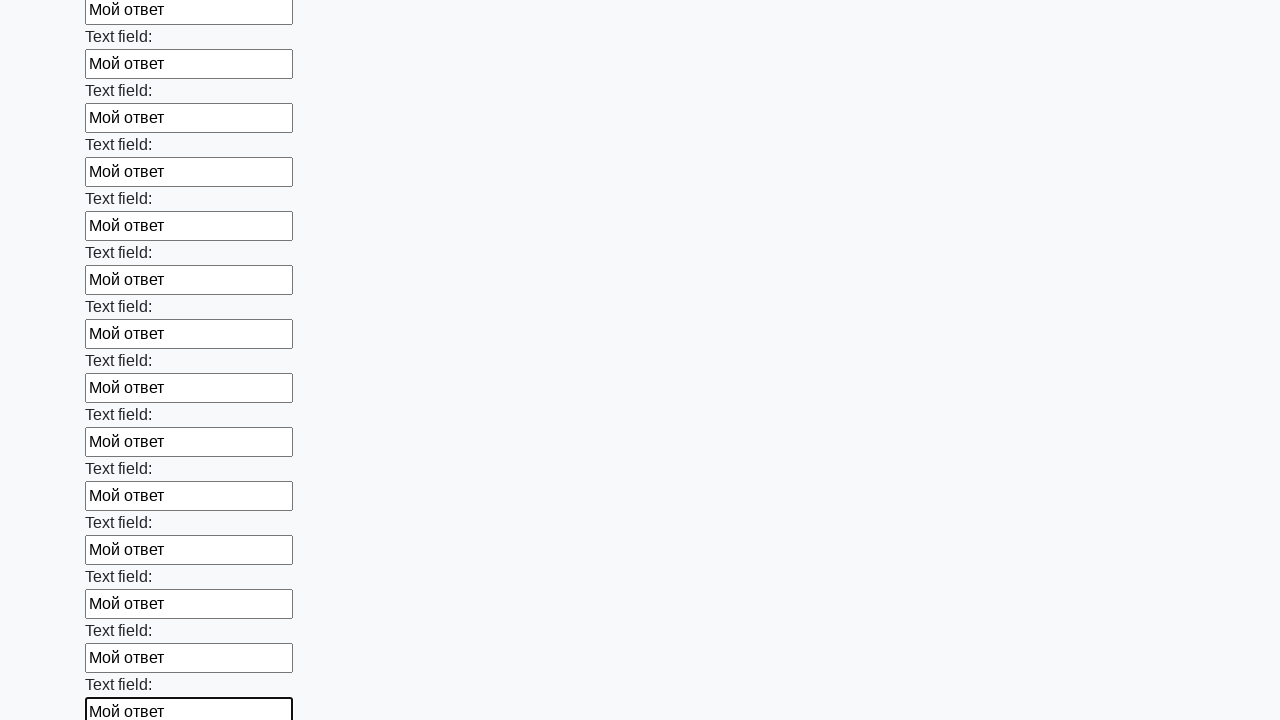

Filled input field with 'Мой ответ' on input >> nth=57
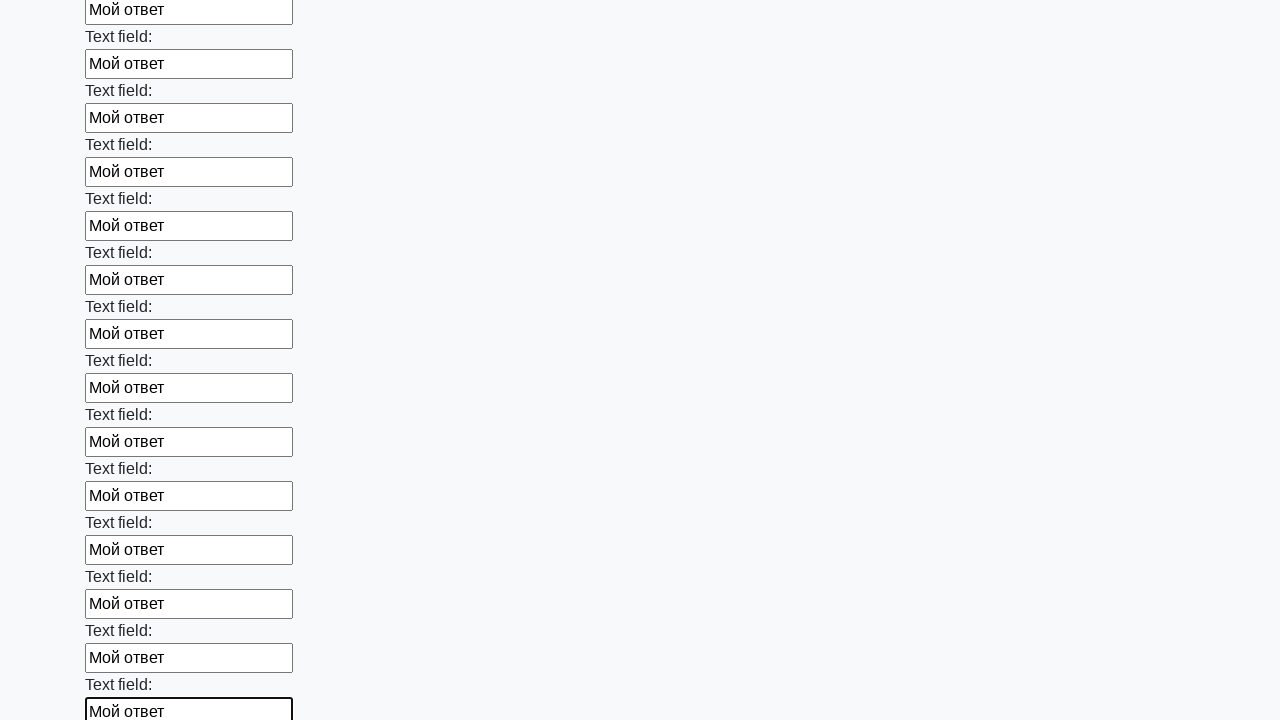

Filled input field with 'Мой ответ' on input >> nth=58
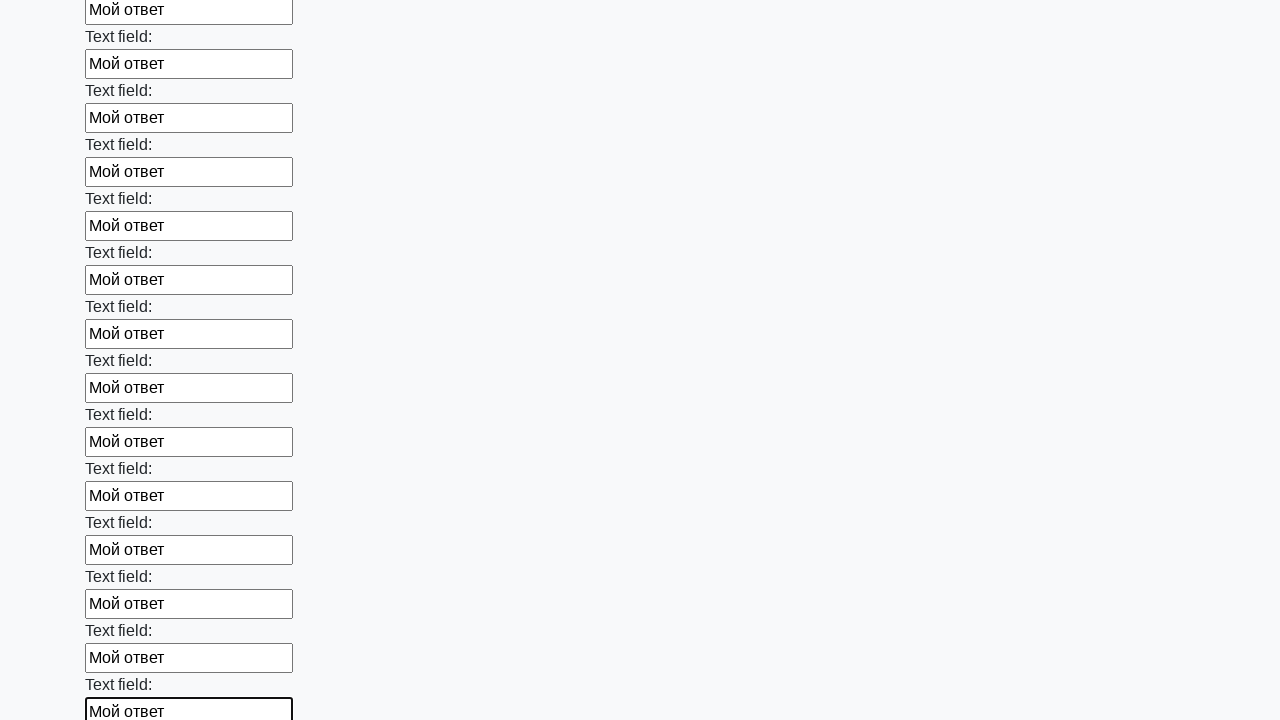

Filled input field with 'Мой ответ' on input >> nth=59
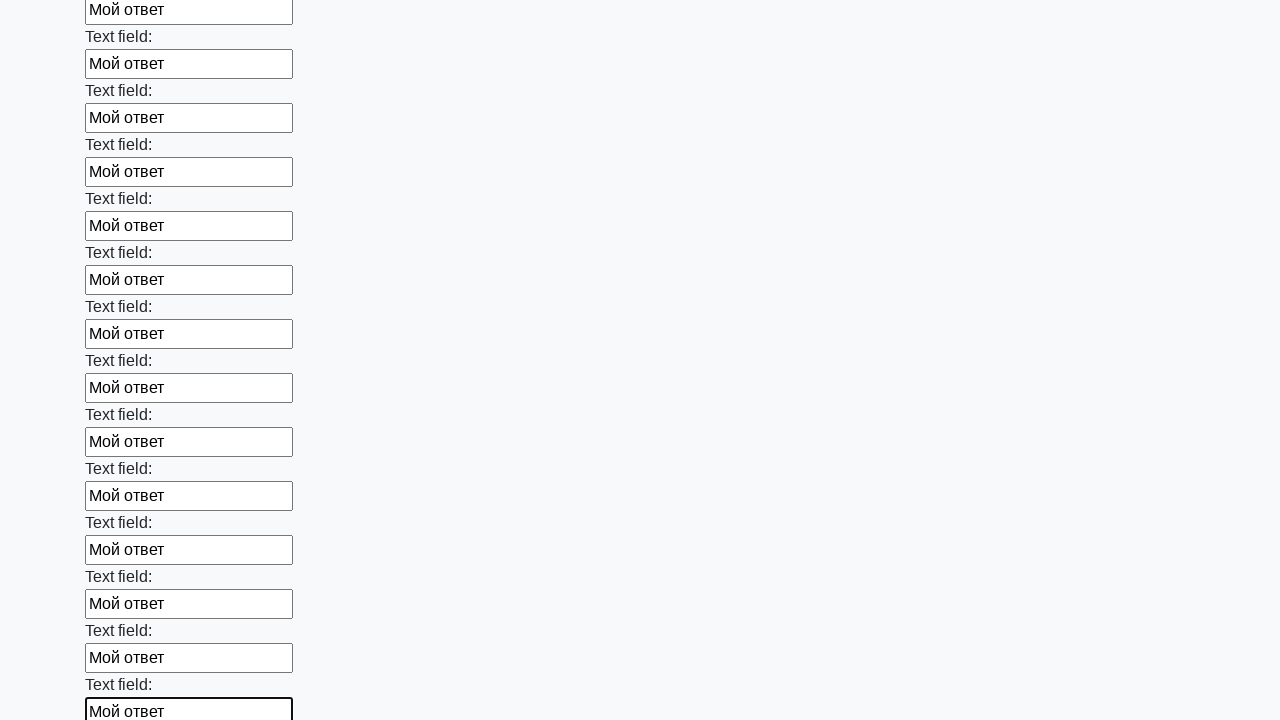

Filled input field with 'Мой ответ' on input >> nth=60
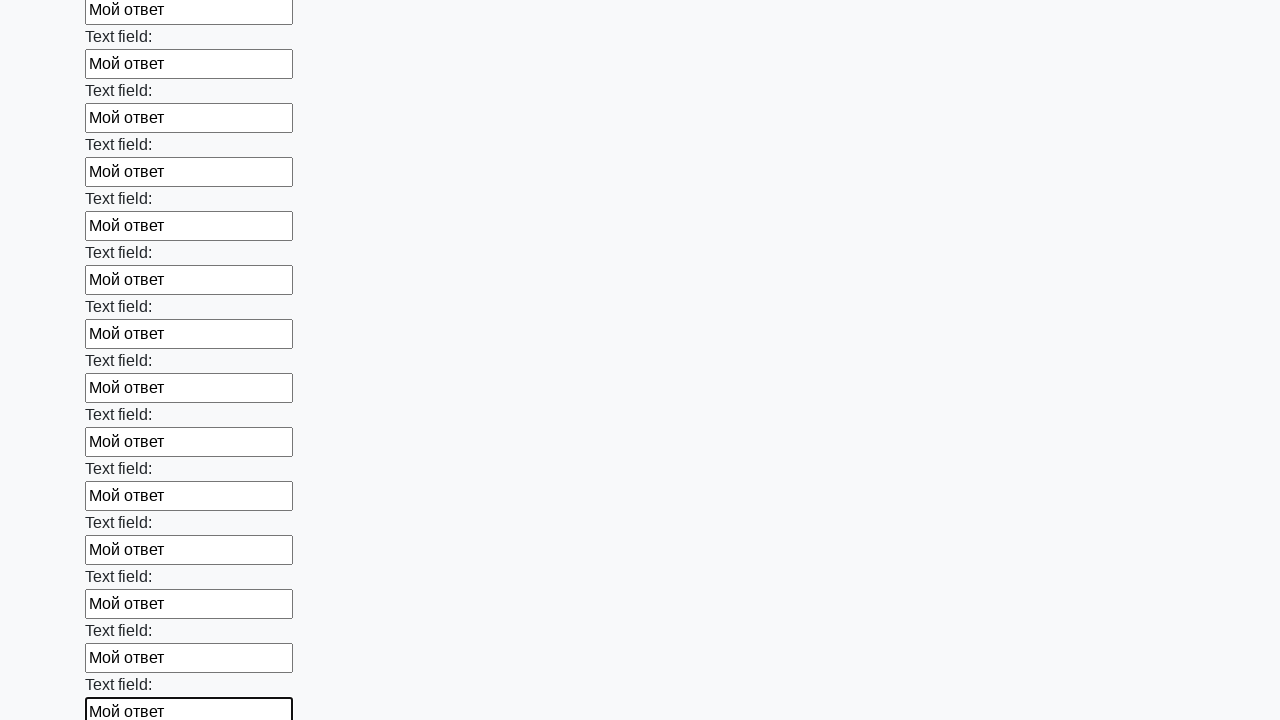

Filled input field with 'Мой ответ' on input >> nth=61
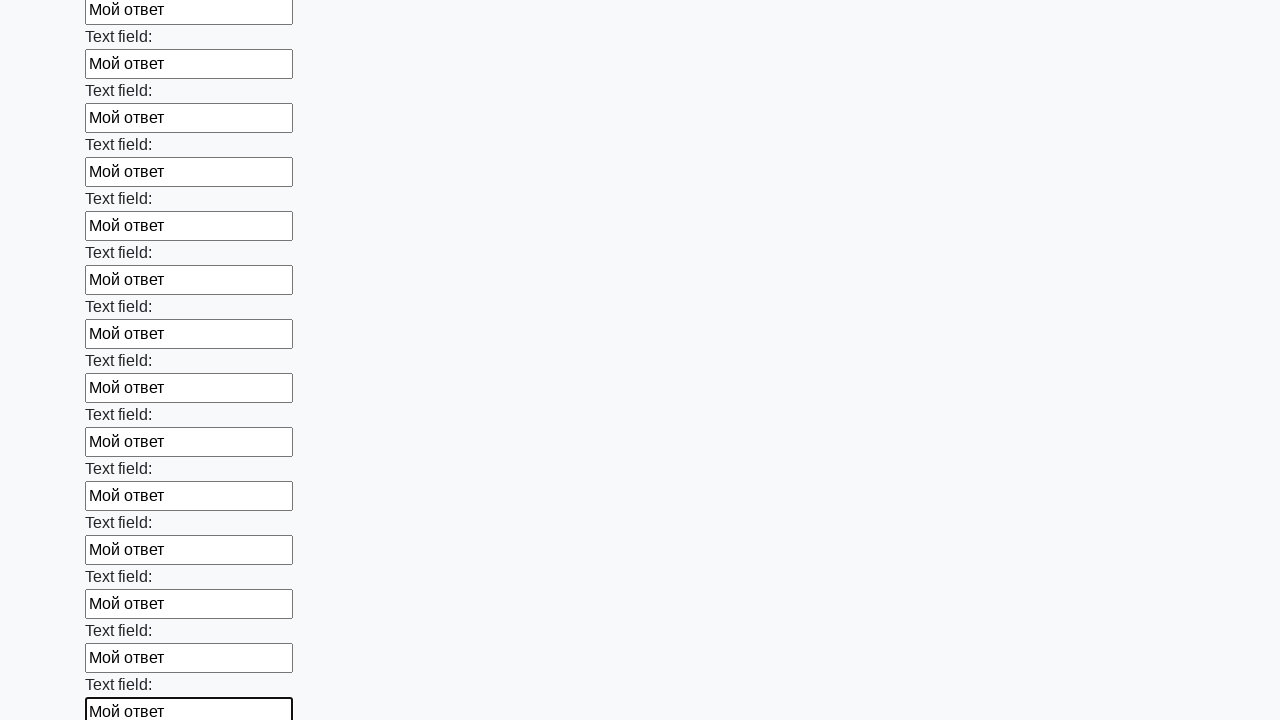

Filled input field with 'Мой ответ' on input >> nth=62
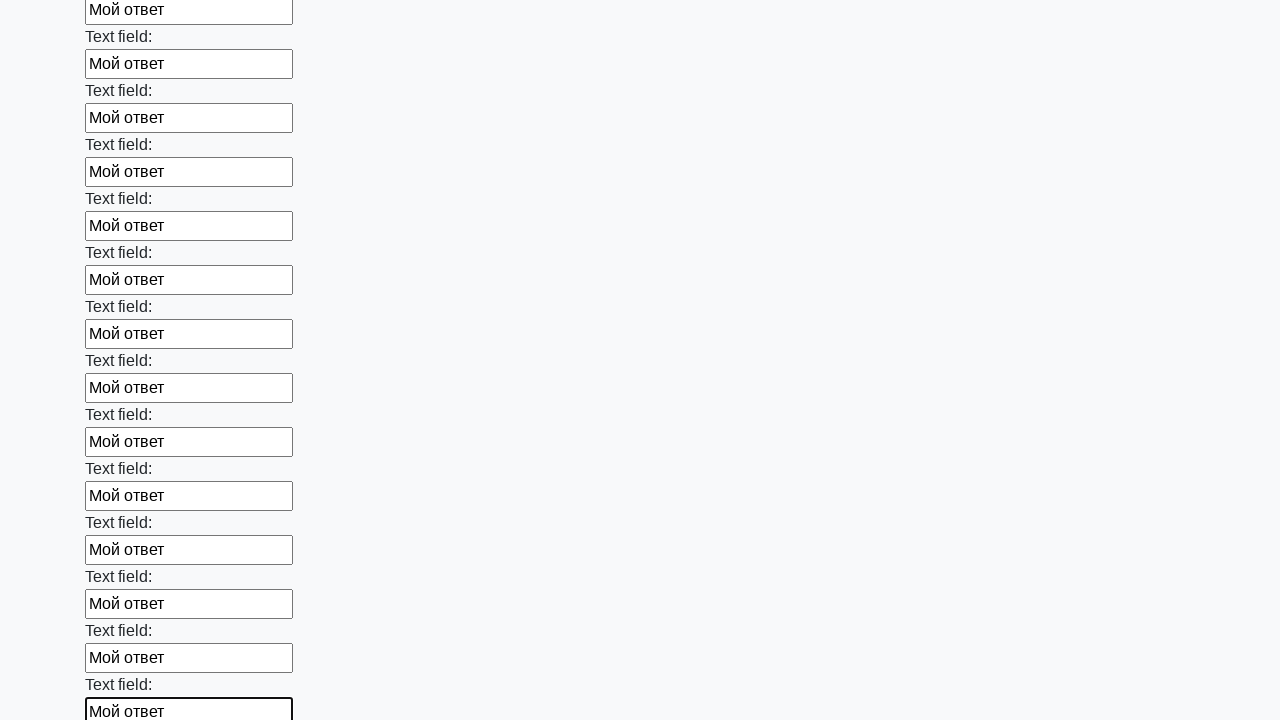

Filled input field with 'Мой ответ' on input >> nth=63
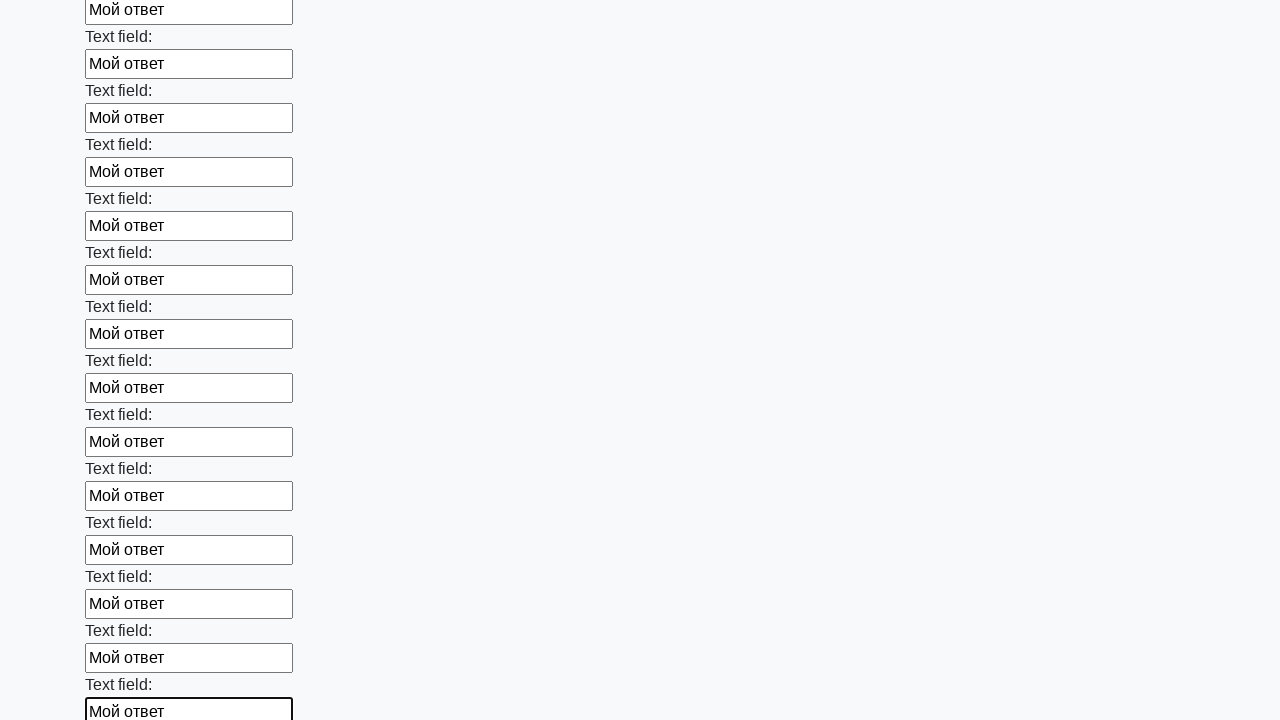

Filled input field with 'Мой ответ' on input >> nth=64
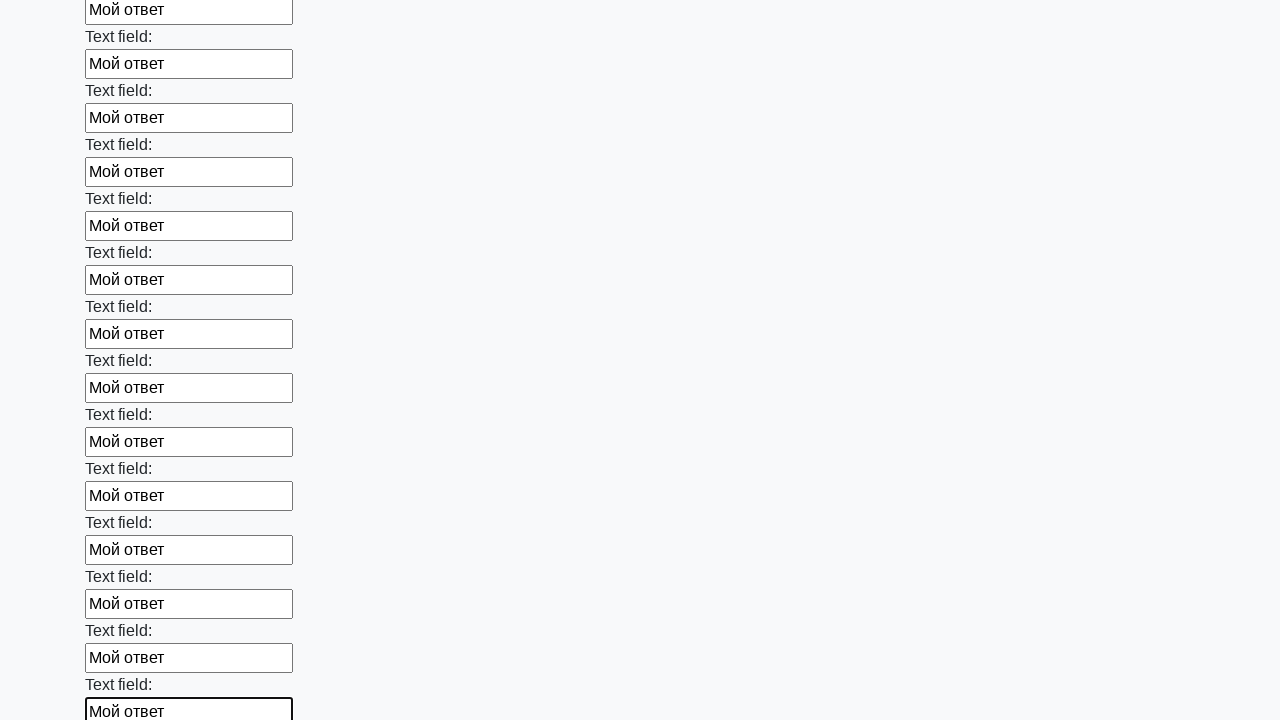

Filled input field with 'Мой ответ' on input >> nth=65
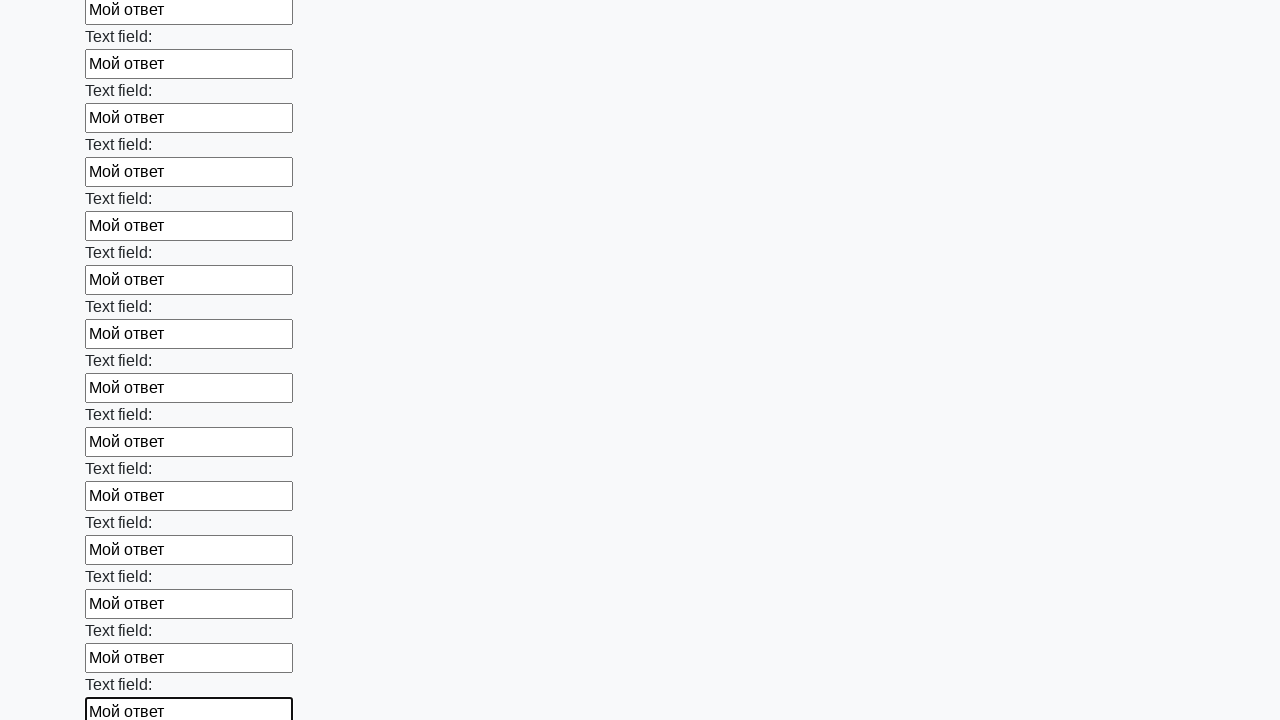

Filled input field with 'Мой ответ' on input >> nth=66
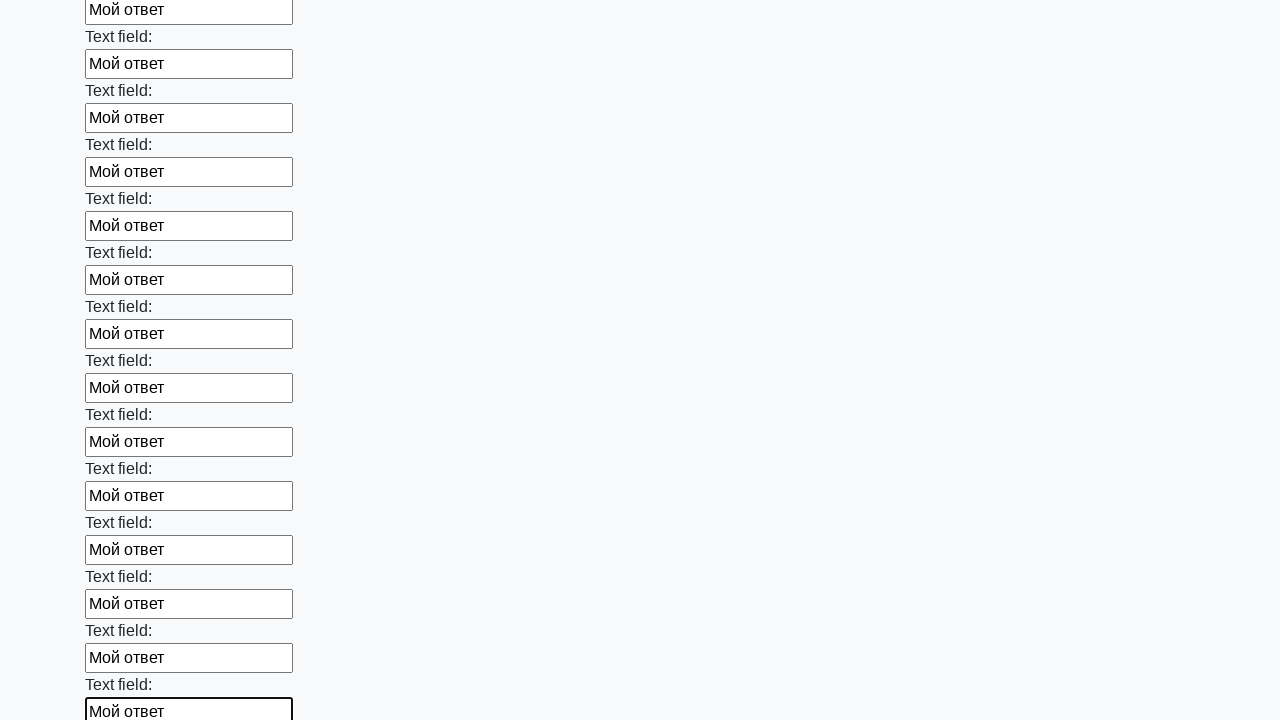

Filled input field with 'Мой ответ' on input >> nth=67
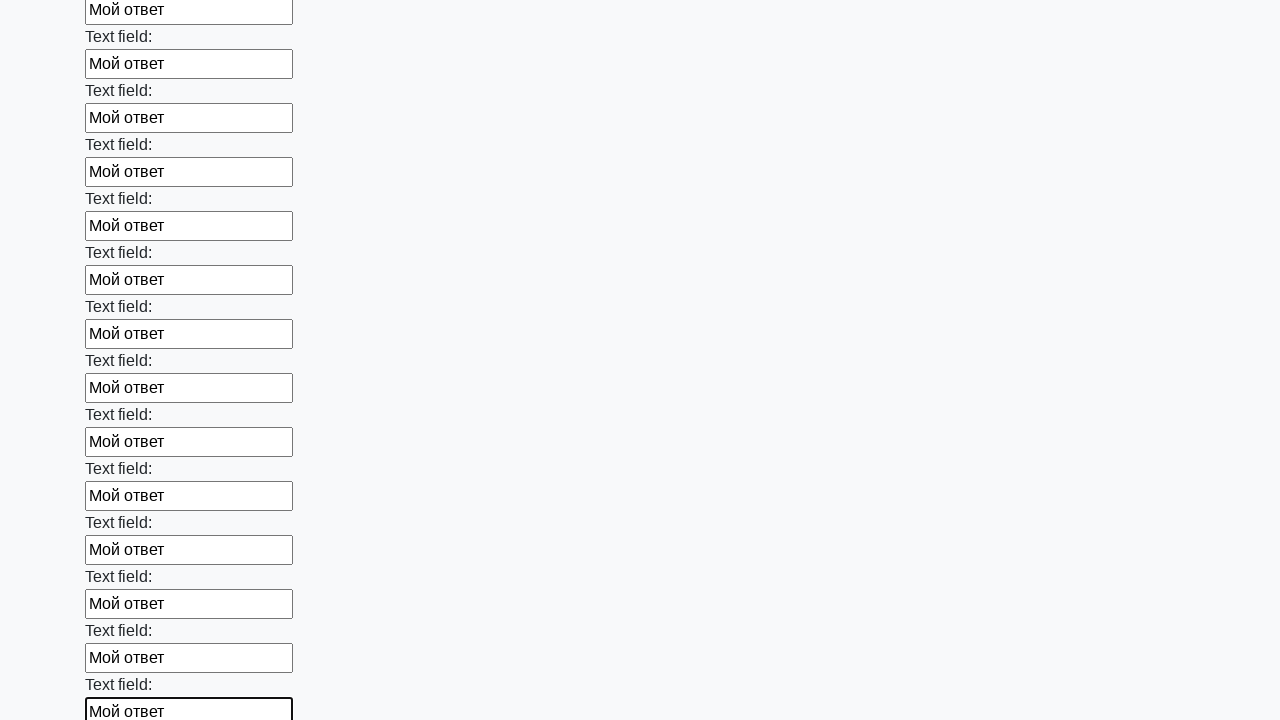

Filled input field with 'Мой ответ' on input >> nth=68
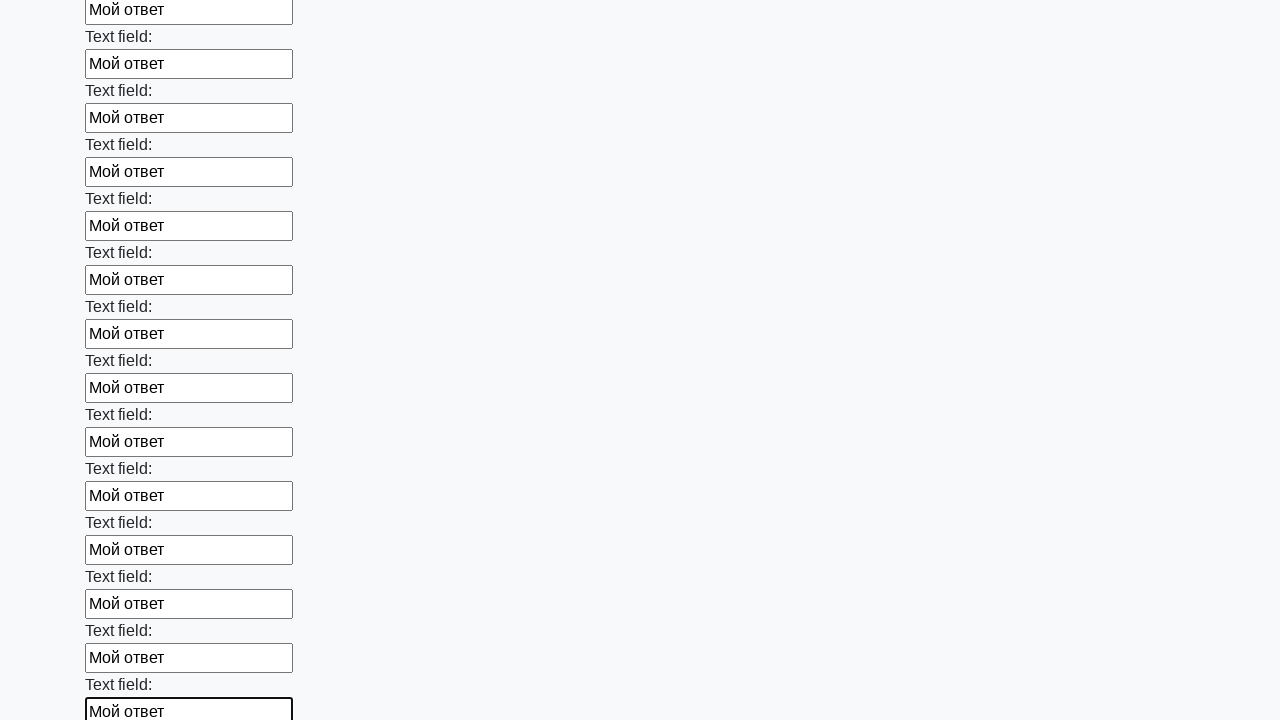

Filled input field with 'Мой ответ' on input >> nth=69
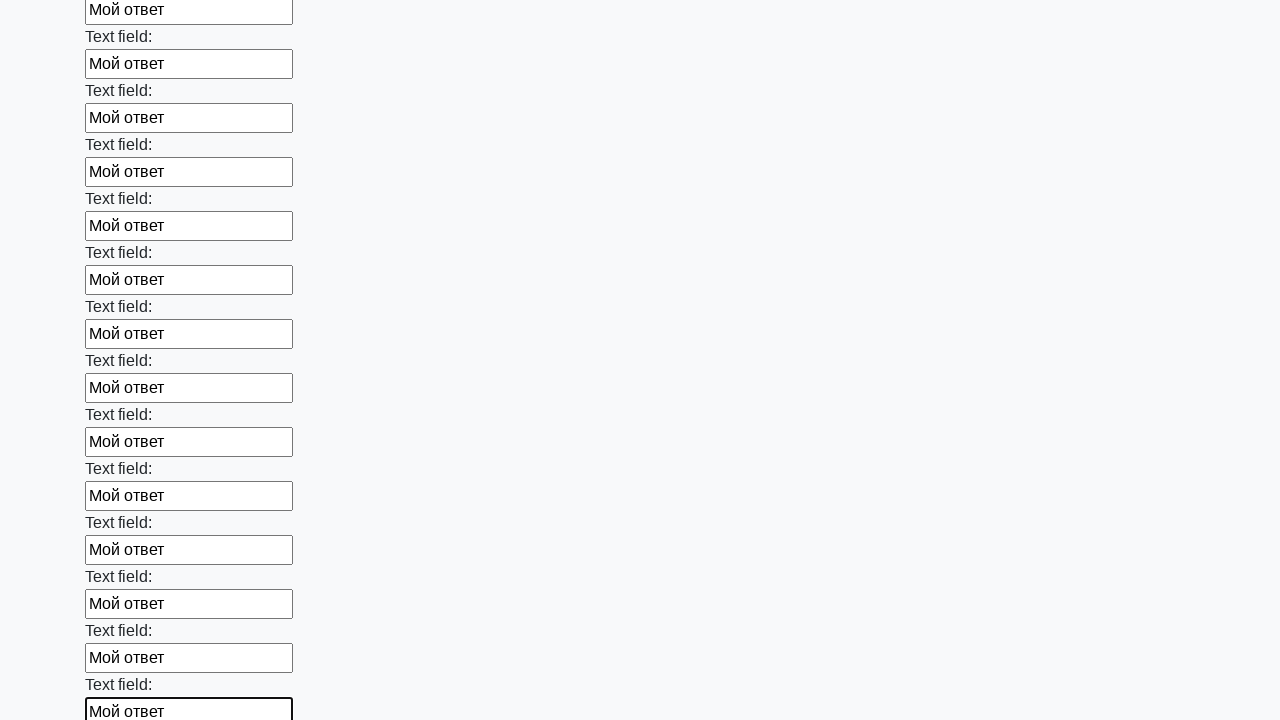

Filled input field with 'Мой ответ' on input >> nth=70
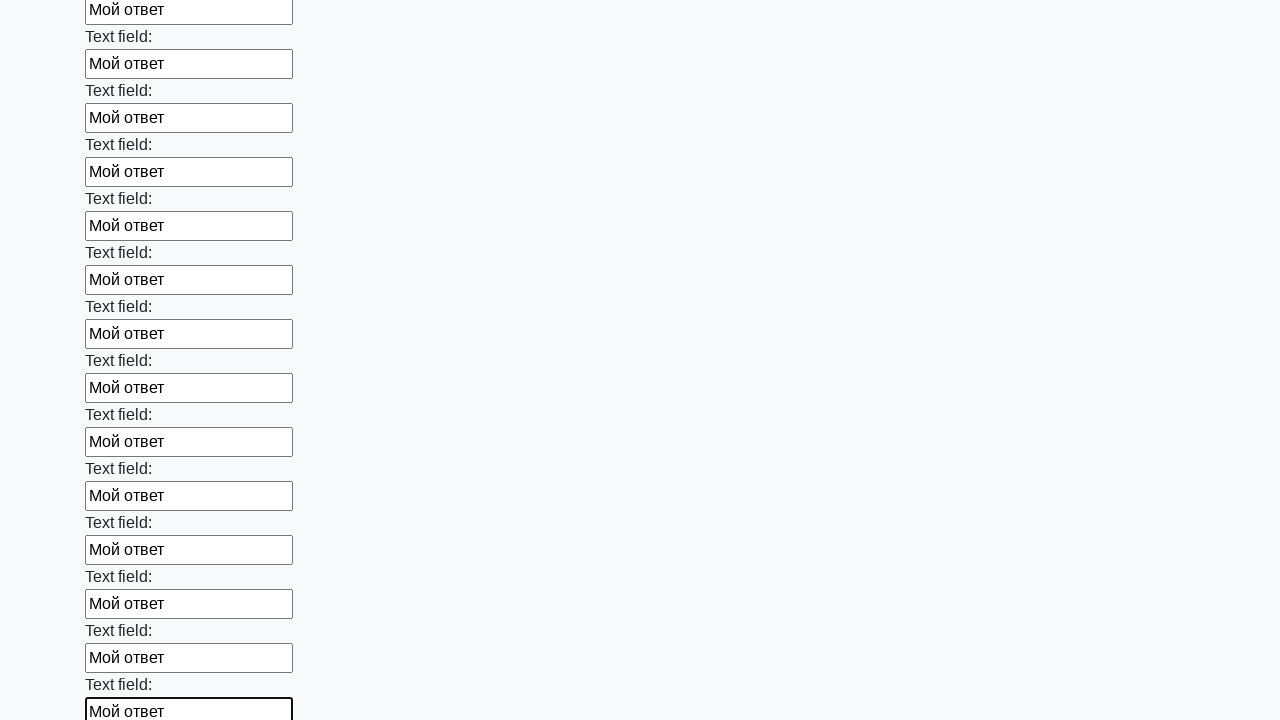

Filled input field with 'Мой ответ' on input >> nth=71
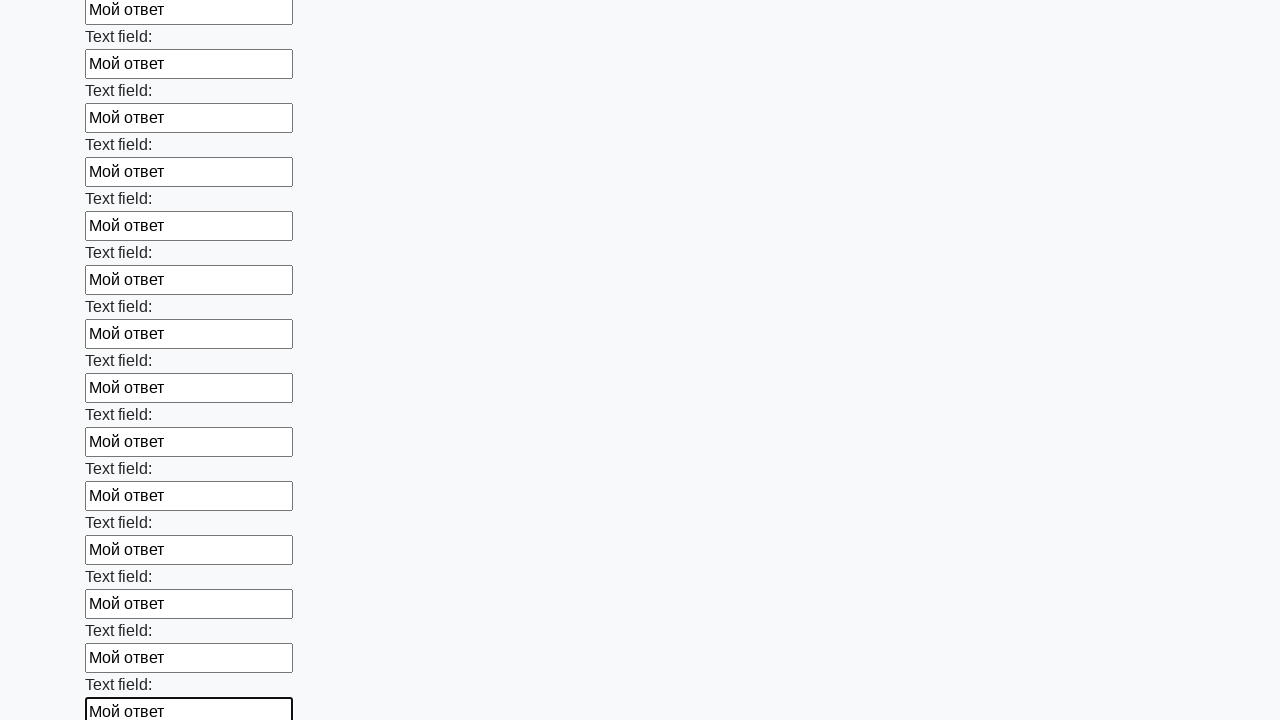

Filled input field with 'Мой ответ' on input >> nth=72
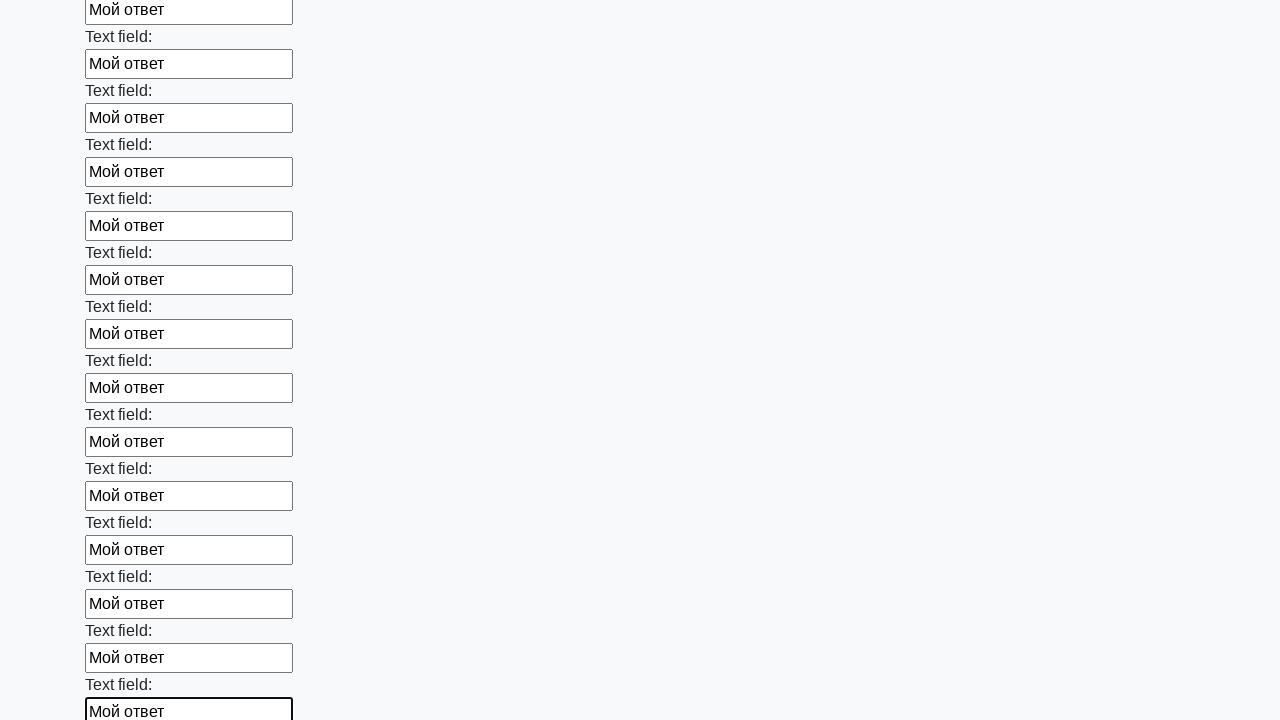

Filled input field with 'Мой ответ' on input >> nth=73
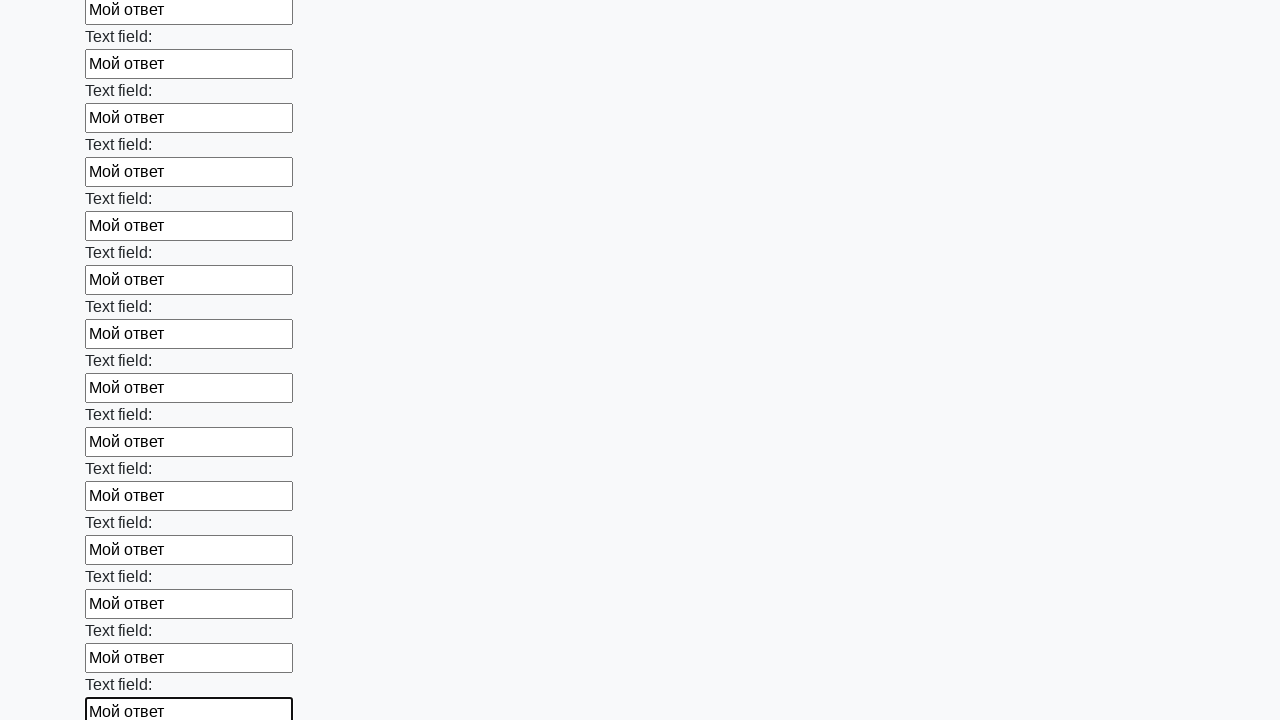

Filled input field with 'Мой ответ' on input >> nth=74
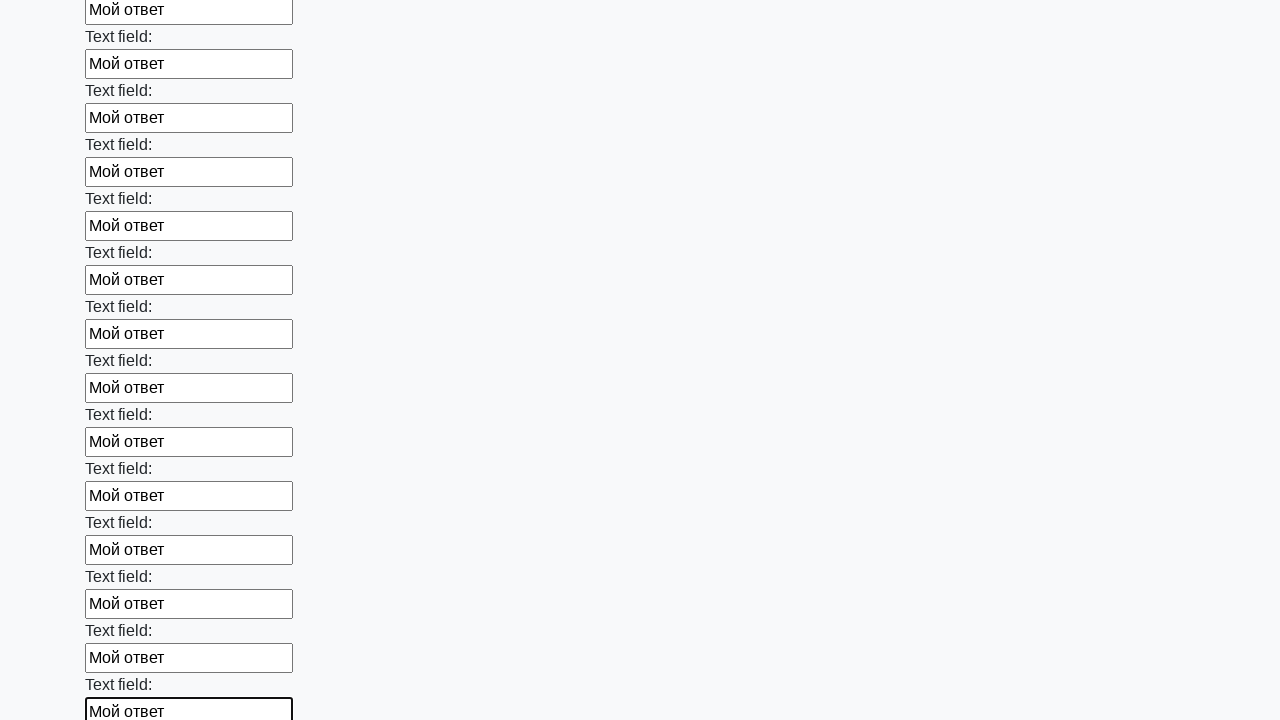

Filled input field with 'Мой ответ' on input >> nth=75
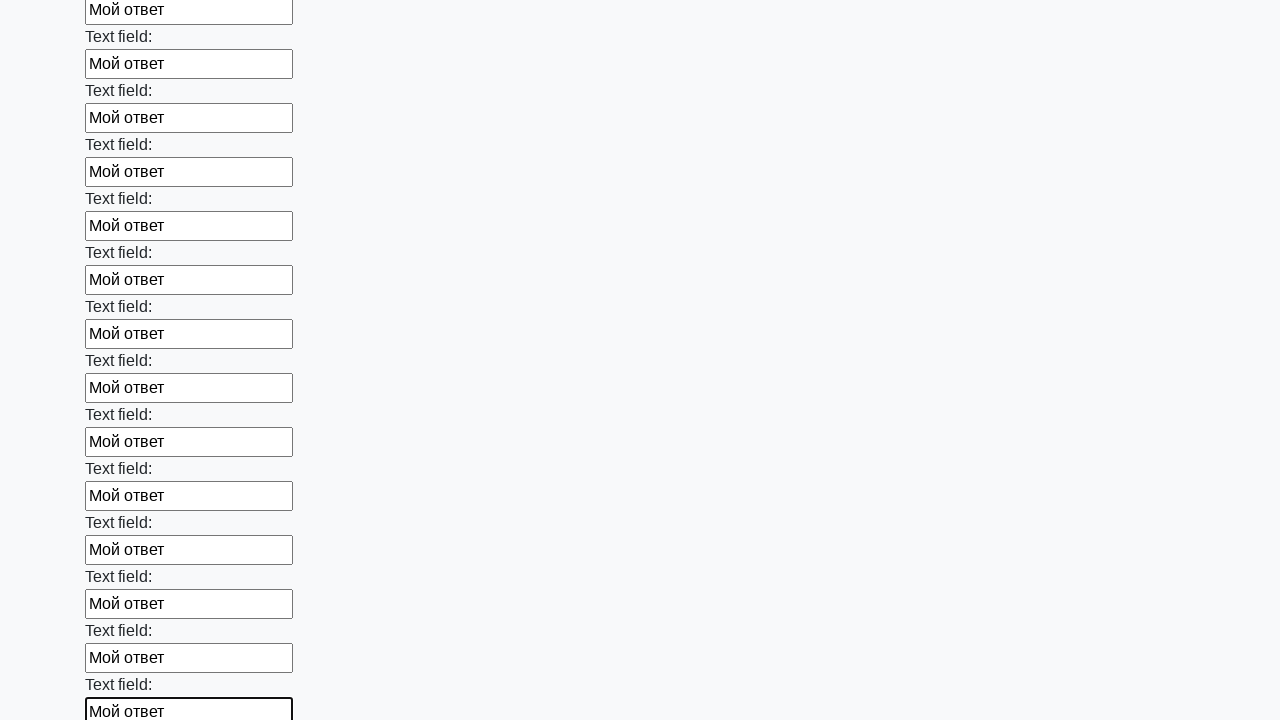

Filled input field with 'Мой ответ' on input >> nth=76
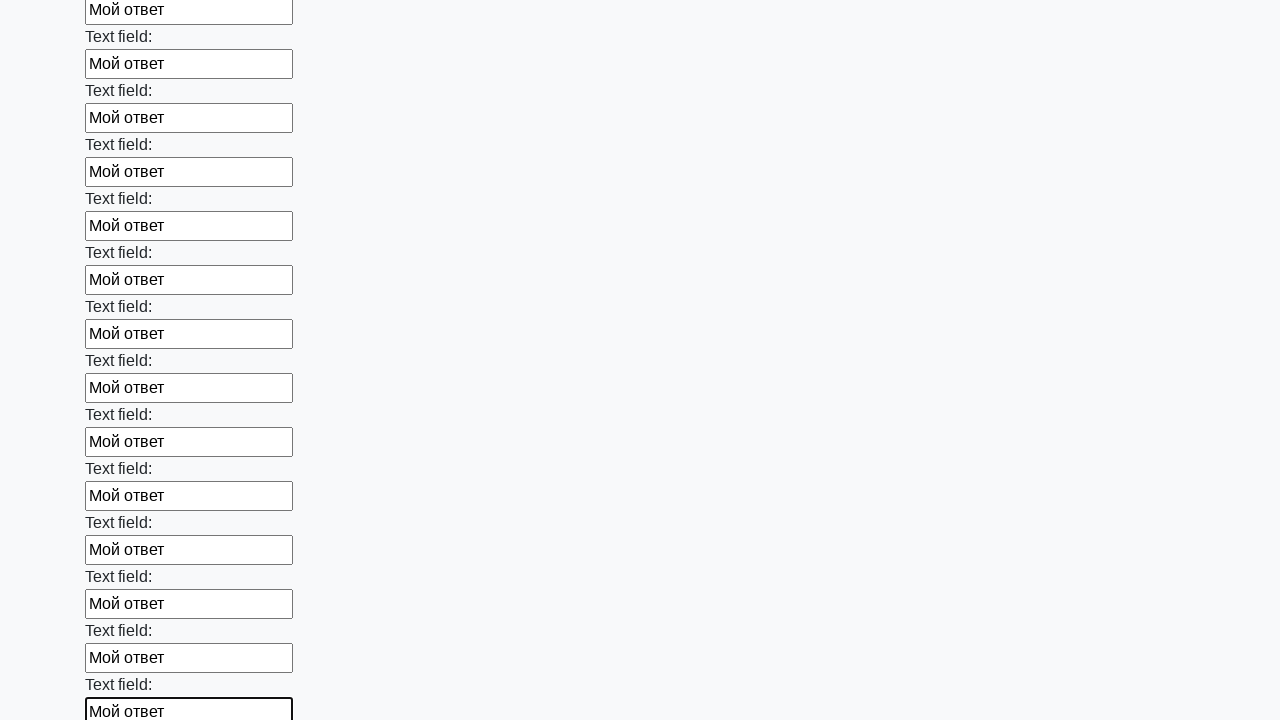

Filled input field with 'Мой ответ' on input >> nth=77
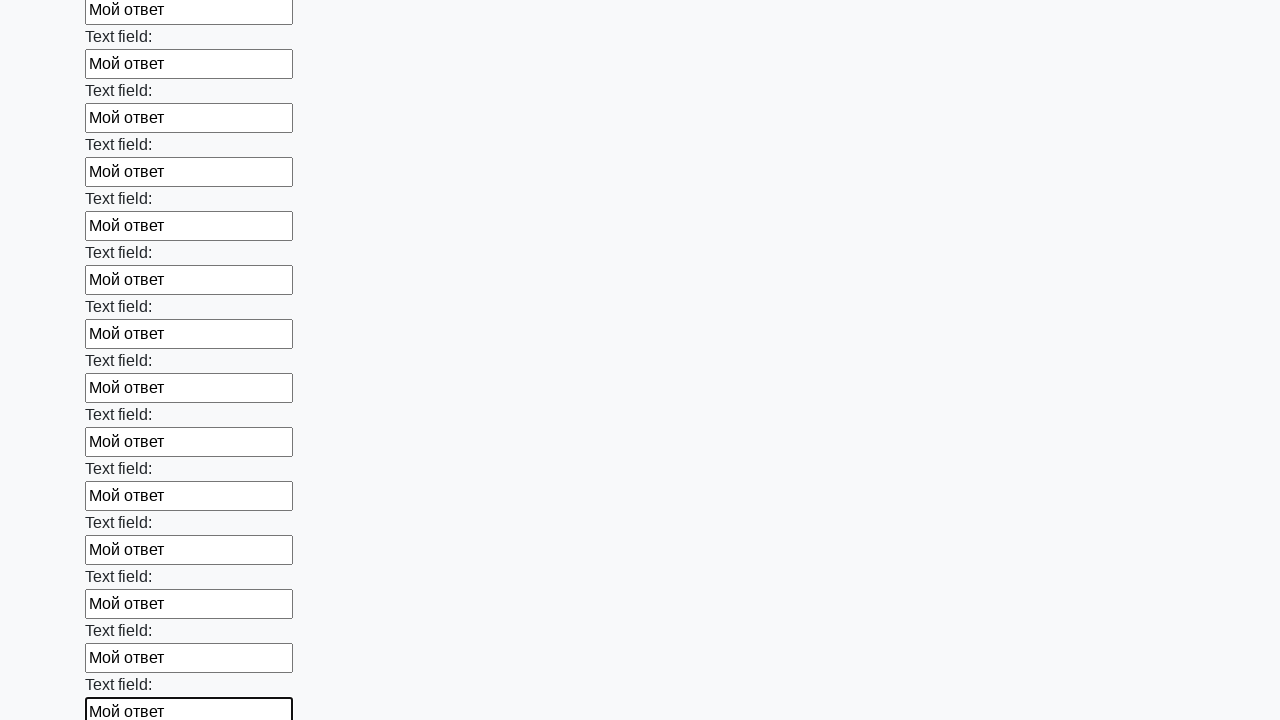

Filled input field with 'Мой ответ' on input >> nth=78
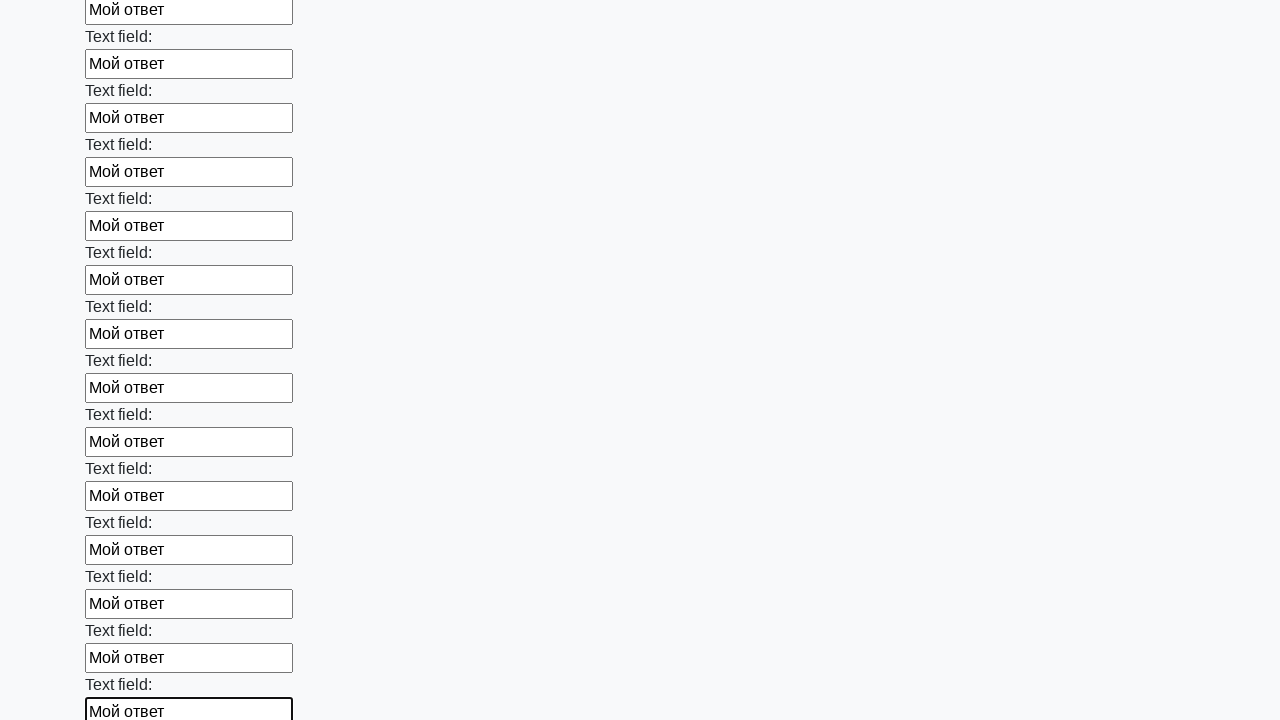

Filled input field with 'Мой ответ' on input >> nth=79
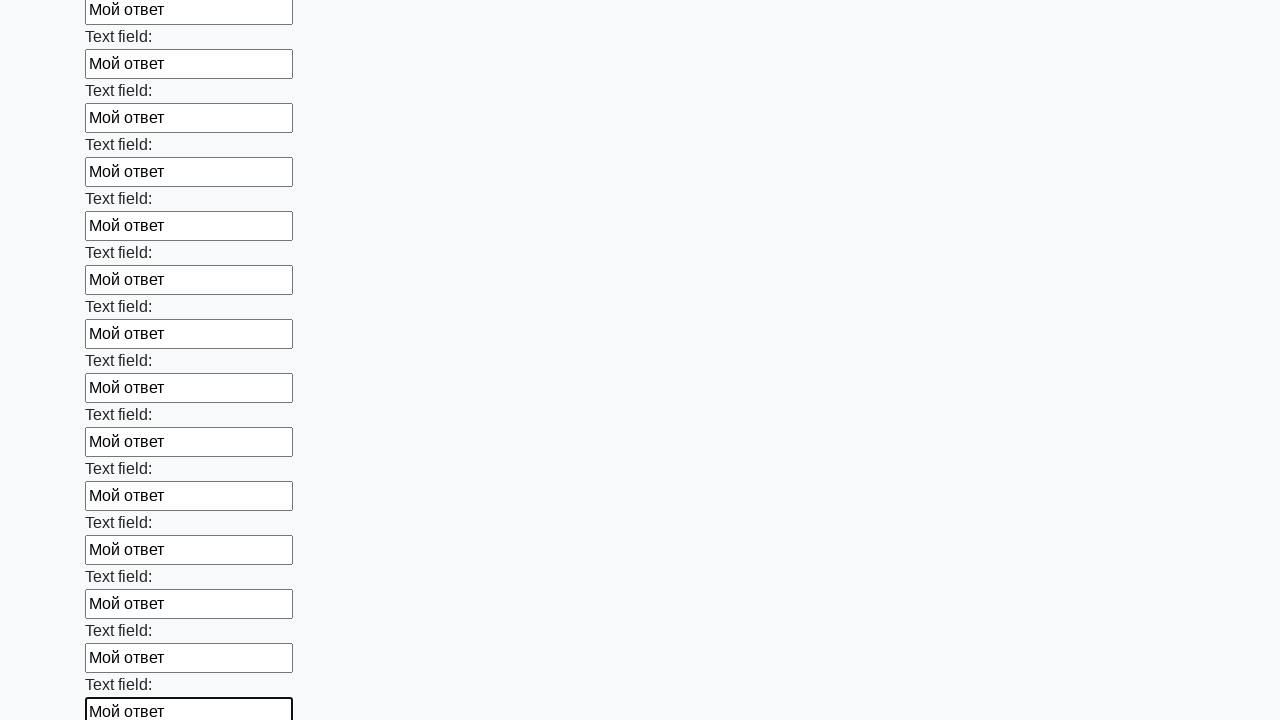

Filled input field with 'Мой ответ' on input >> nth=80
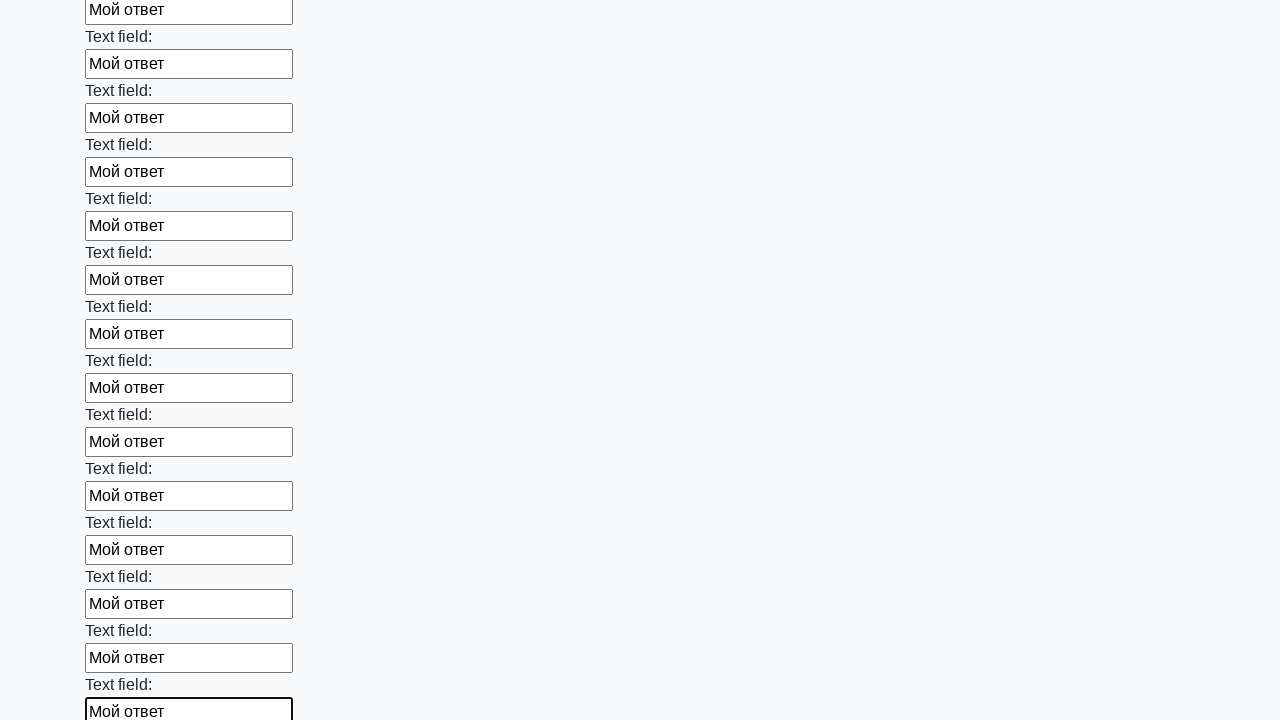

Filled input field with 'Мой ответ' on input >> nth=81
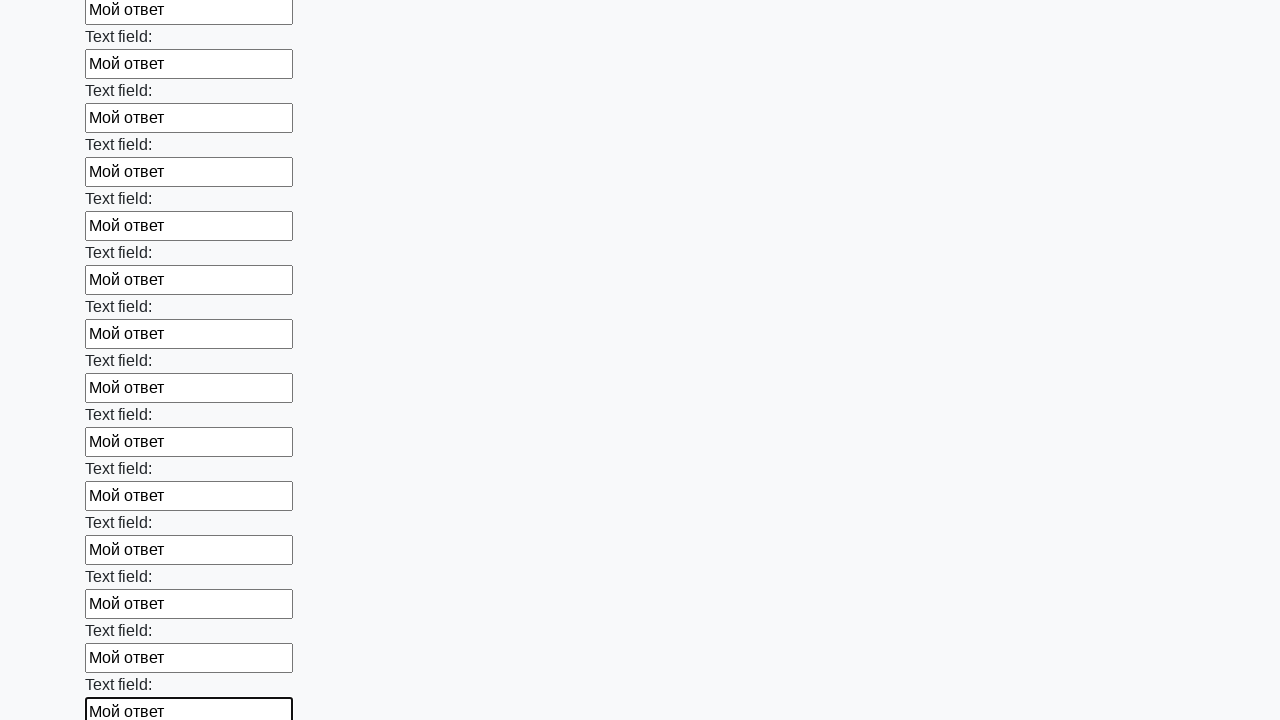

Filled input field with 'Мой ответ' on input >> nth=82
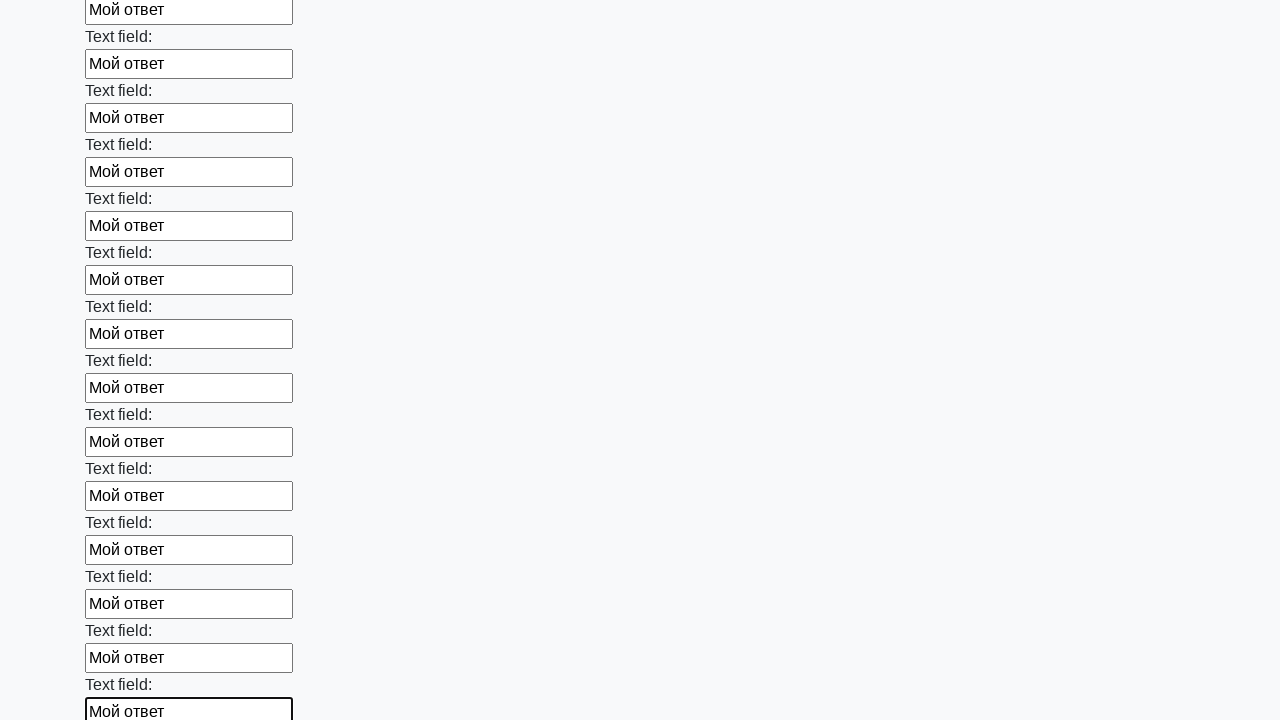

Filled input field with 'Мой ответ' on input >> nth=83
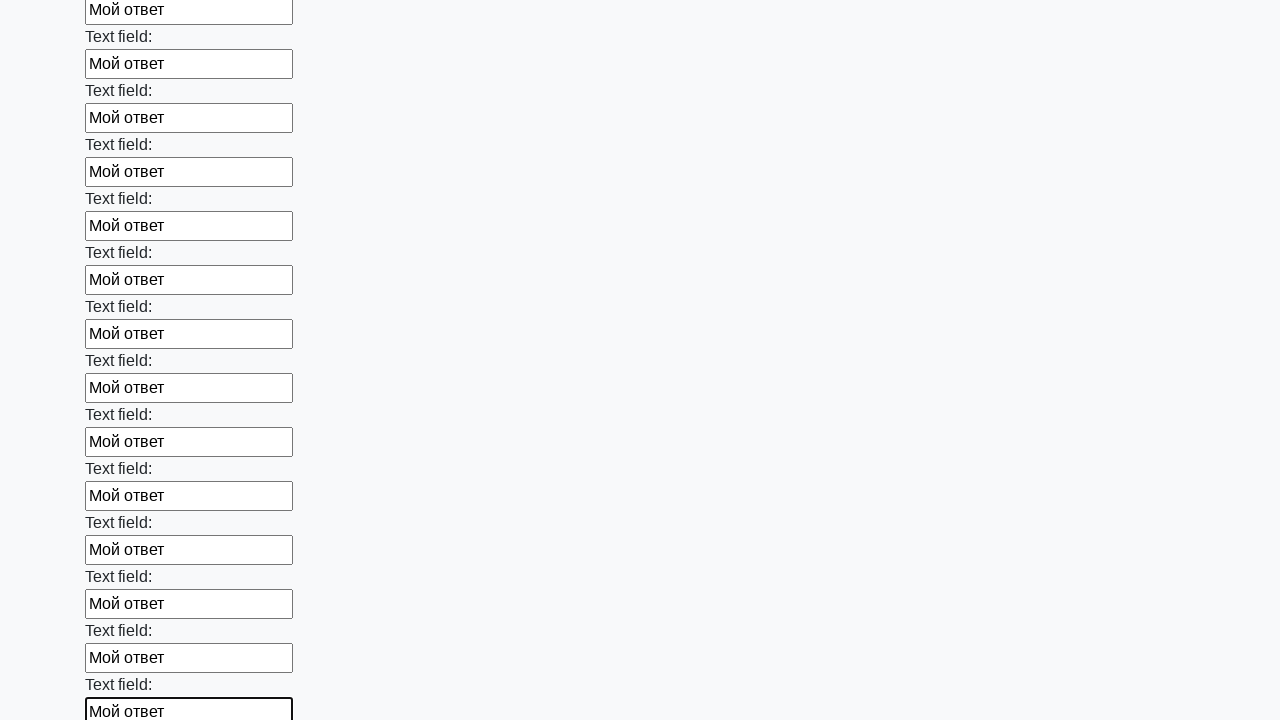

Filled input field with 'Мой ответ' on input >> nth=84
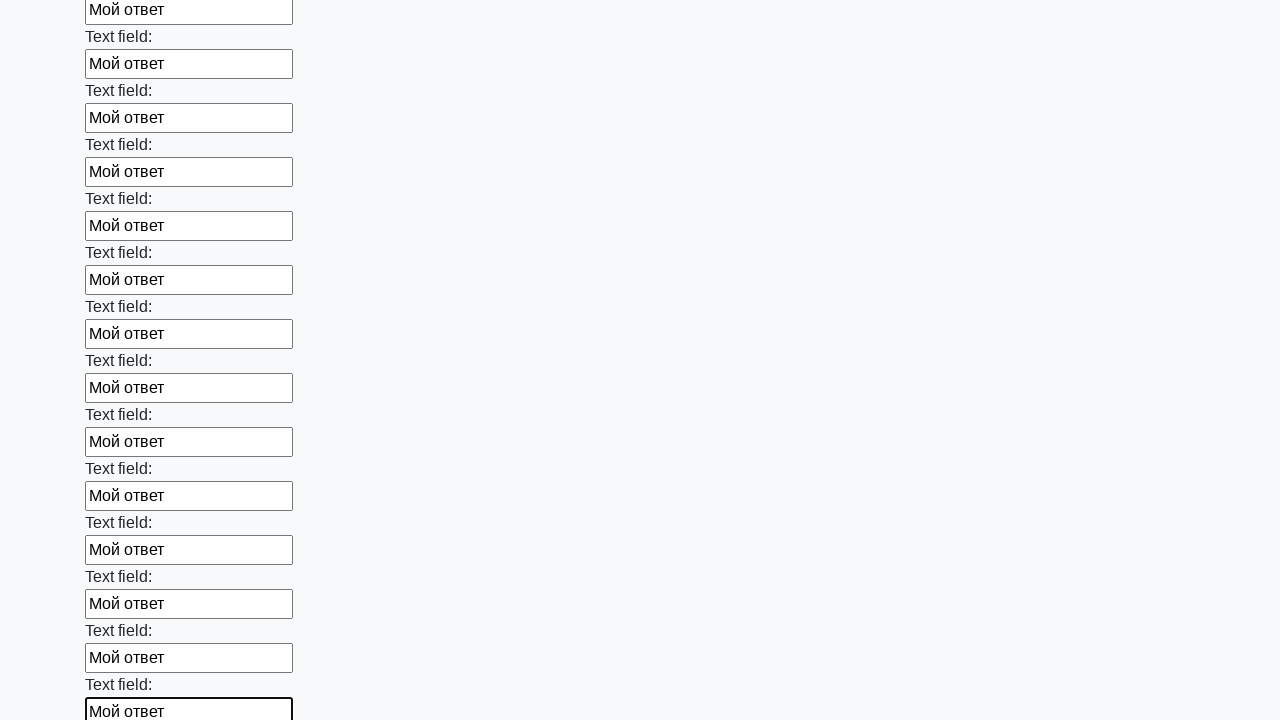

Filled input field with 'Мой ответ' on input >> nth=85
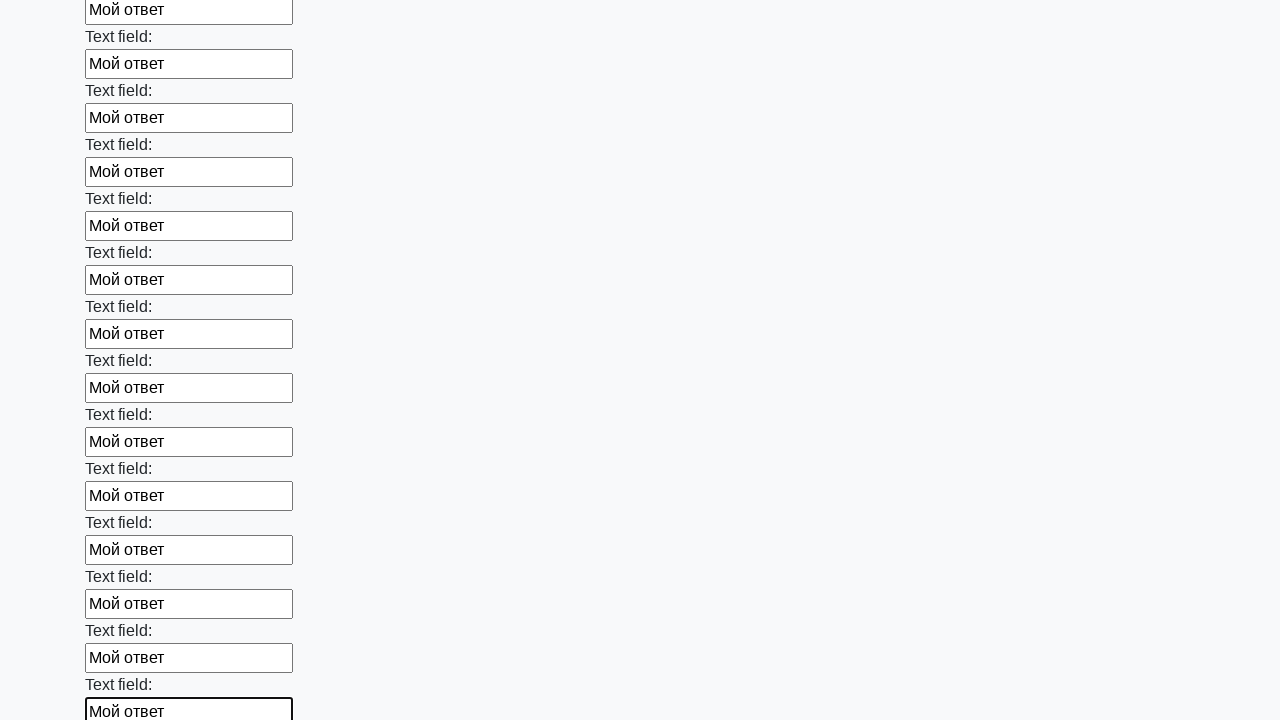

Filled input field with 'Мой ответ' on input >> nth=86
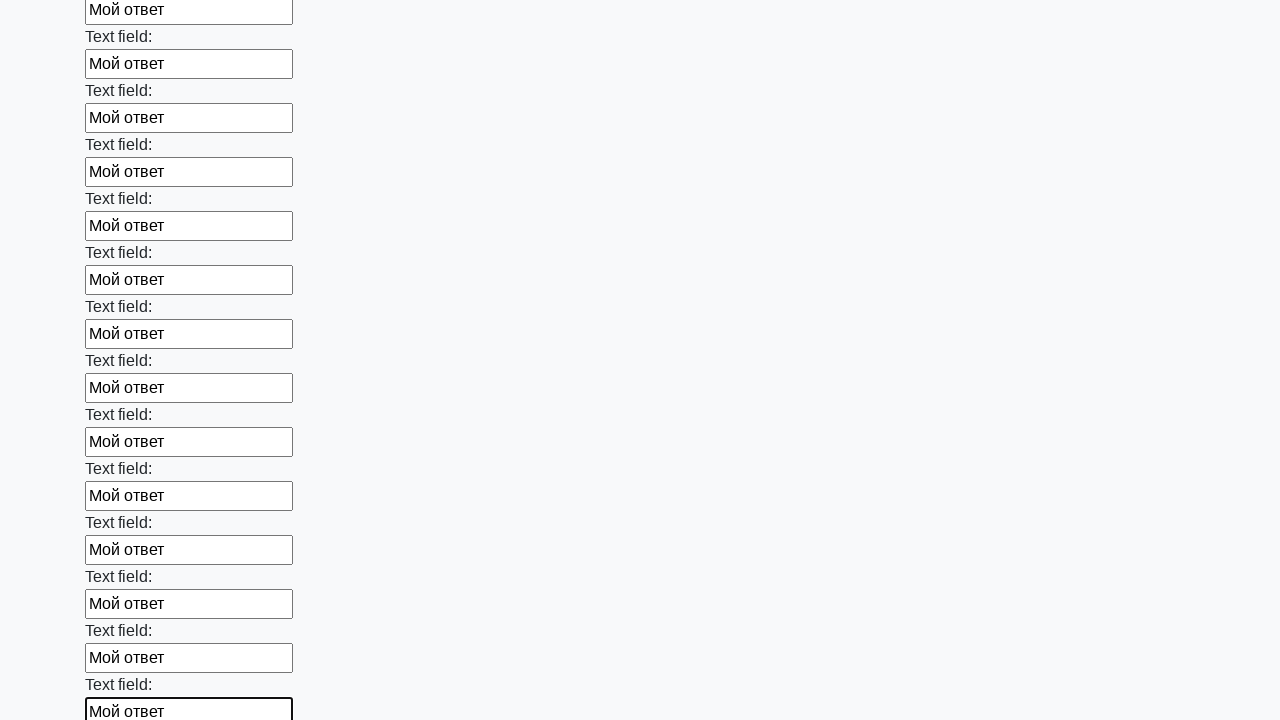

Filled input field with 'Мой ответ' on input >> nth=87
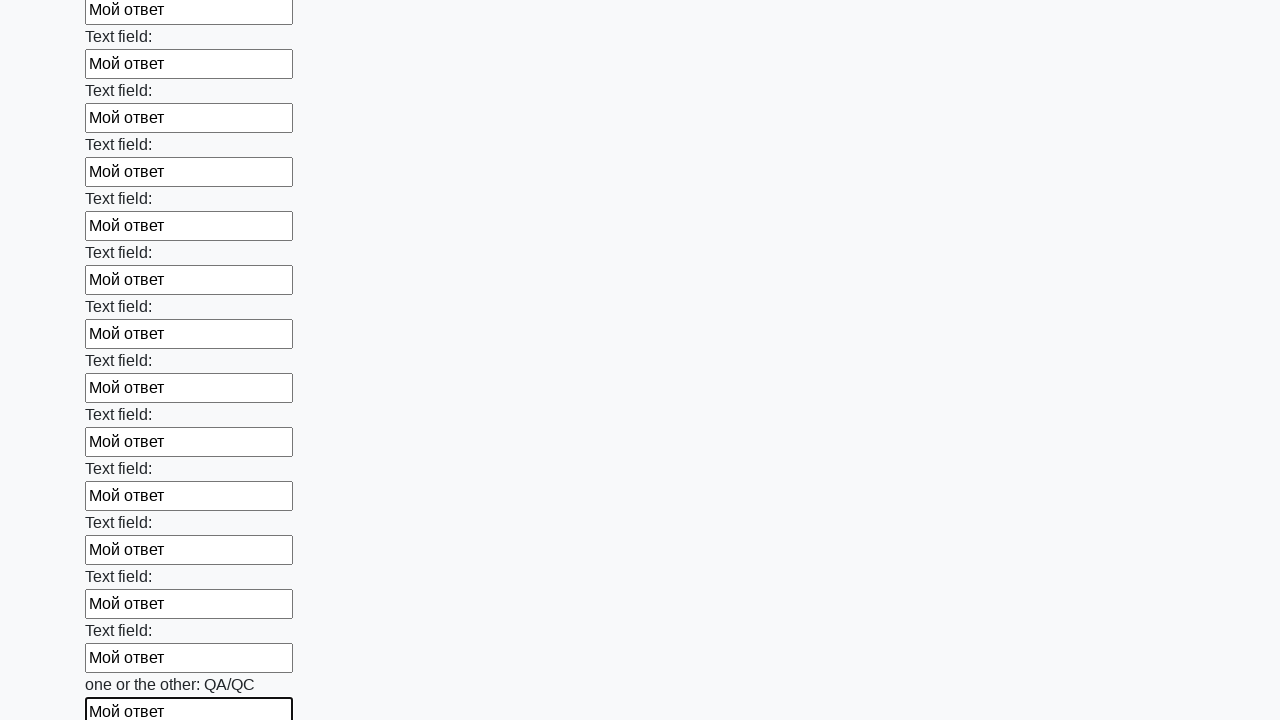

Filled input field with 'Мой ответ' on input >> nth=88
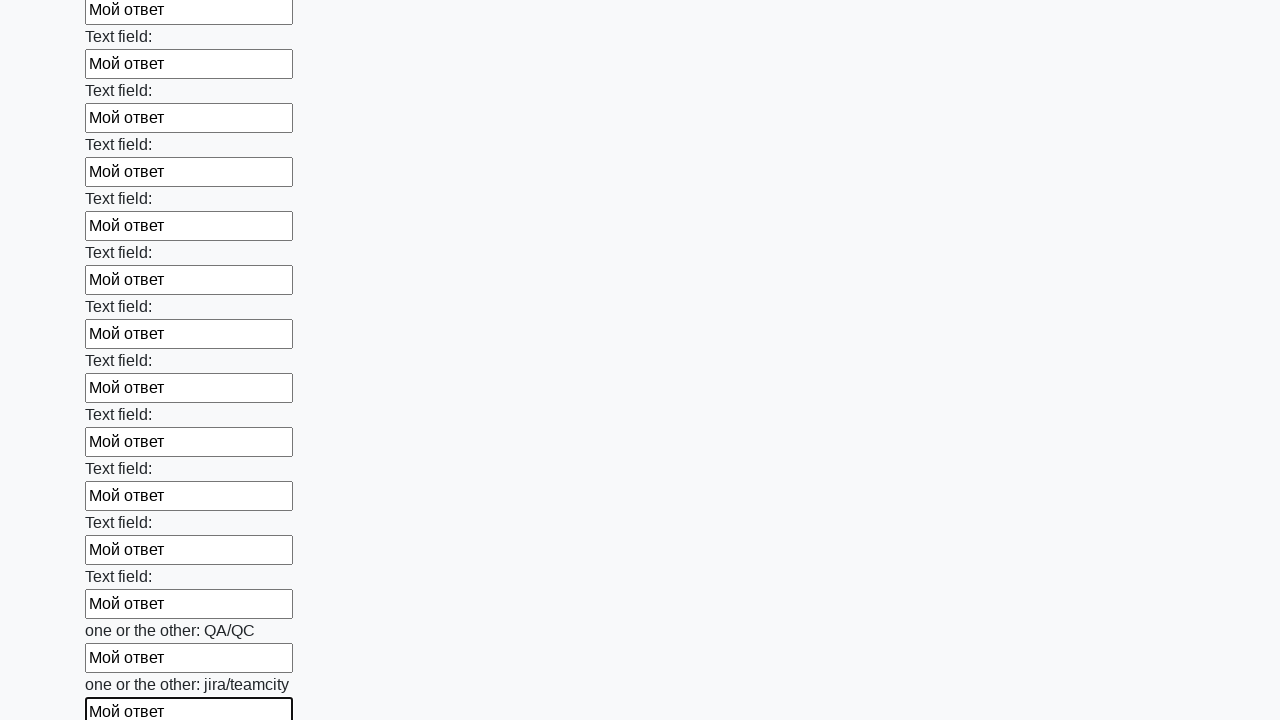

Filled input field with 'Мой ответ' on input >> nth=89
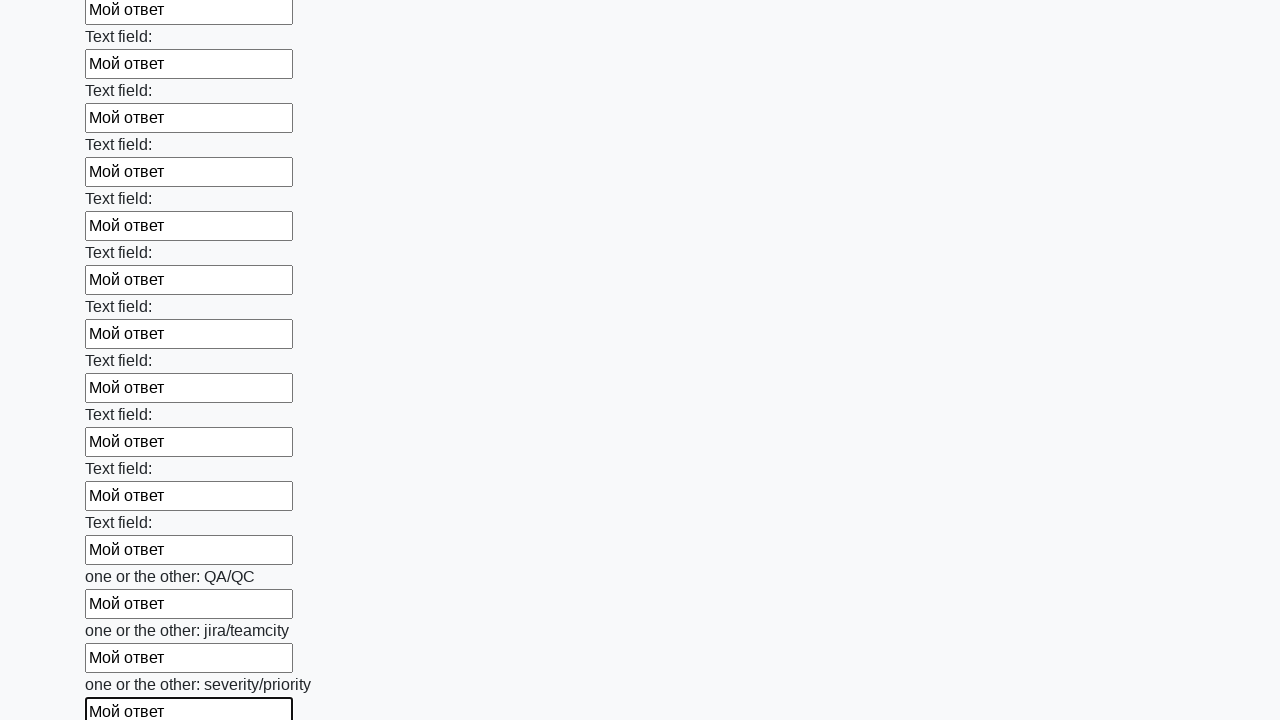

Filled input field with 'Мой ответ' on input >> nth=90
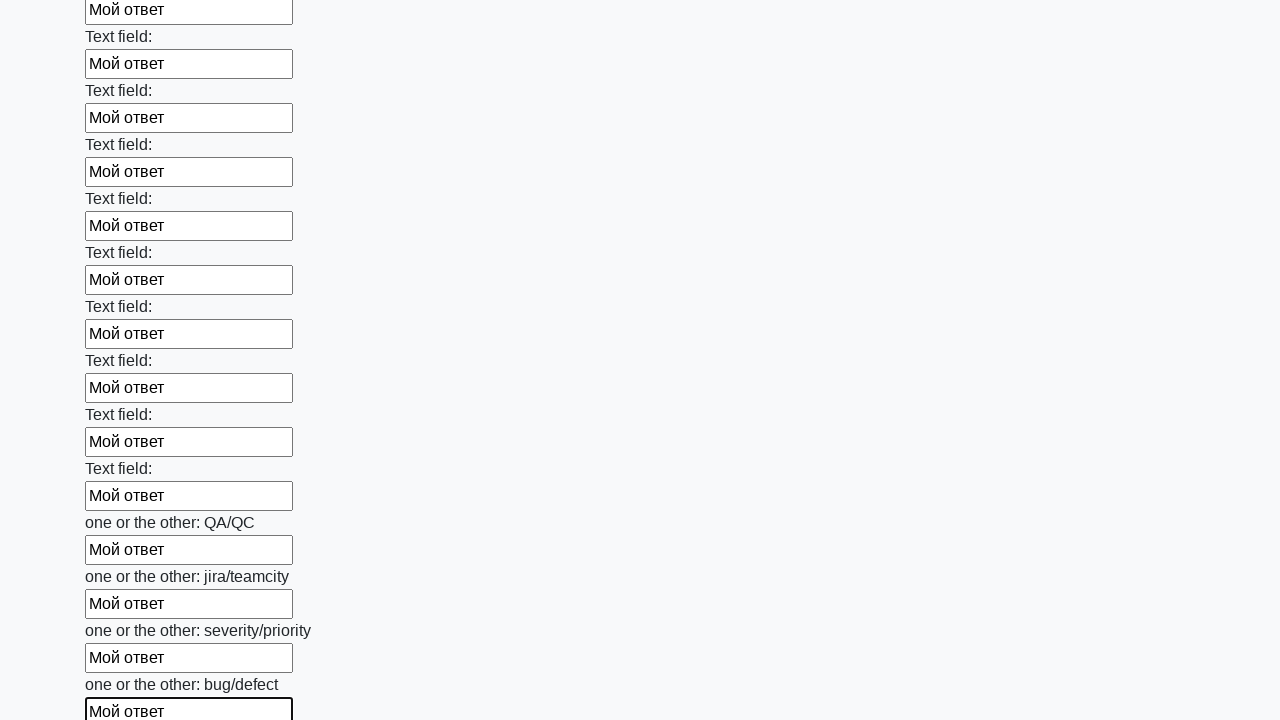

Filled input field with 'Мой ответ' on input >> nth=91
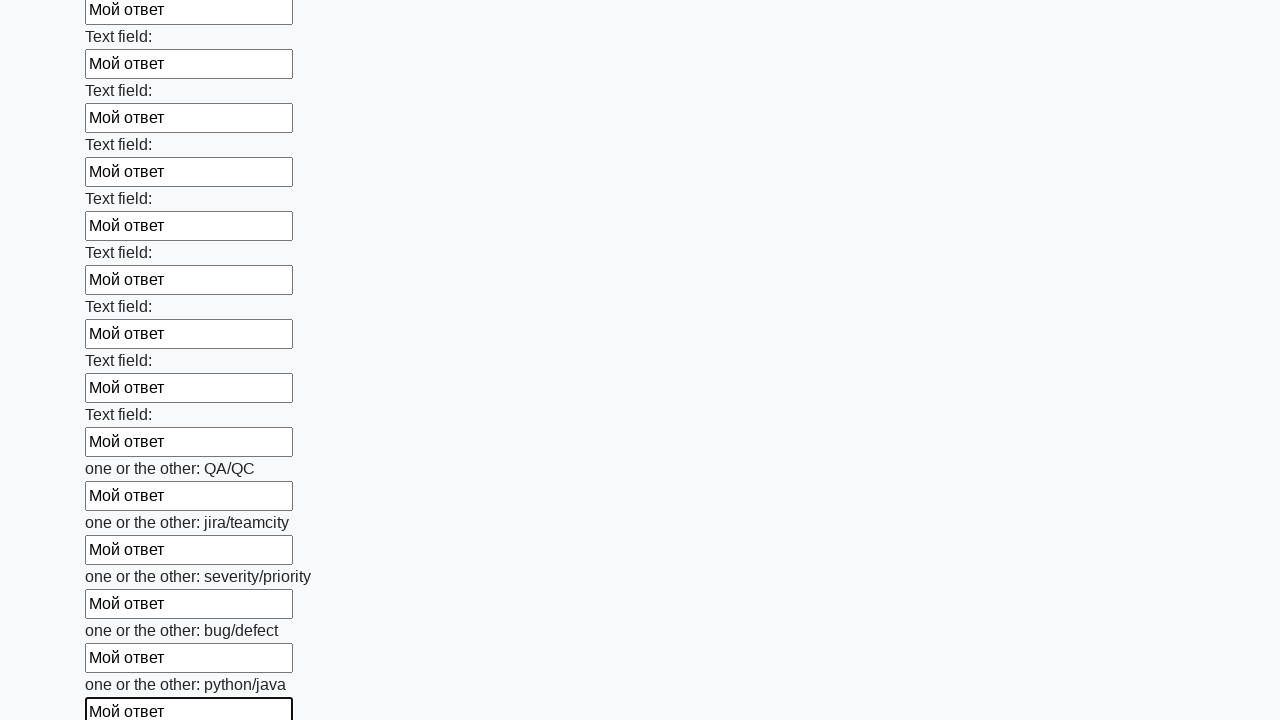

Filled input field with 'Мой ответ' on input >> nth=92
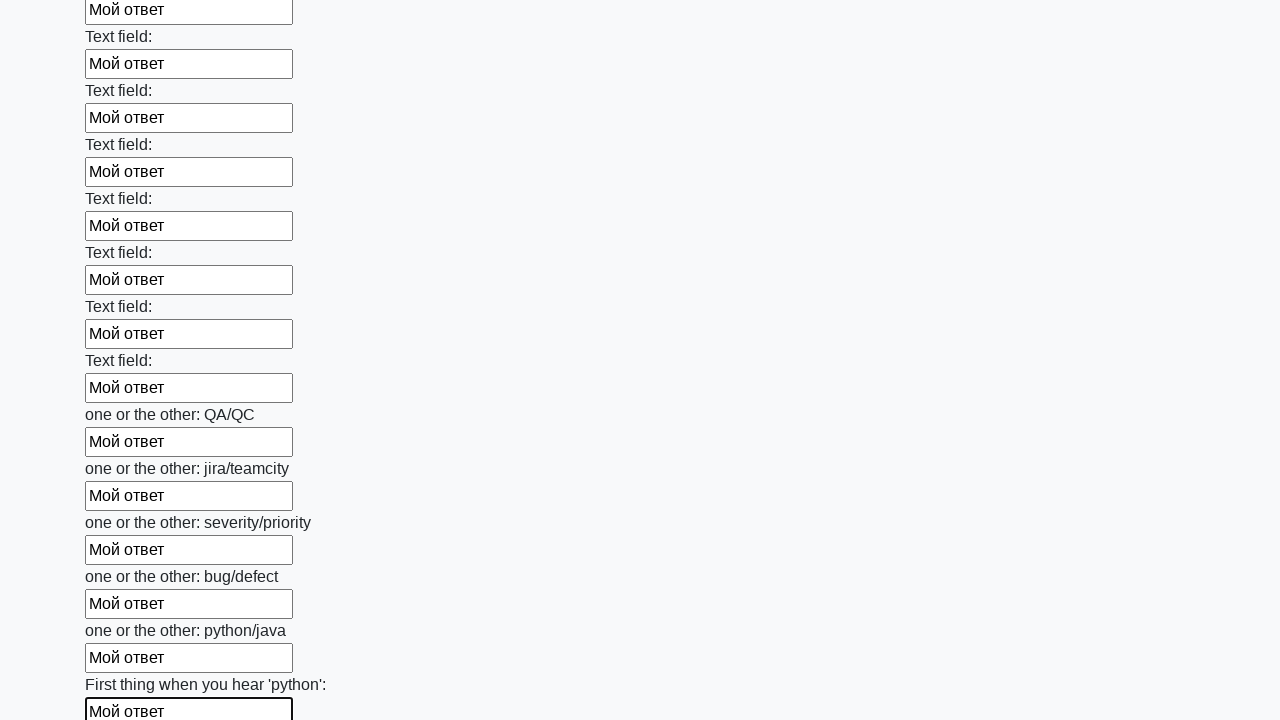

Filled input field with 'Мой ответ' on input >> nth=93
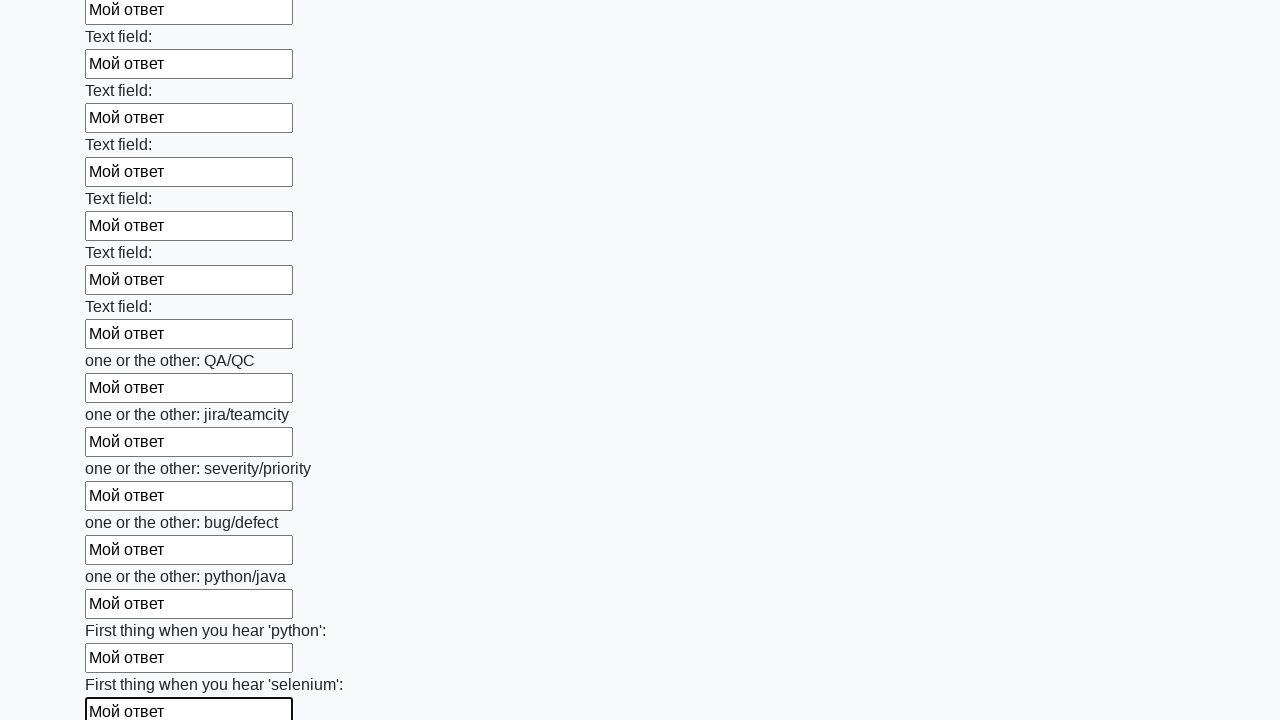

Filled input field with 'Мой ответ' on input >> nth=94
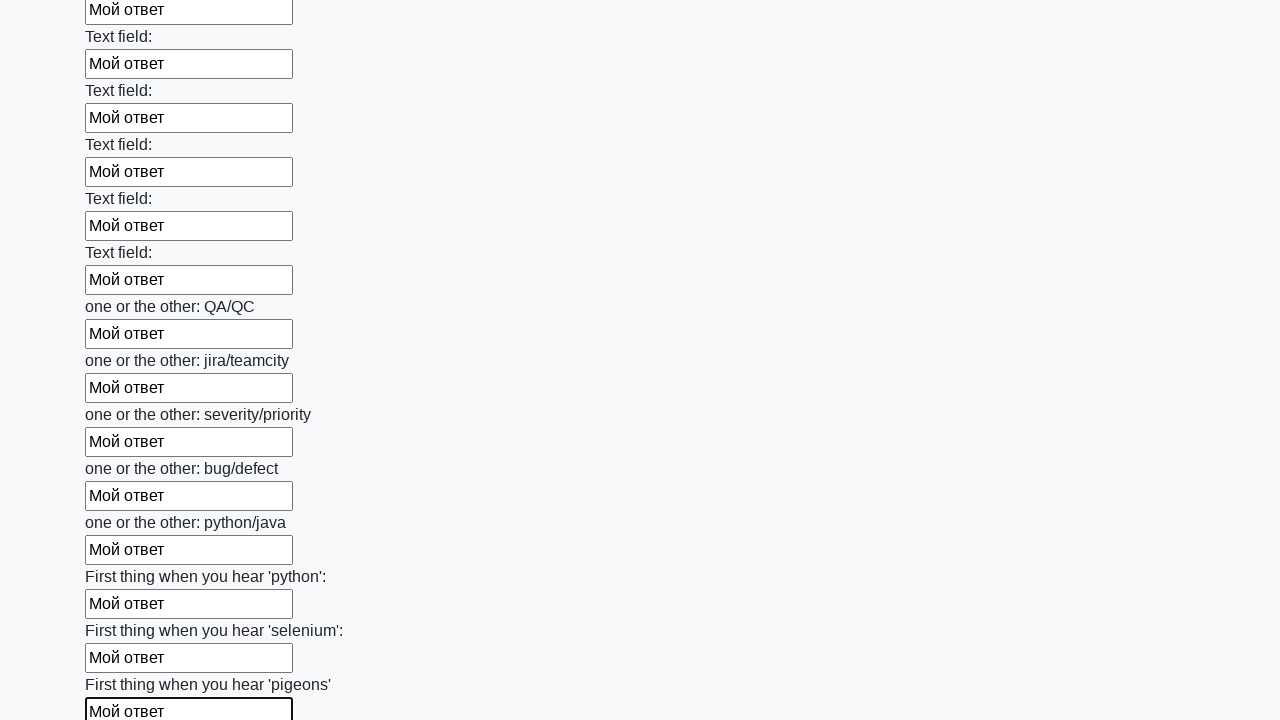

Filled input field with 'Мой ответ' on input >> nth=95
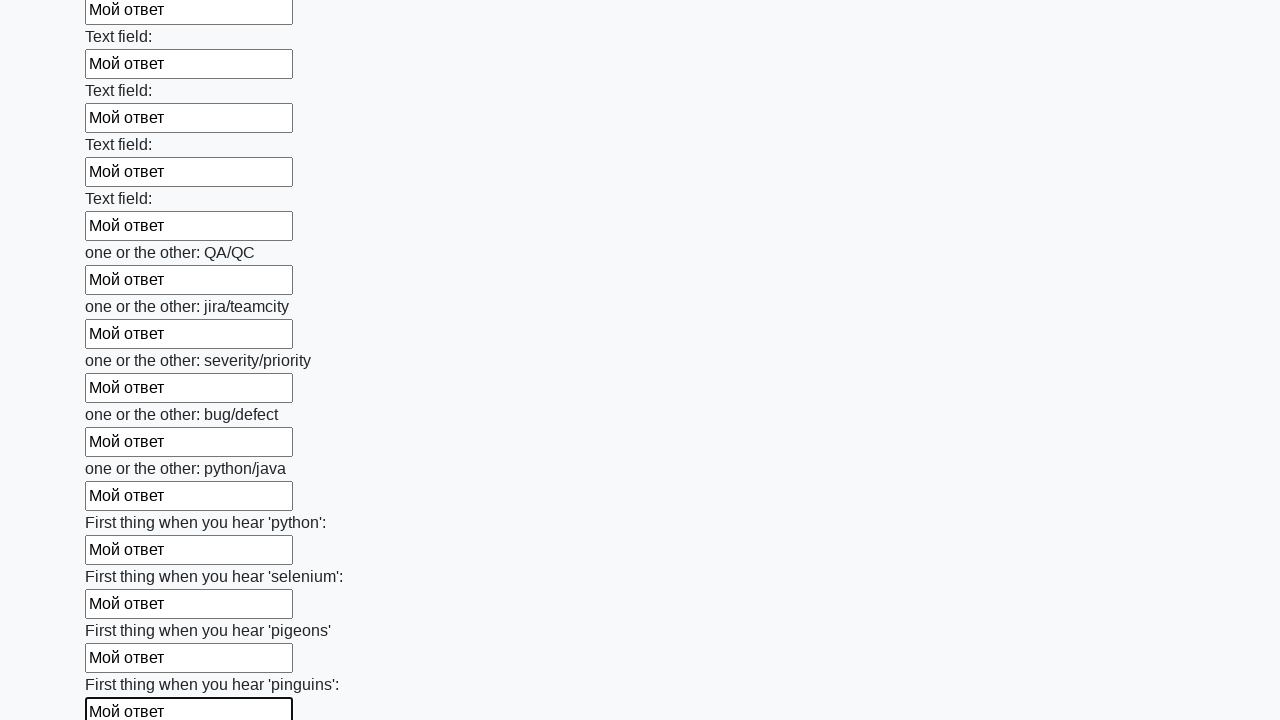

Filled input field with 'Мой ответ' on input >> nth=96
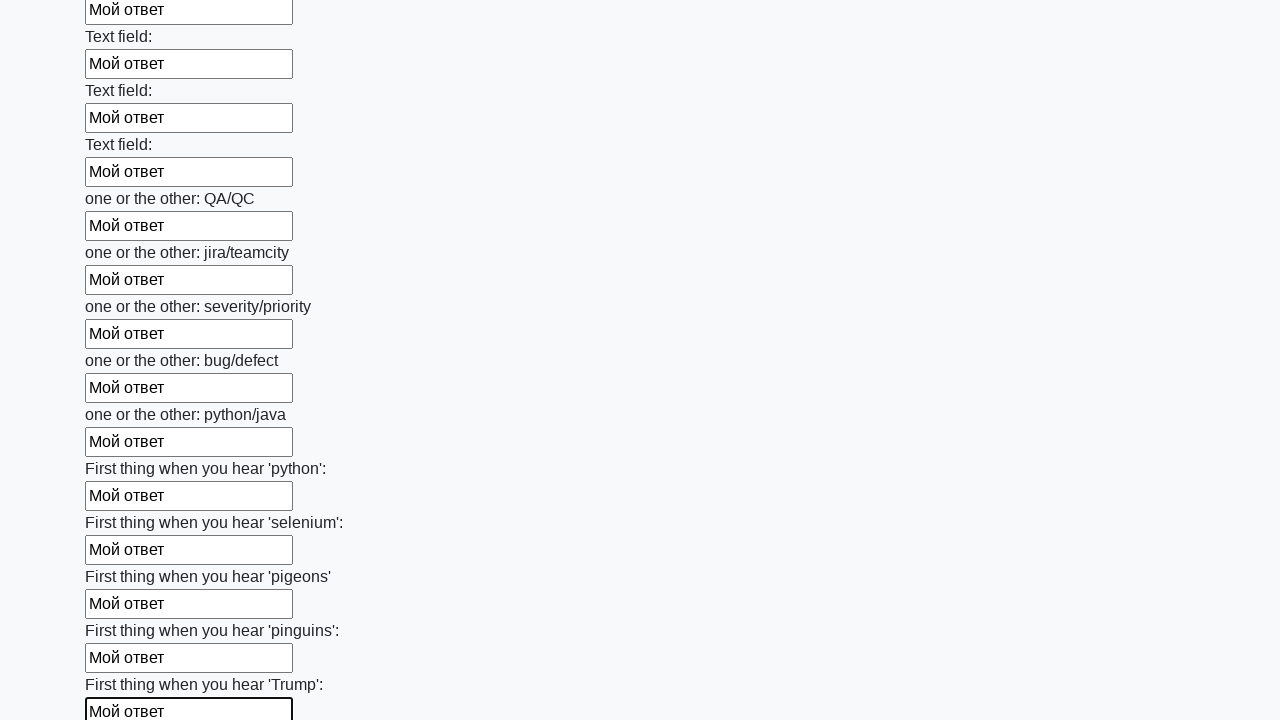

Filled input field with 'Мой ответ' on input >> nth=97
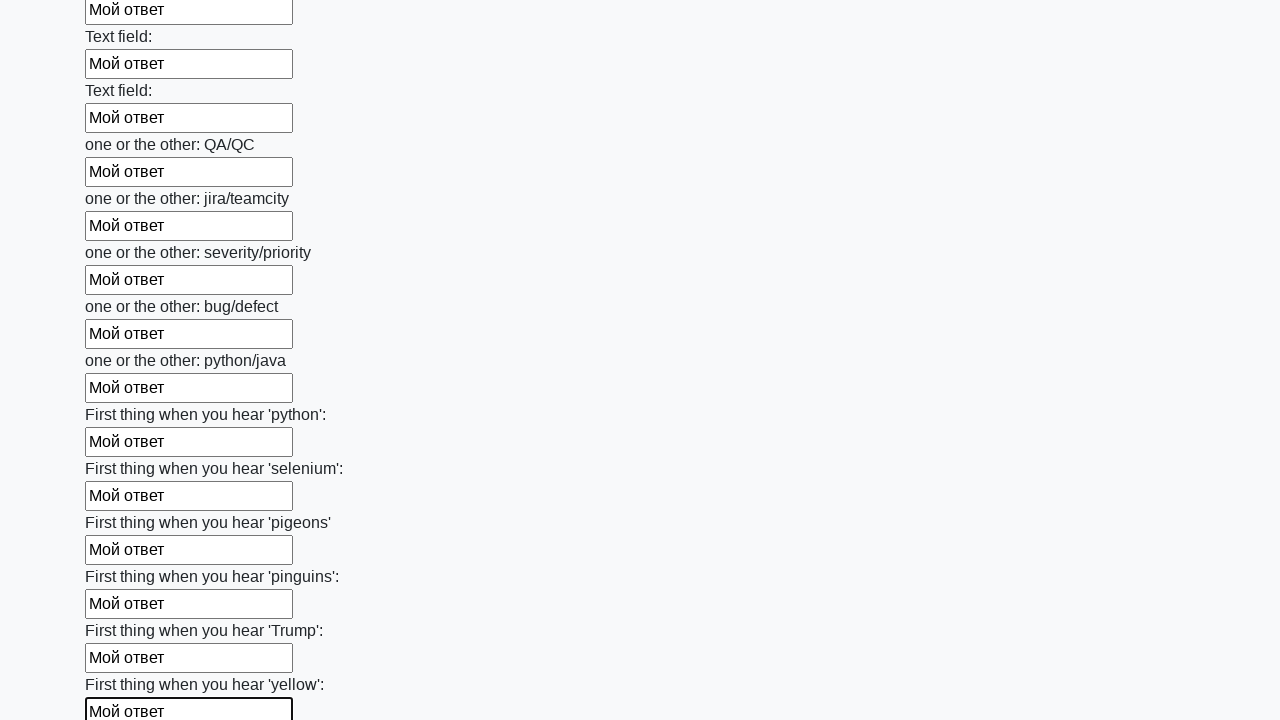

Filled input field with 'Мой ответ' on input >> nth=98
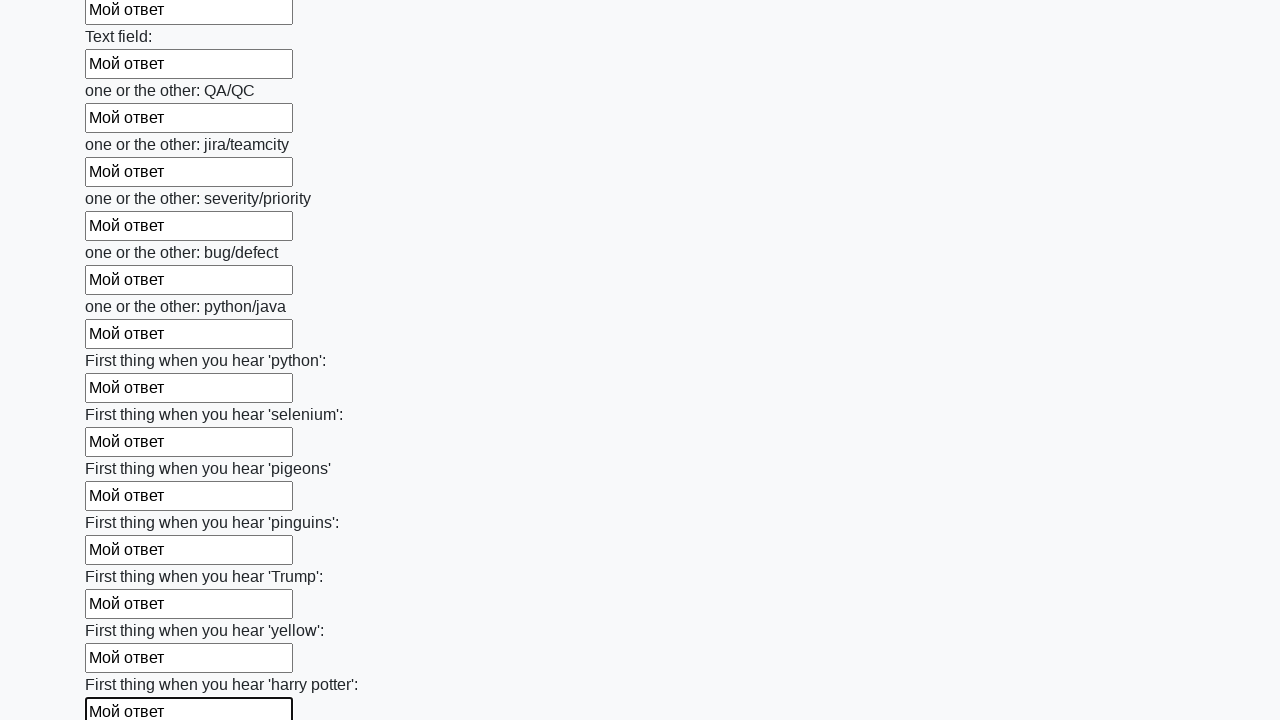

Filled input field with 'Мой ответ' on input >> nth=99
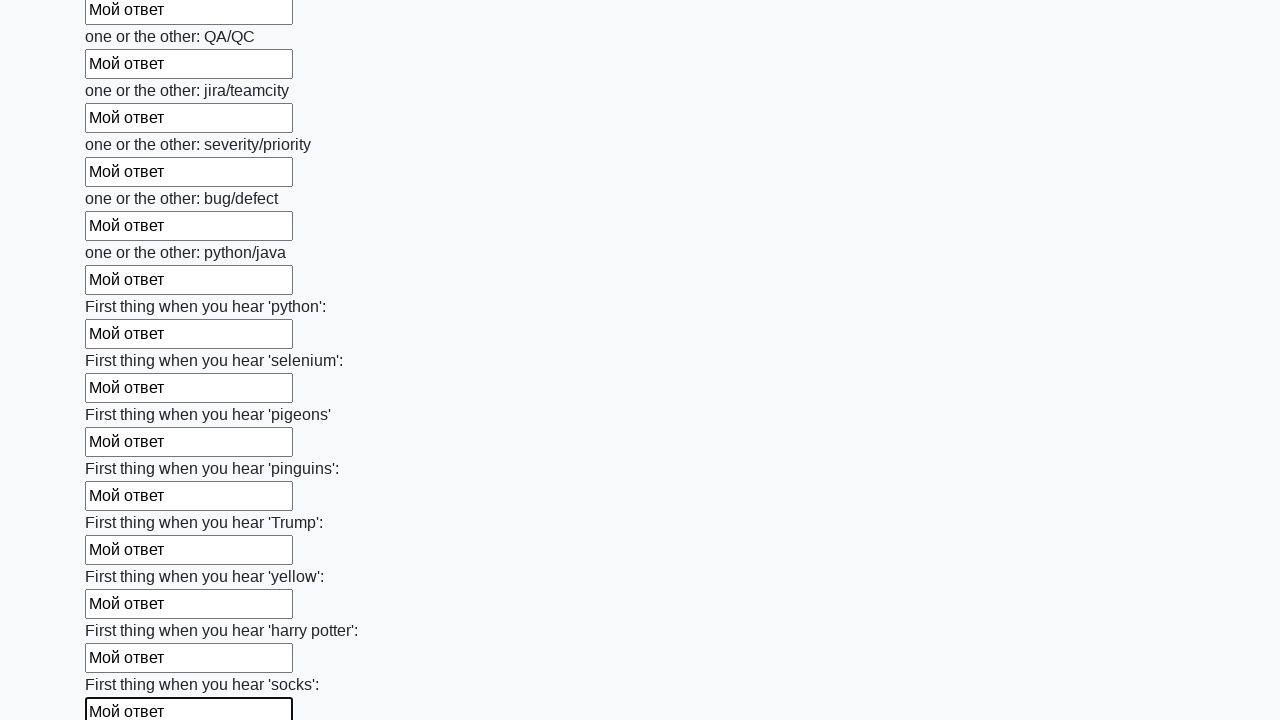

Clicked the submit button to submit the form at (123, 611) on button.btn
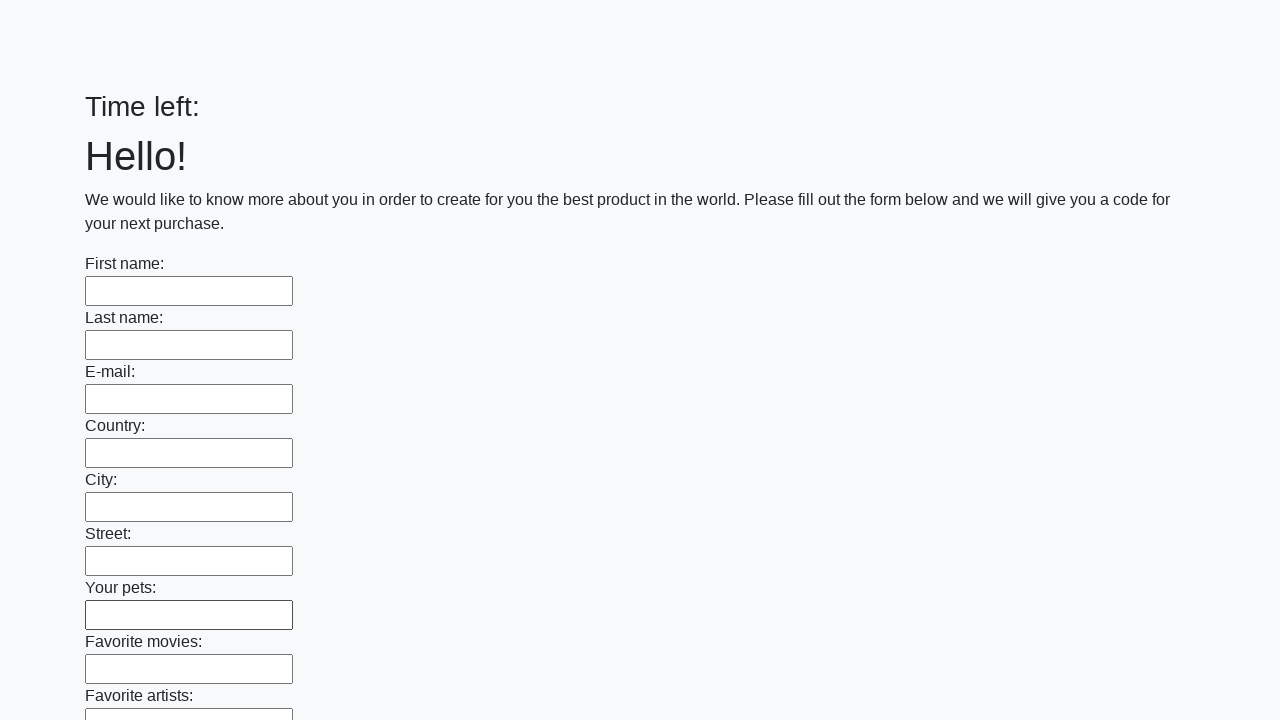

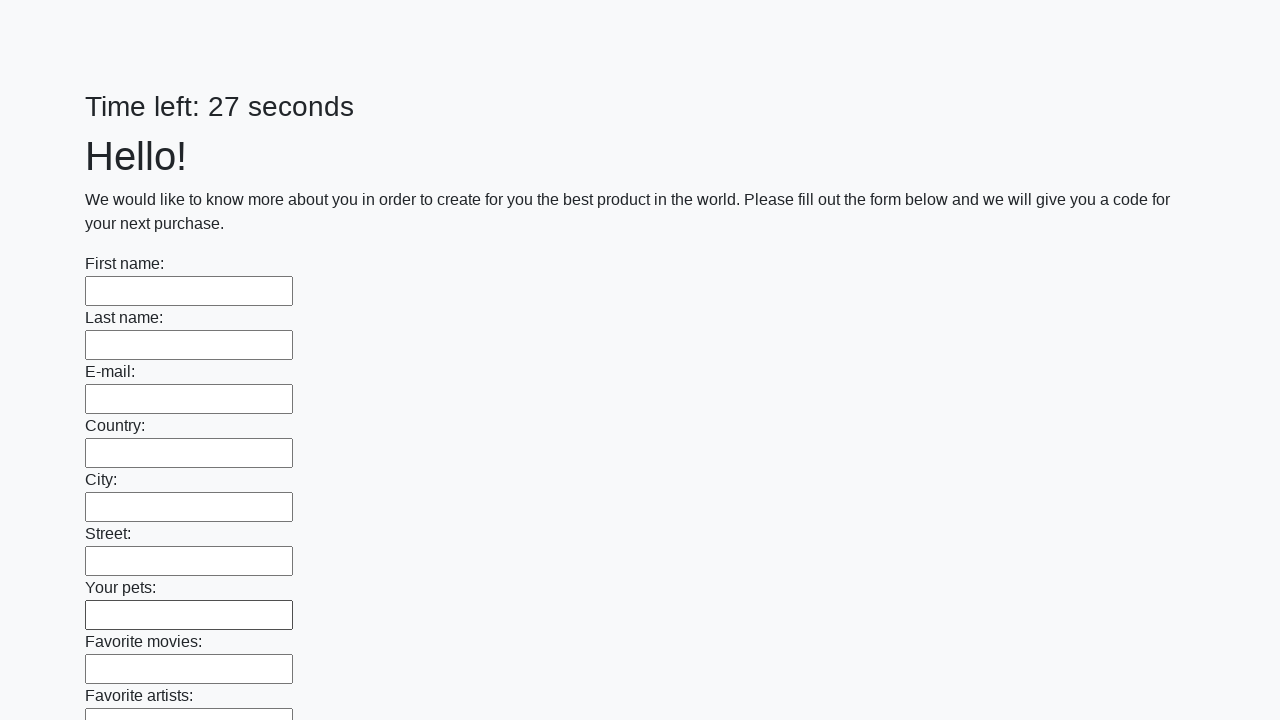